Navigates through Hacker News newest articles, verifying that articles are sorted by time in descending order (newest first), and clicks through multiple pages using the "More" link to check 100 articles total.

Starting URL: https://news.ycombinator.com/newest

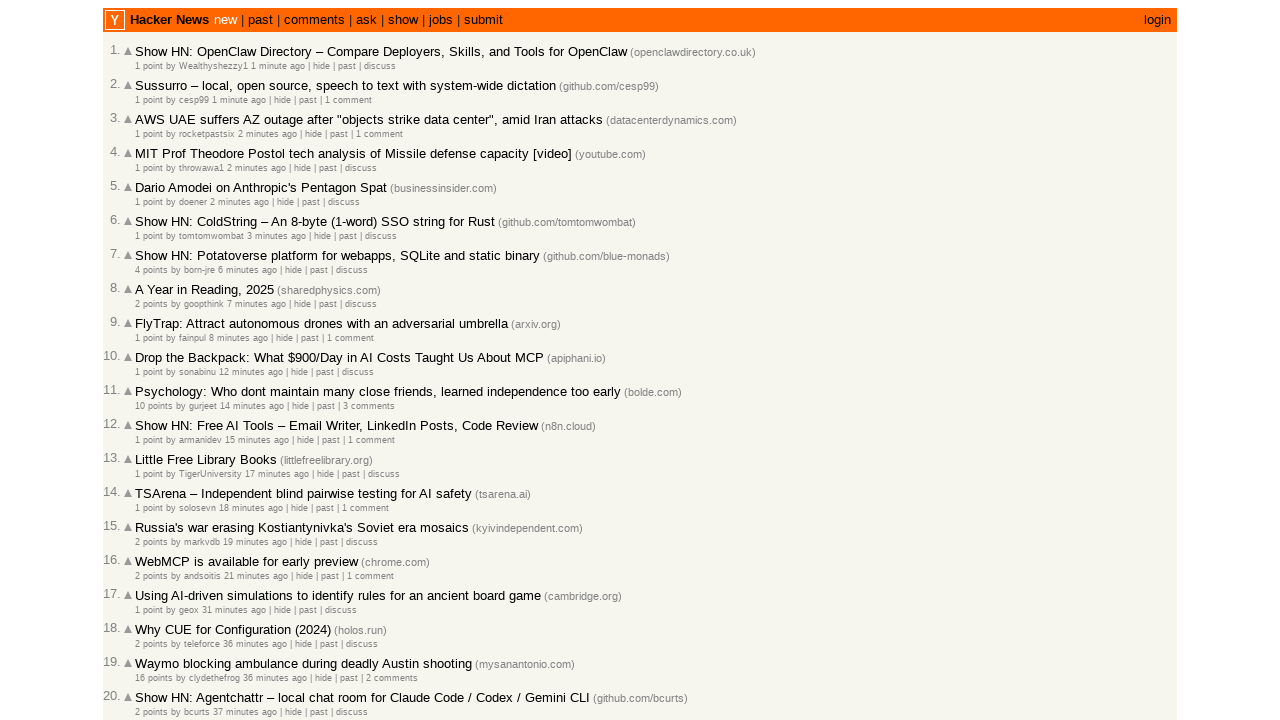

Waited for article rows to load on current page
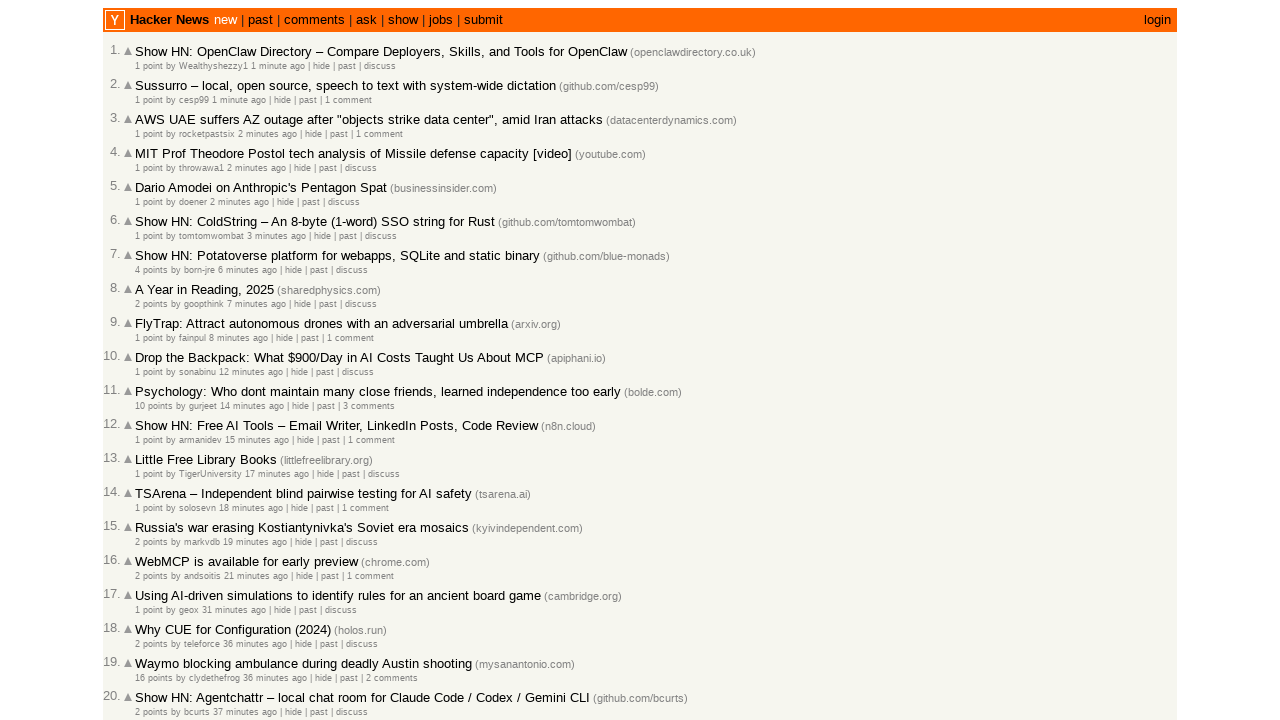

Retrieved 30 time elements from current page
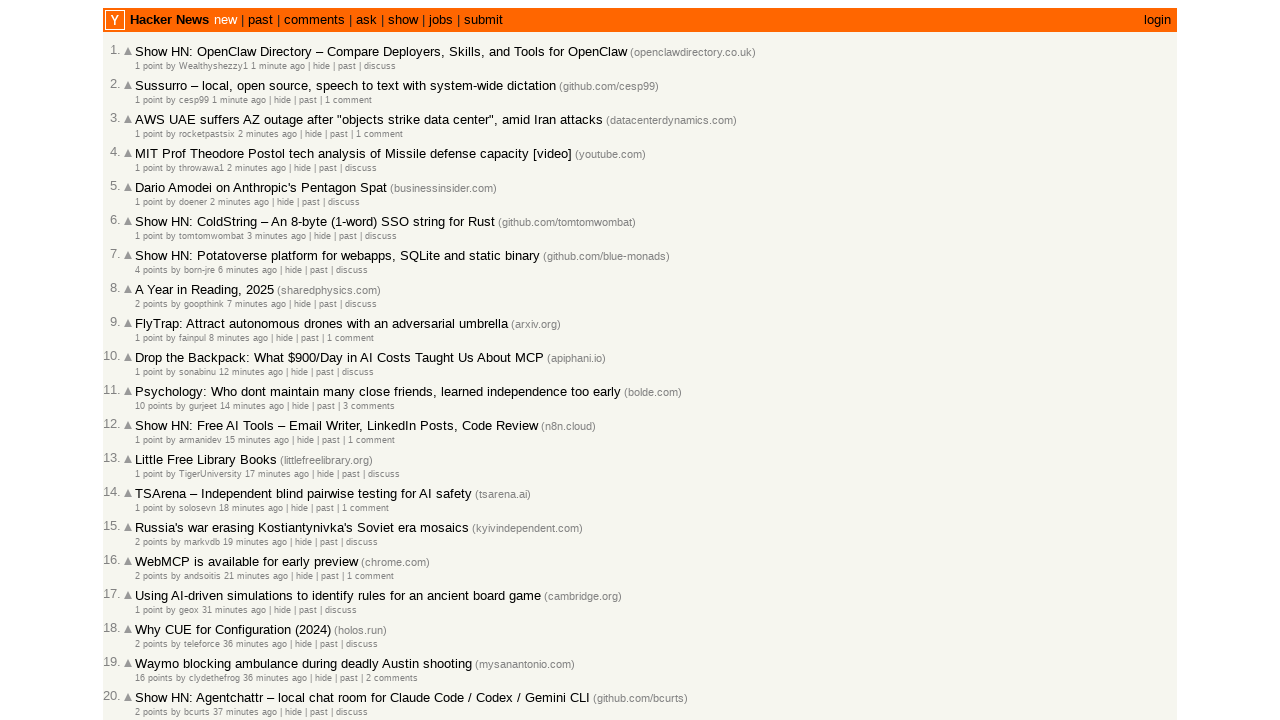

Retrieved timestamp attribute: 2026-03-01T22:33:57 1772404437
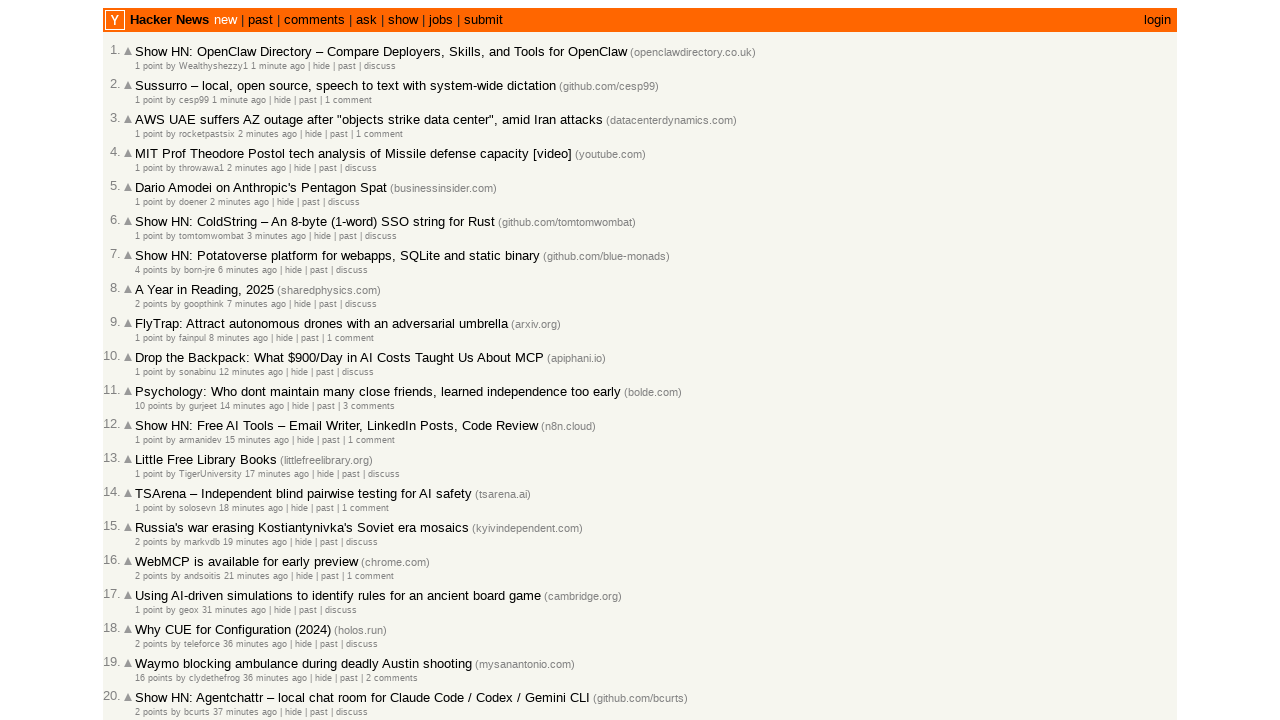

Retrieved timestamp attribute: 2026-03-01T22:33:39 1772404419
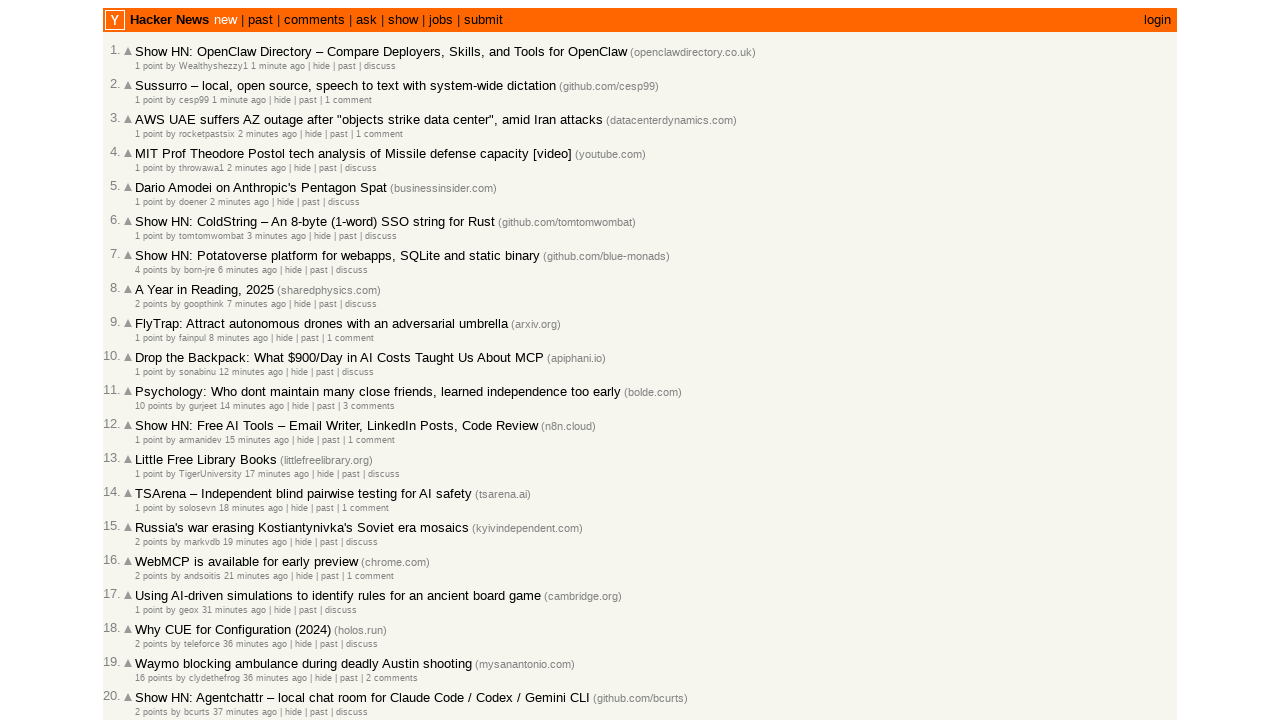

Retrieved timestamp attribute: 2026-03-01T22:33:35 1772404415
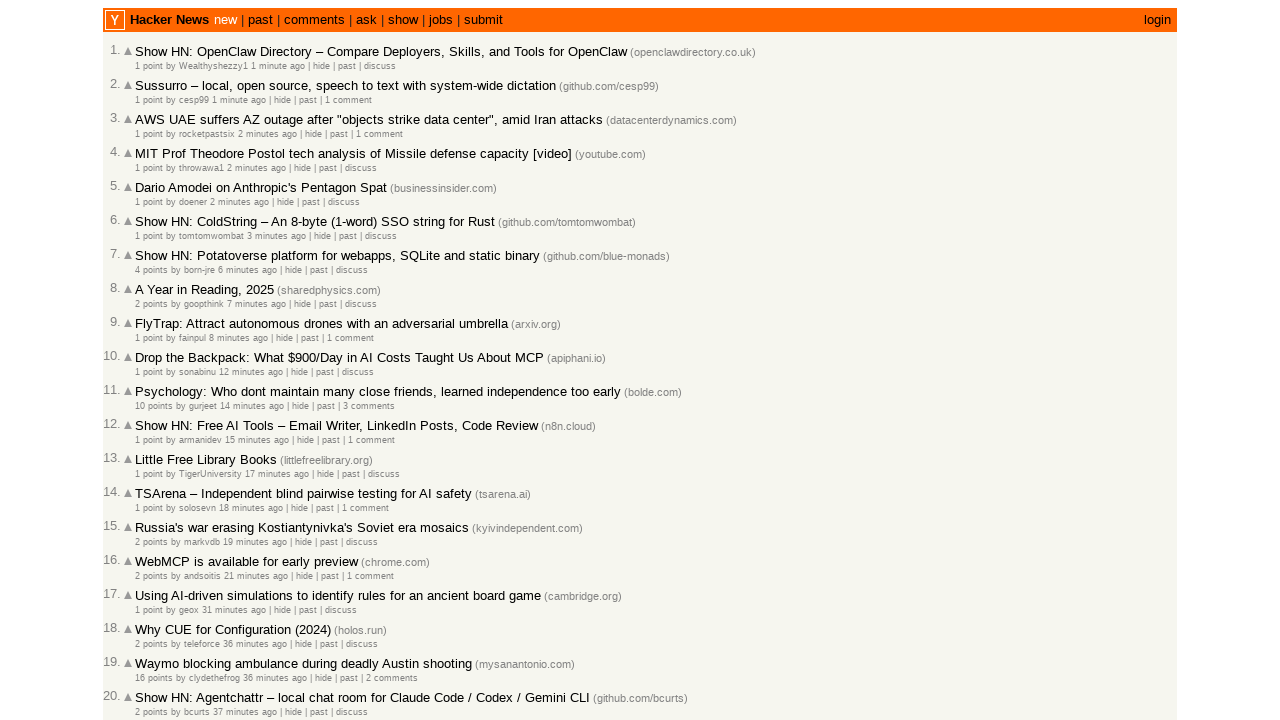

Retrieved timestamp attribute: 2026-03-01T22:33:29 1772404409
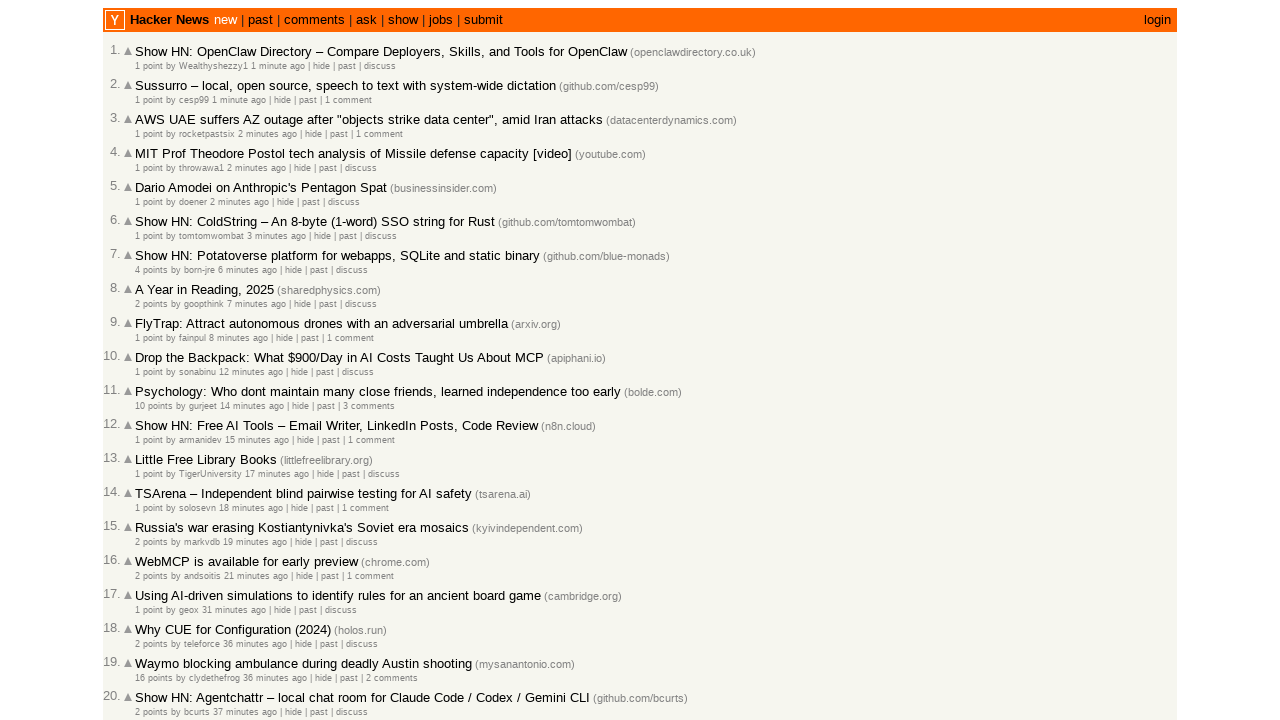

Retrieved timestamp attribute: 2026-03-01T22:33:02 1772404382
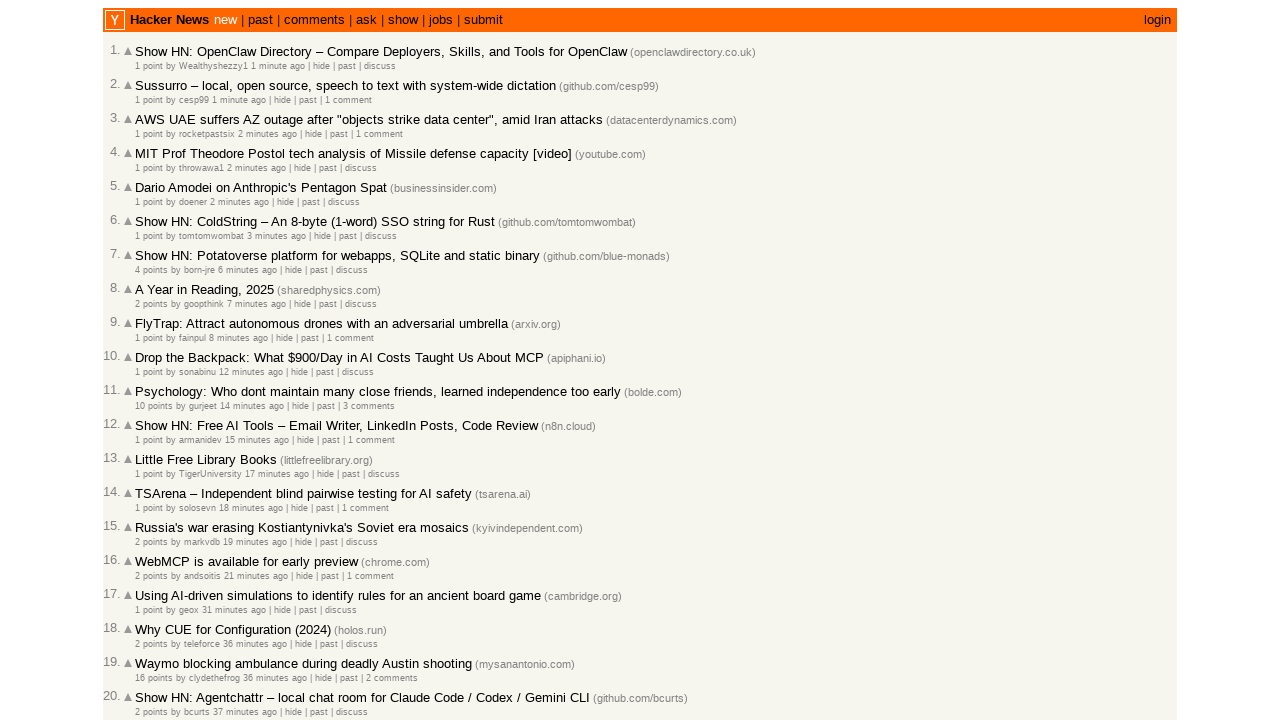

Retrieved timestamp attribute: 2026-03-01T22:31:42 1772404302
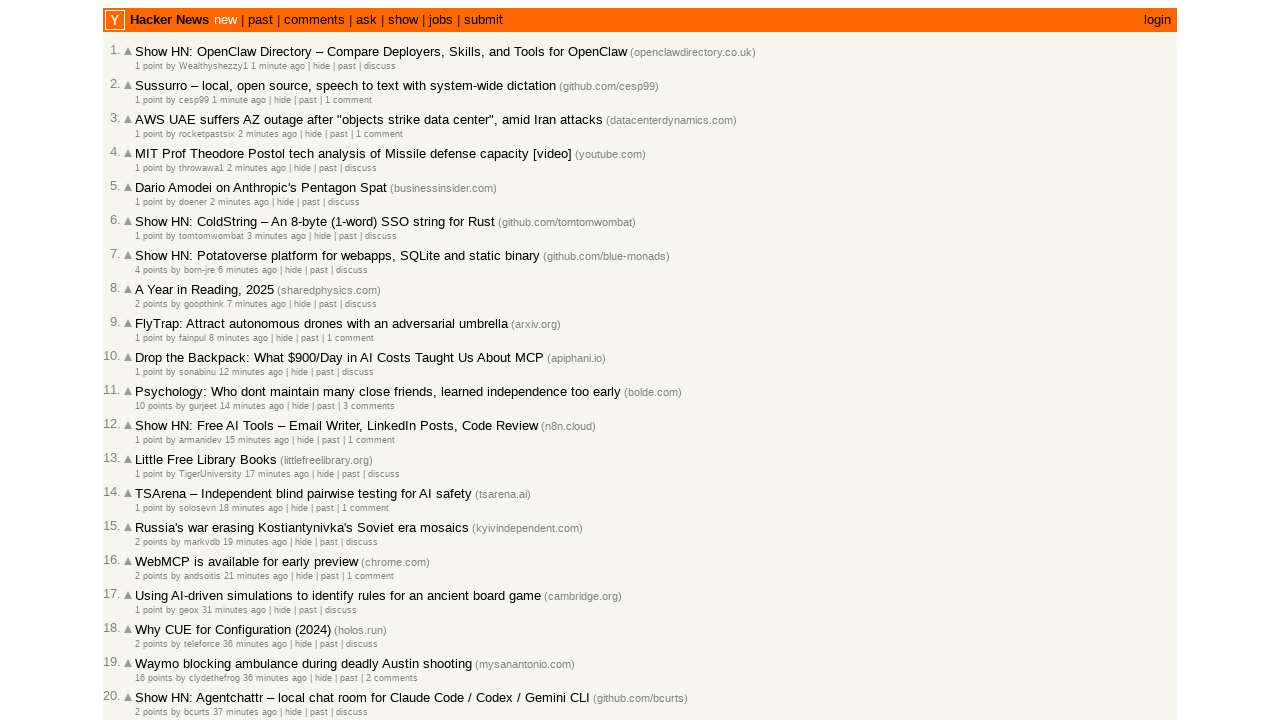

Retrieved timestamp attribute: 2026-03-01T22:28:50 1772404130
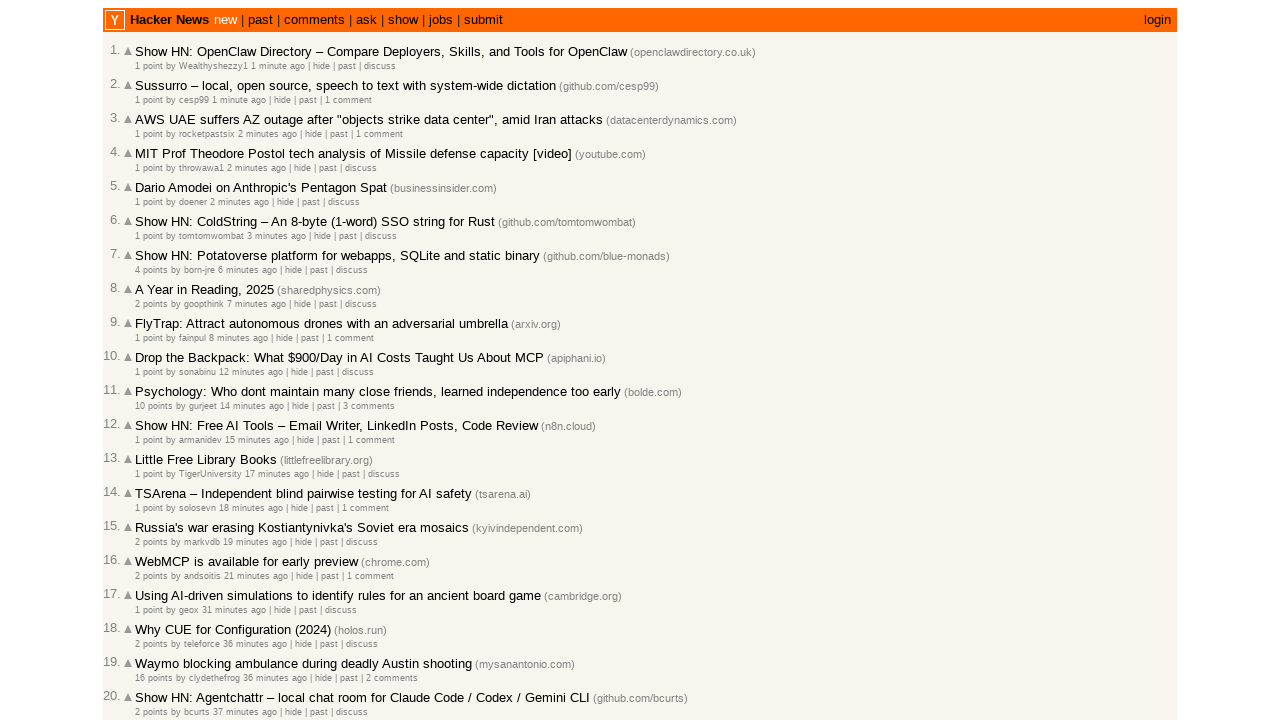

Retrieved timestamp attribute: 2026-03-01T22:27:37 1772404057
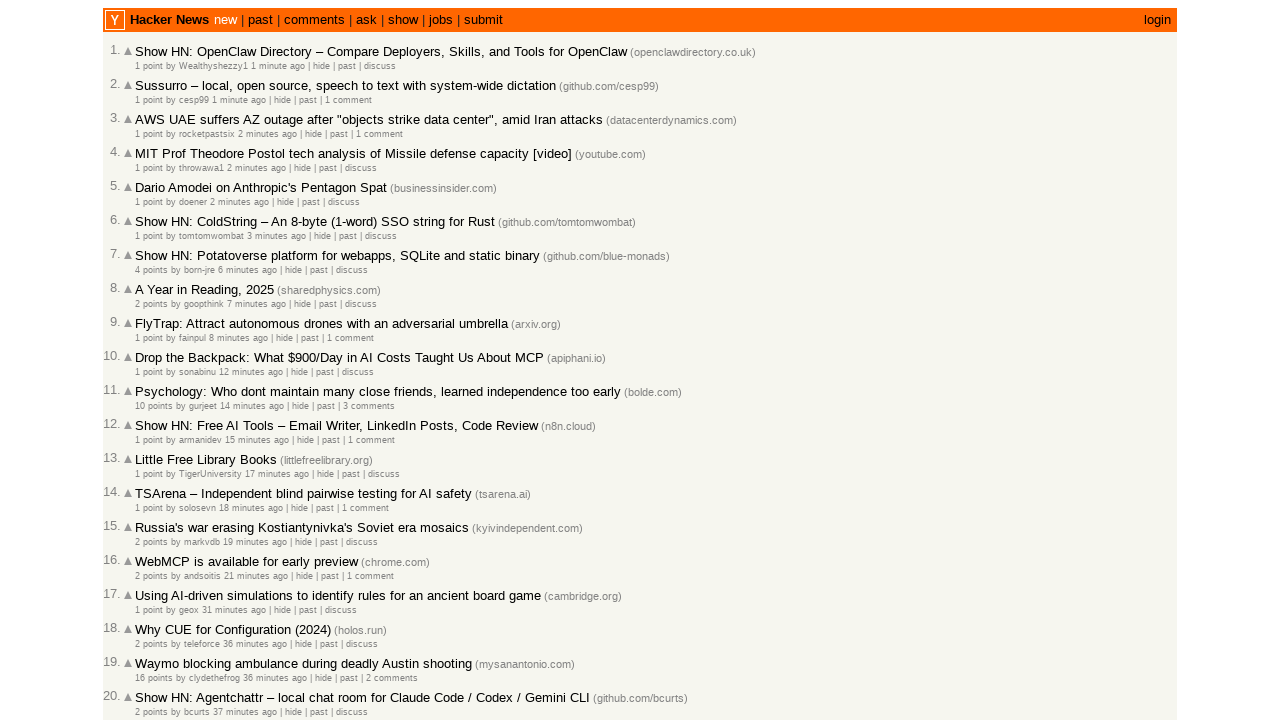

Retrieved timestamp attribute: 2026-03-01T22:26:55 1772404015
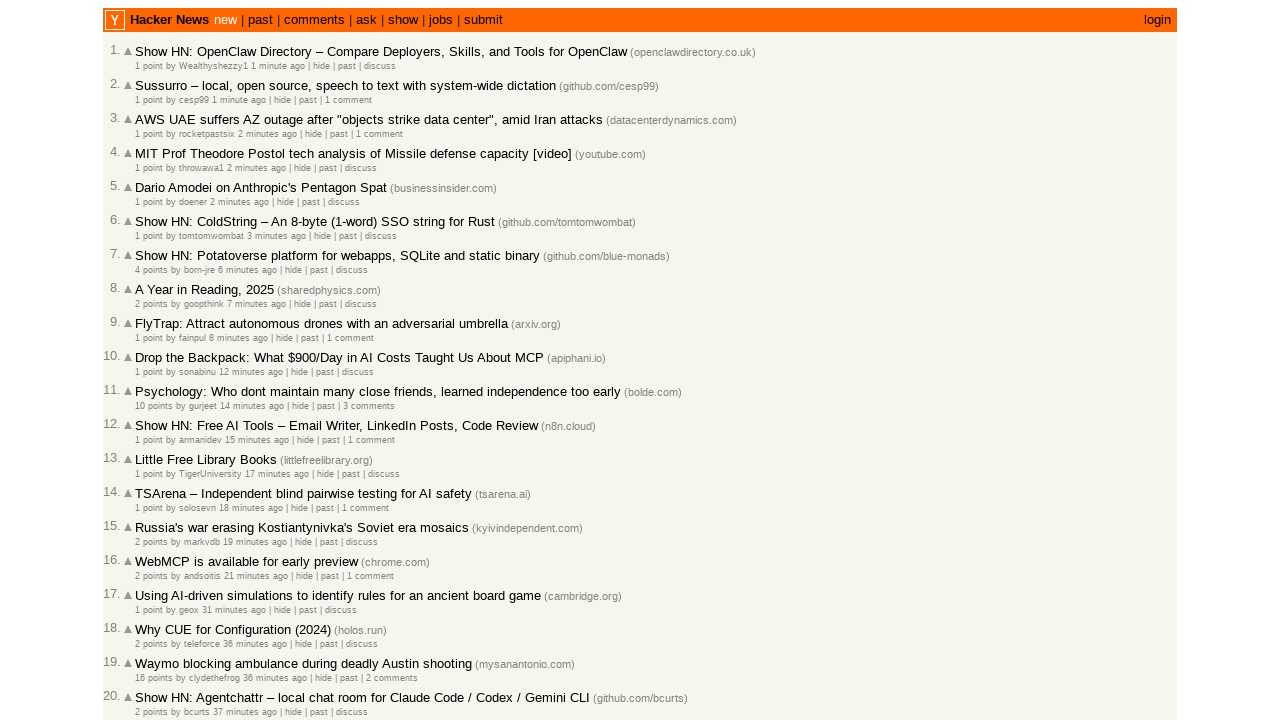

Retrieved timestamp attribute: 2026-03-01T22:23:02 1772403782
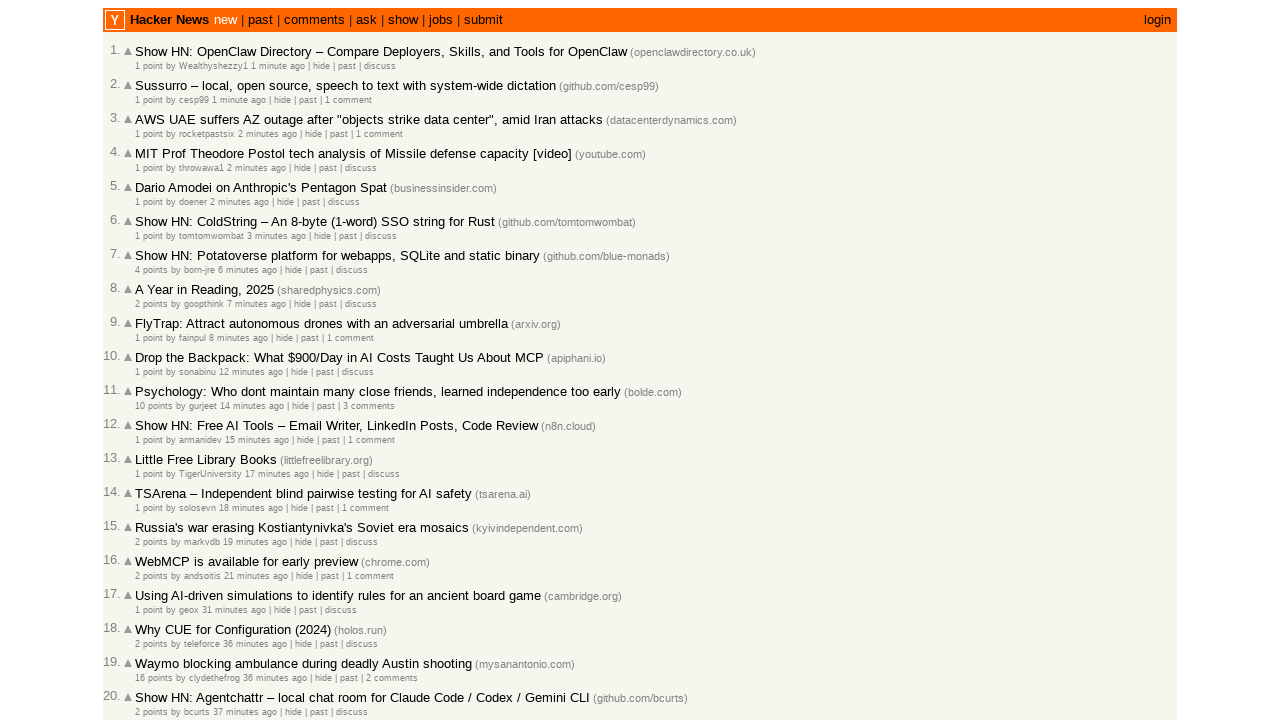

Retrieved timestamp attribute: 2026-03-01T22:21:11 1772403671
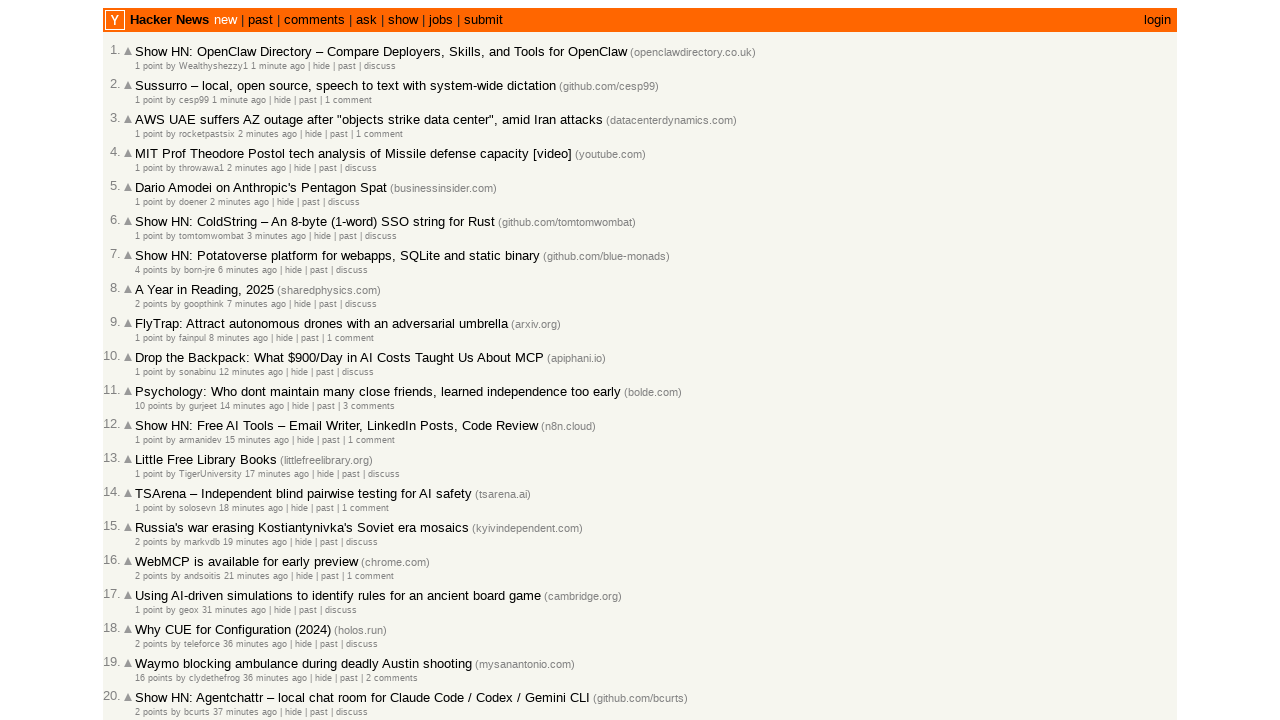

Retrieved timestamp attribute: 2026-03-01T22:20:03 1772403603
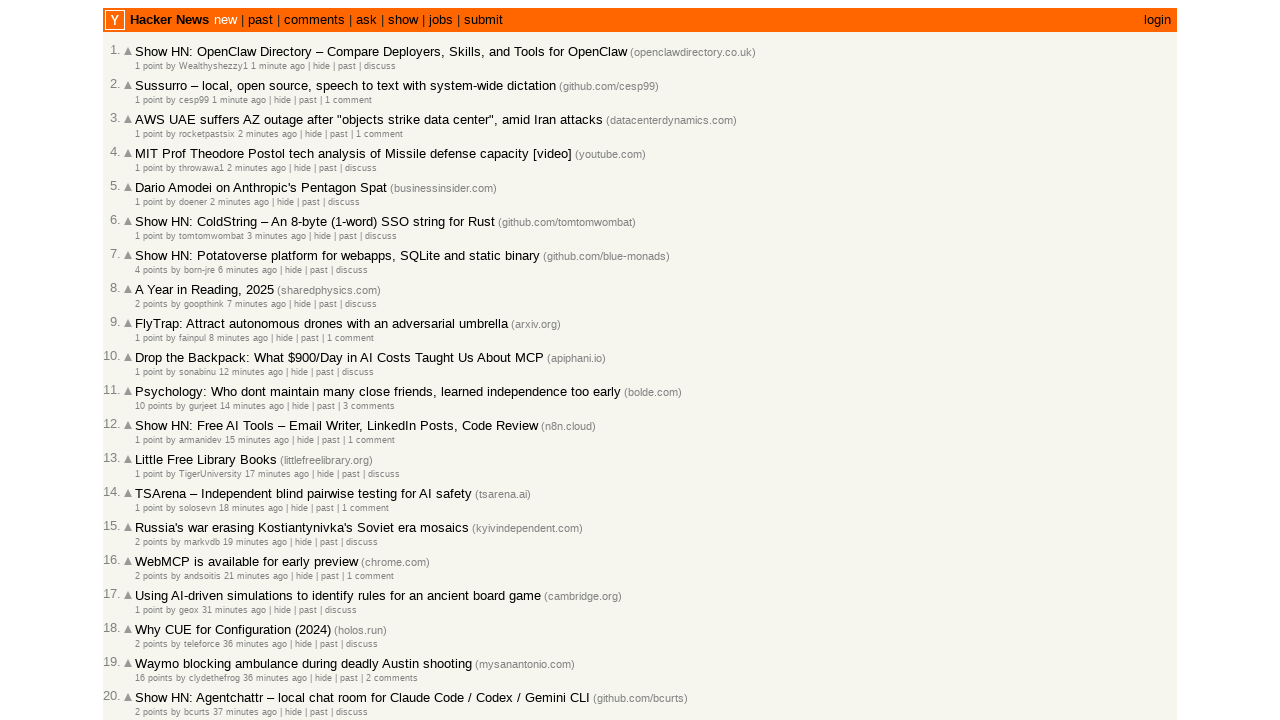

Retrieved timestamp attribute: 2026-03-01T22:18:10 1772403490
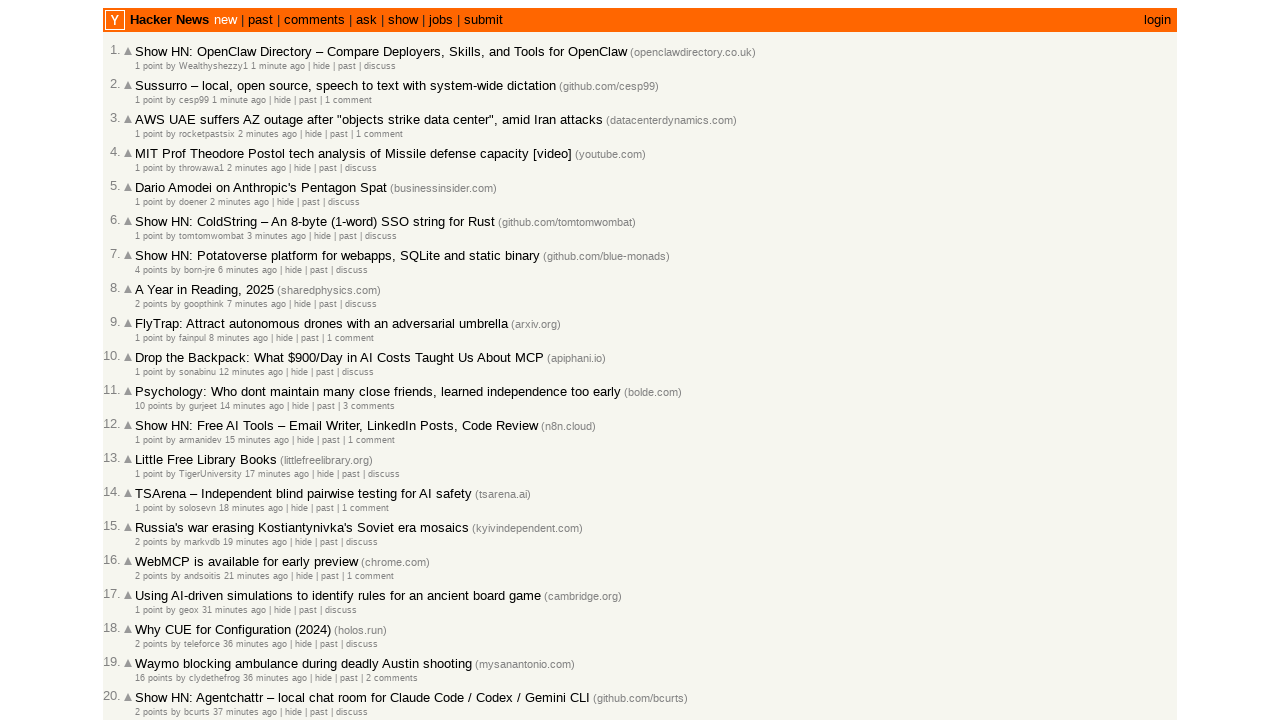

Retrieved timestamp attribute: 2026-03-01T22:17:12 1772403432
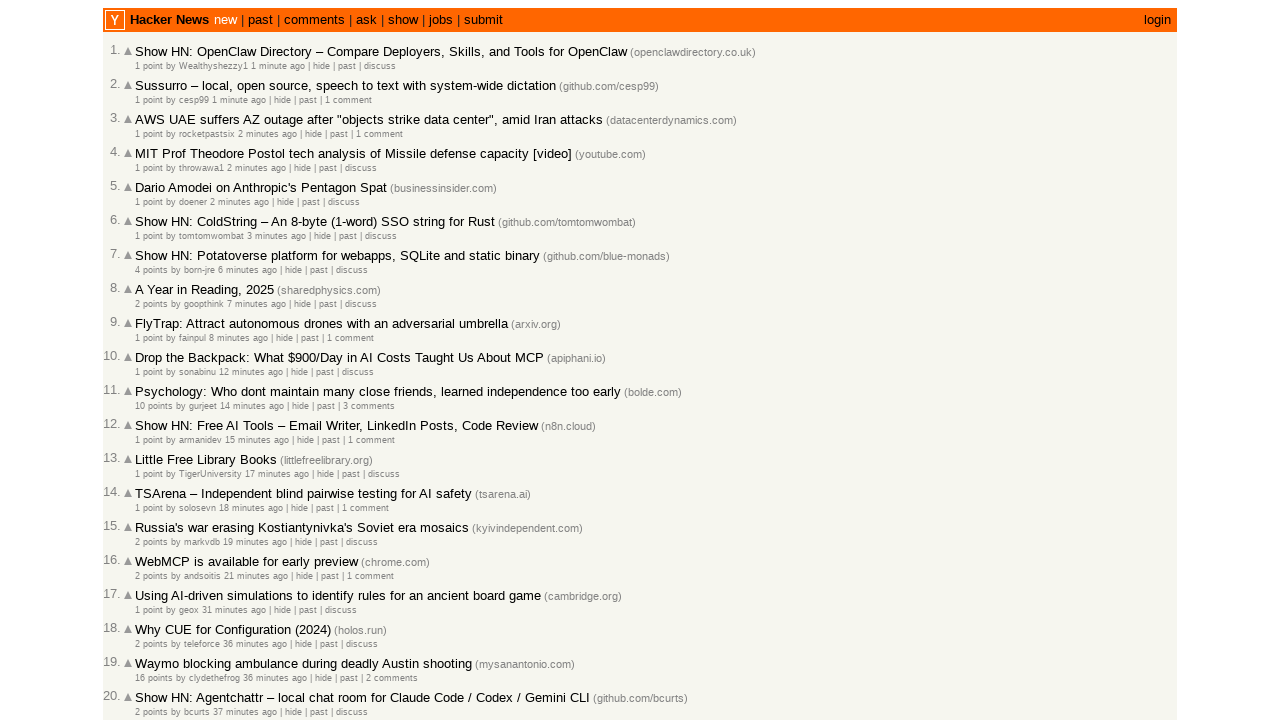

Retrieved timestamp attribute: 2026-03-01T22:15:40 1772403340
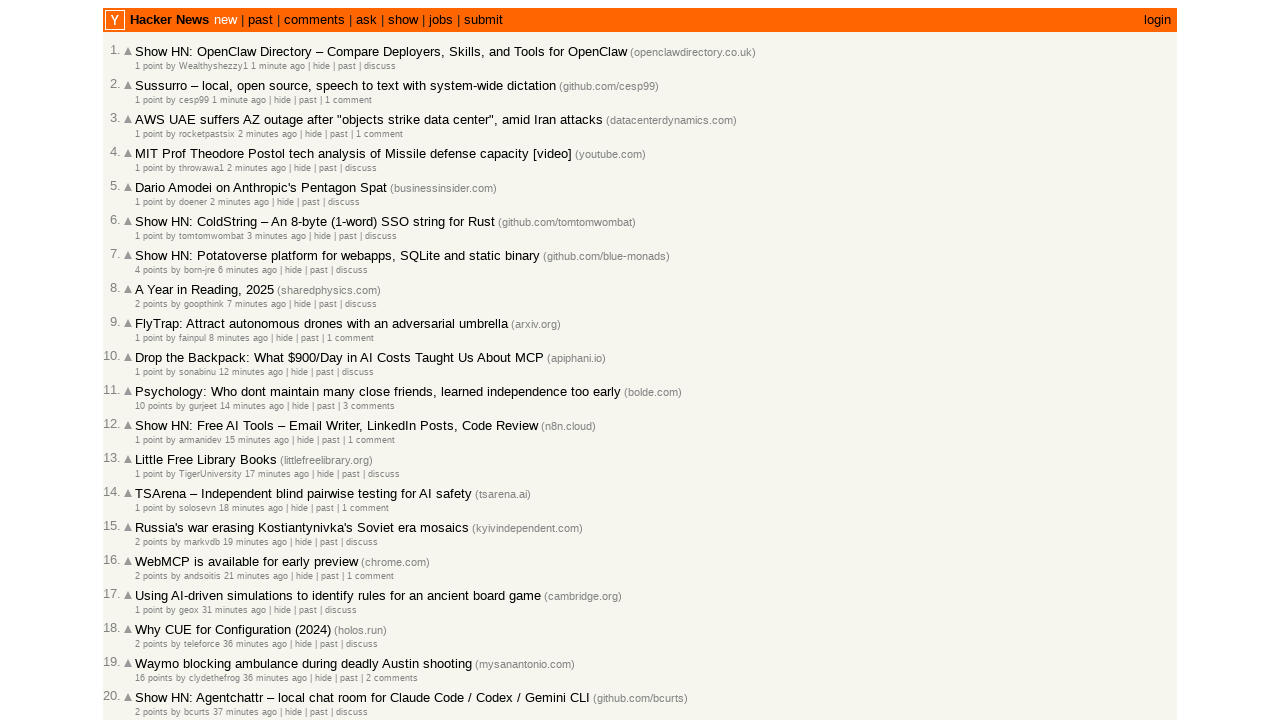

Retrieved timestamp attribute: 2026-03-01T22:13:58 1772403238
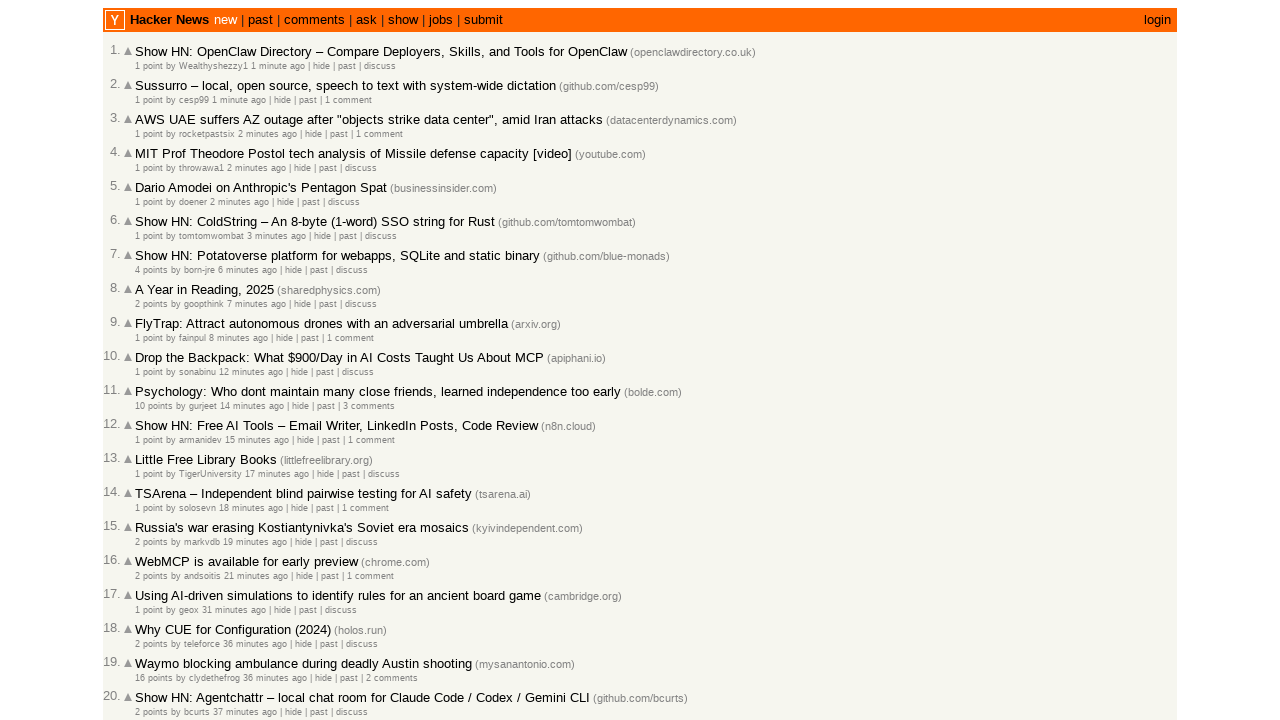

Retrieved timestamp attribute: 2026-03-01T22:04:04 1772402644
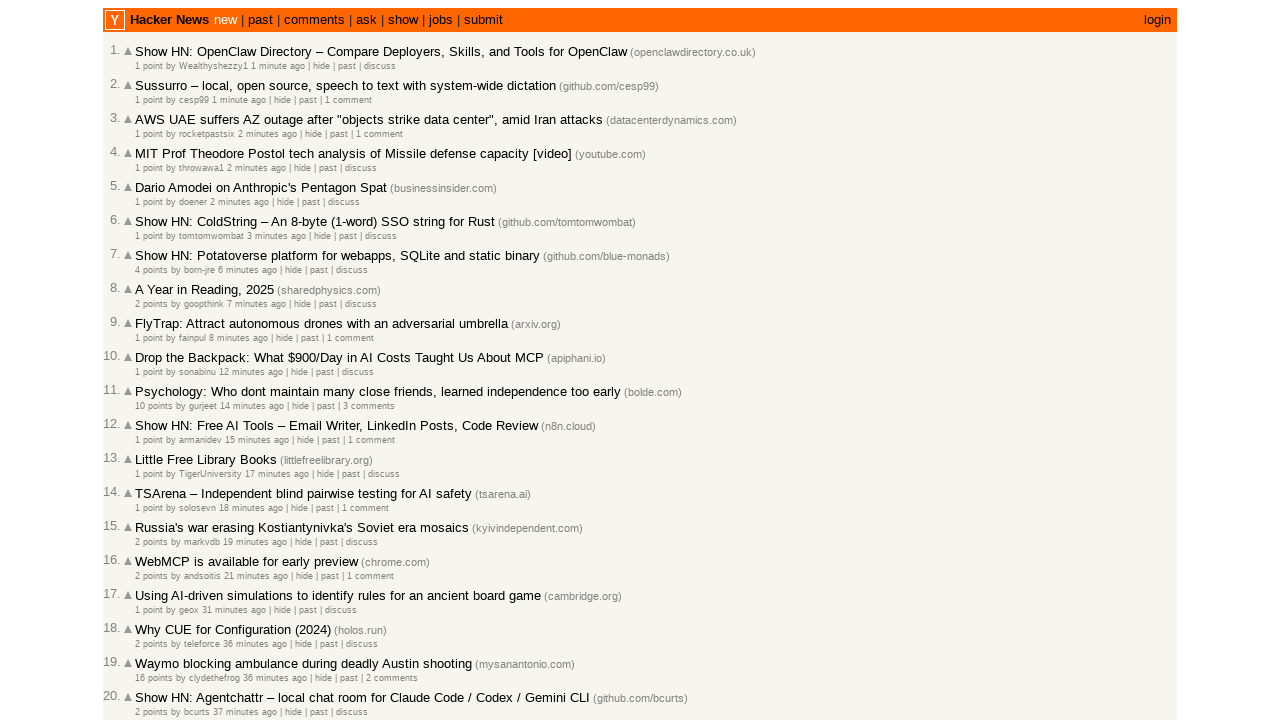

Retrieved timestamp attribute: 2026-03-01T21:59:19 1772402359
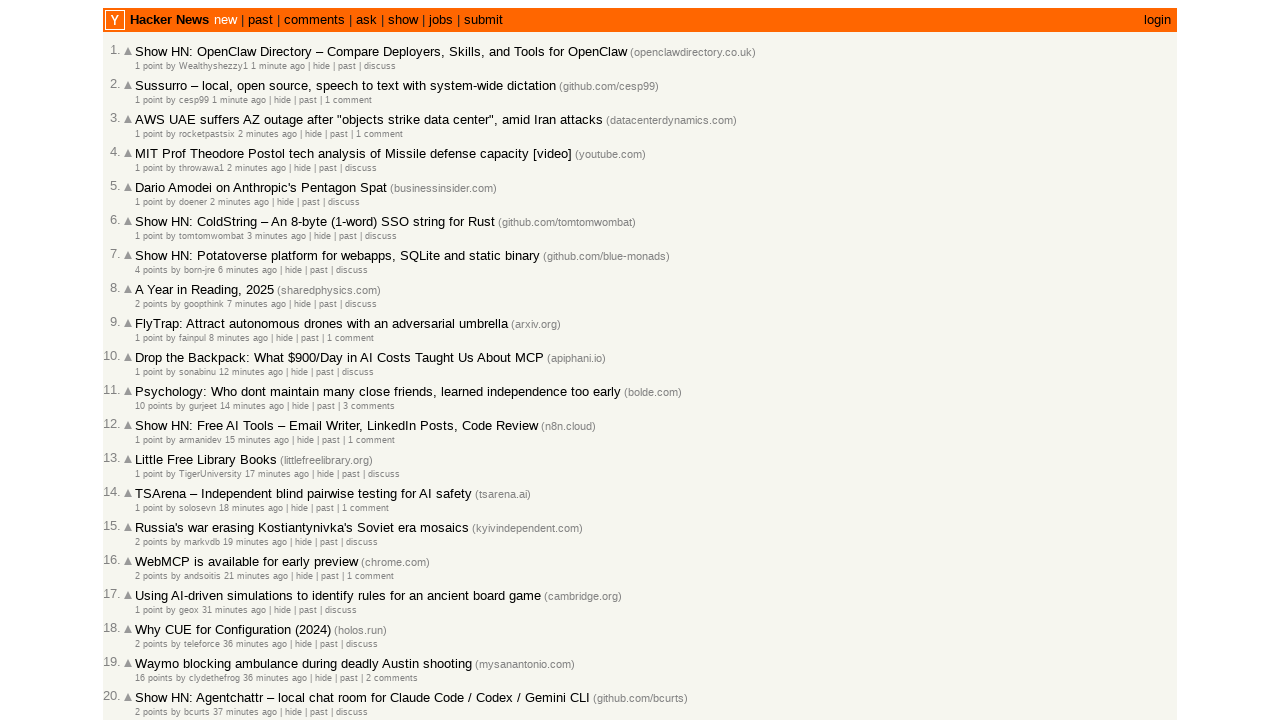

Retrieved timestamp attribute: 2026-03-01T21:59:00 1772402340
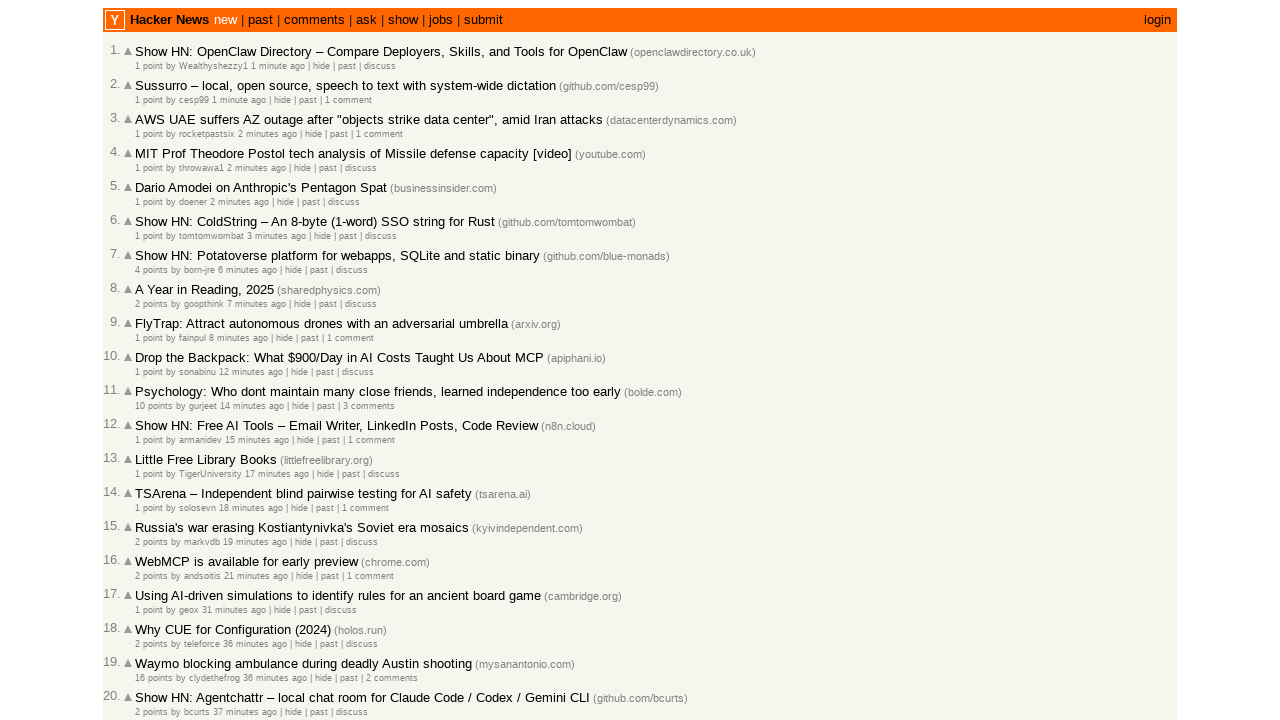

Retrieved timestamp attribute: 2026-03-01T21:57:49 1772402269
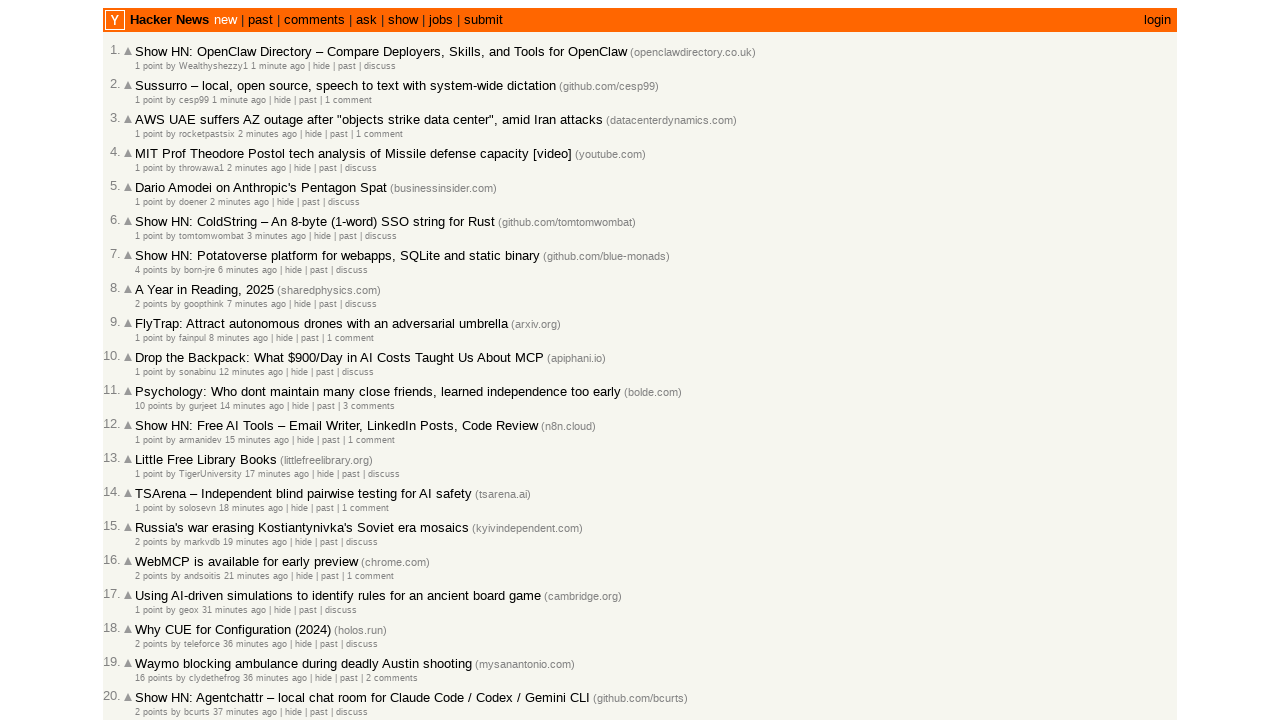

Retrieved timestamp attribute: 2026-03-01T21:56:57 1772402217
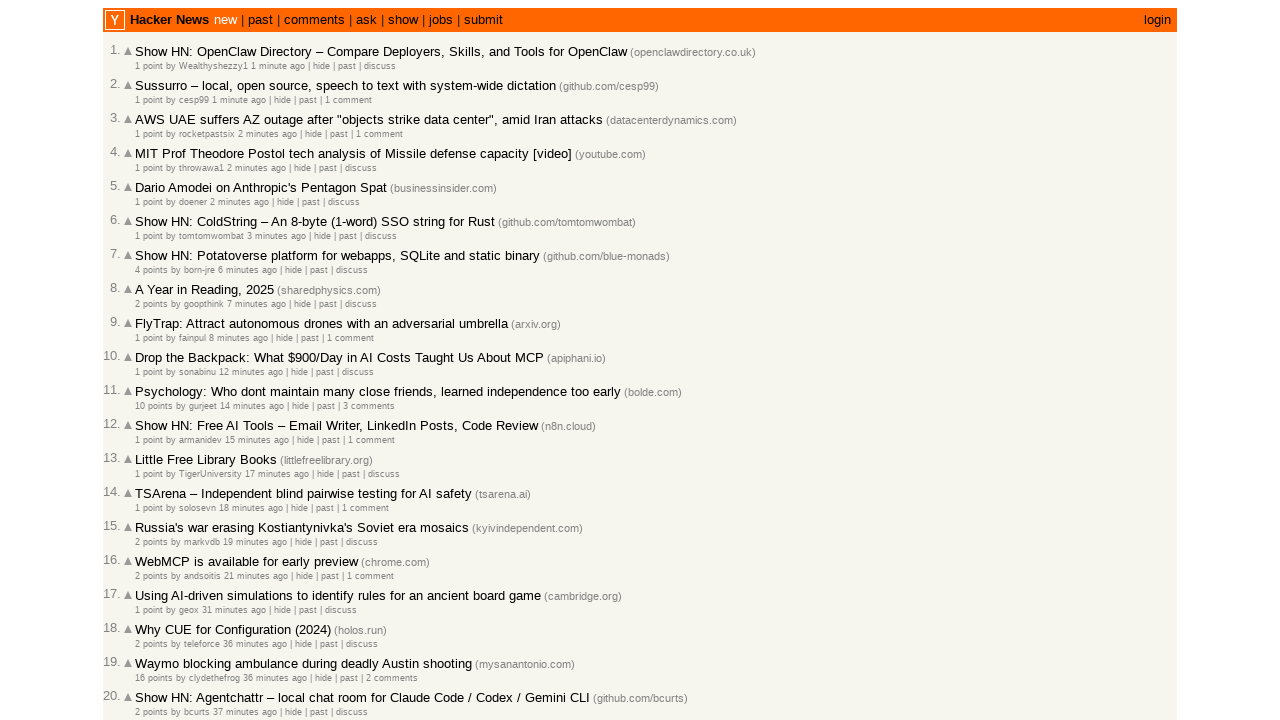

Retrieved timestamp attribute: 2026-03-01T21:56:44 1772402204
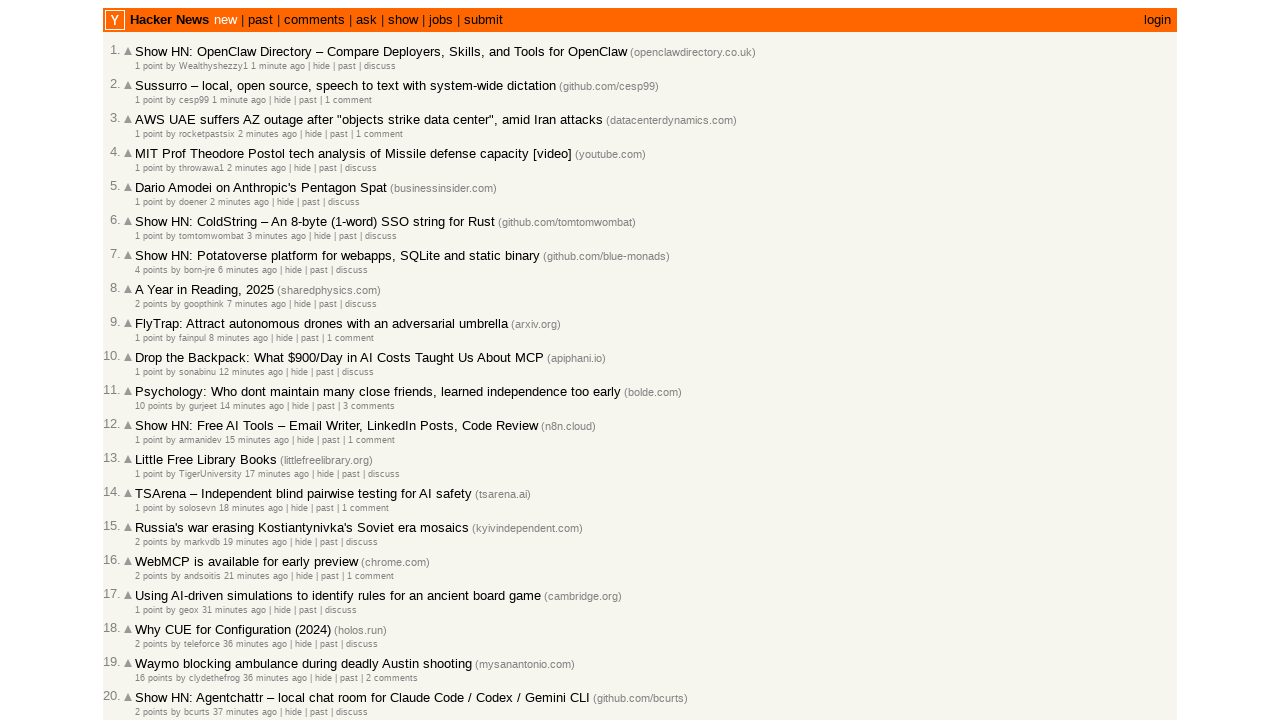

Retrieved timestamp attribute: 2026-03-01T21:56:07 1772402167
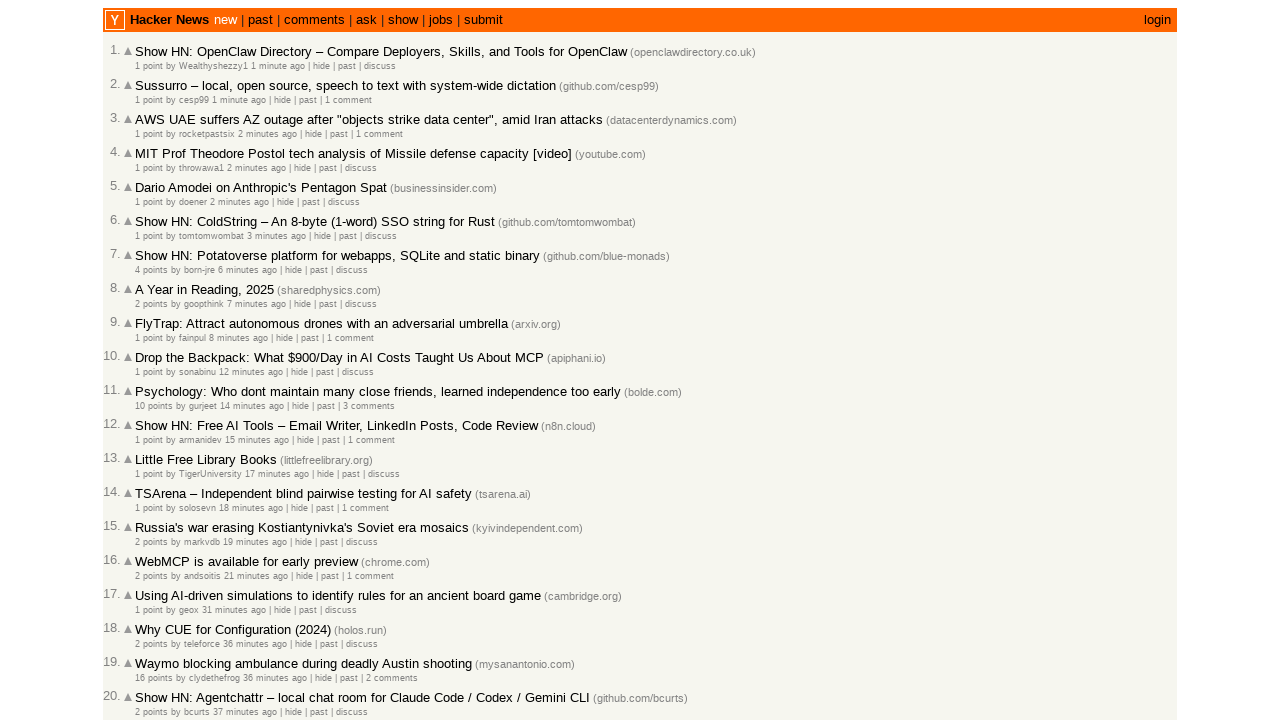

Retrieved timestamp attribute: 2026-03-01T21:55:25 1772402125
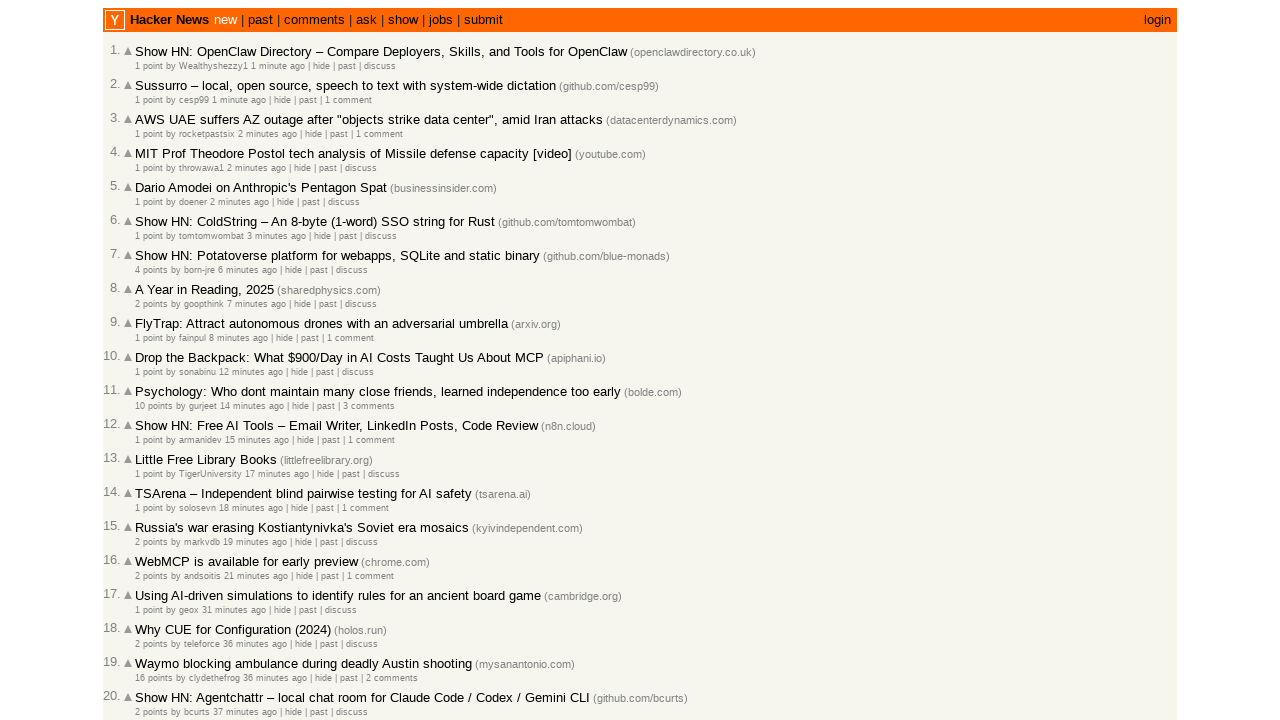

Retrieved timestamp attribute: 2026-03-01T21:52:44 1772401964
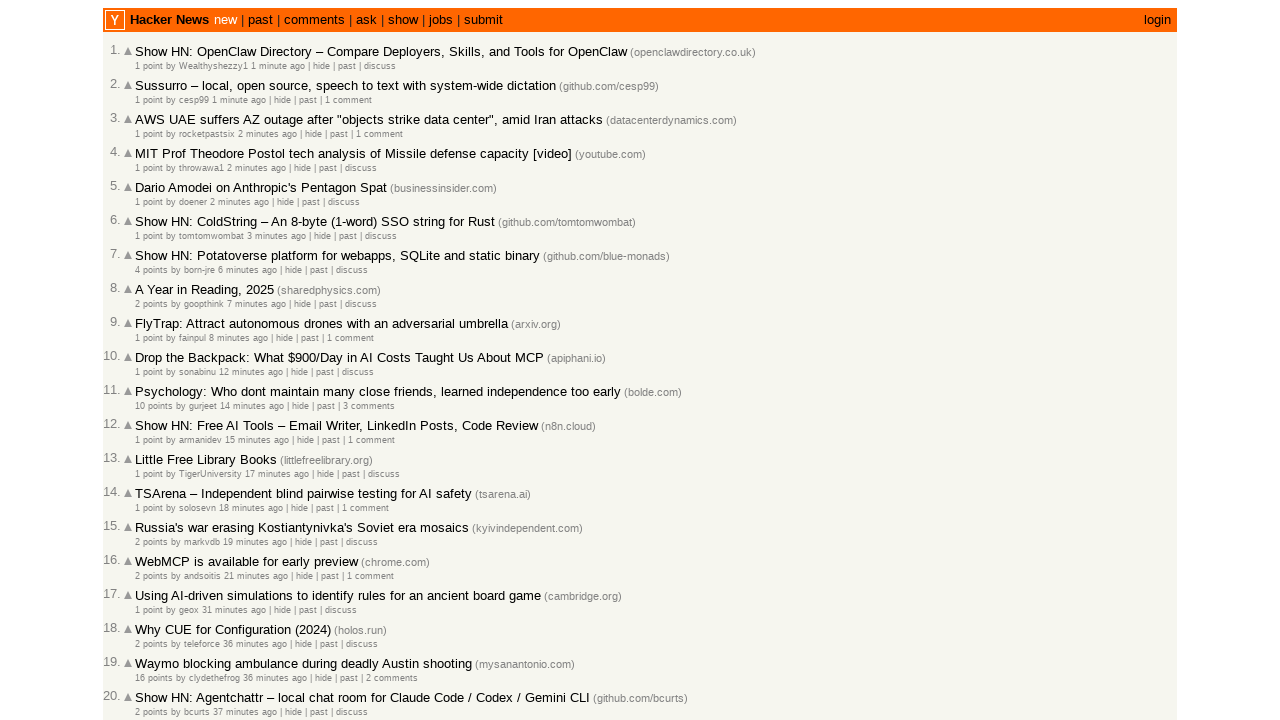

Retrieved timestamp attribute: 2026-03-01T21:52:16 1772401936
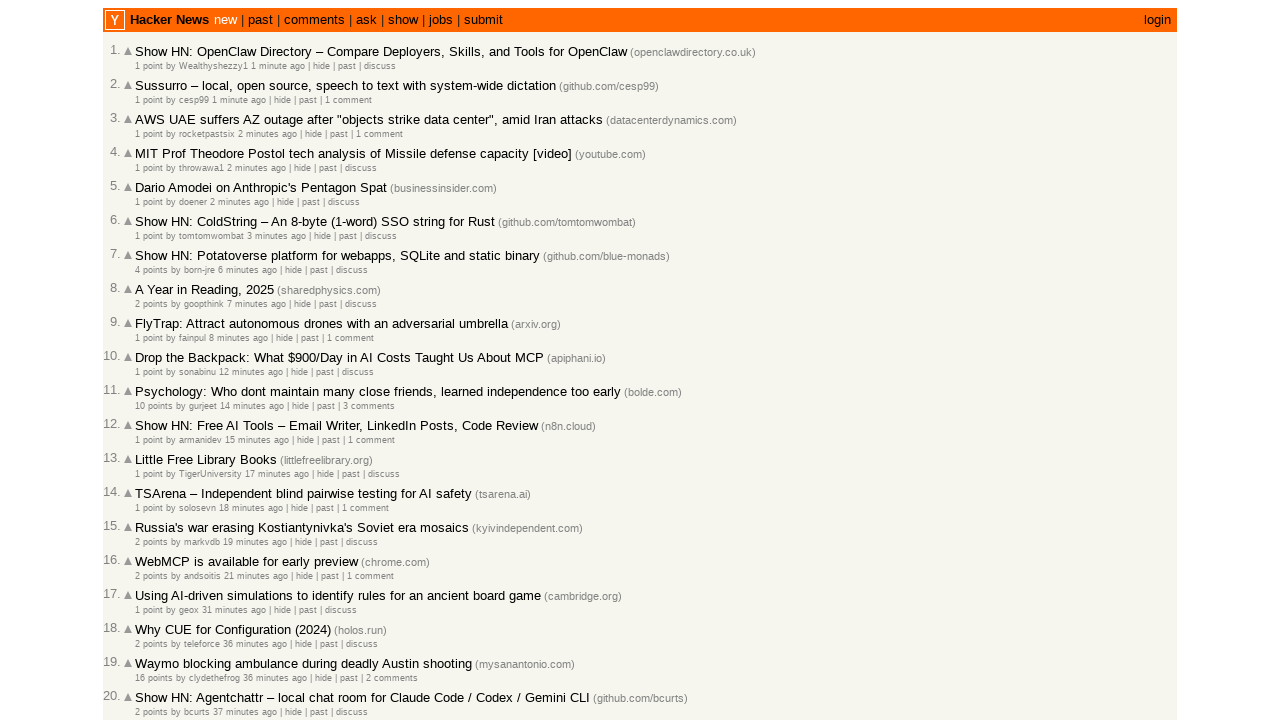

Retrieved timestamp attribute: 2026-03-01T21:50:51 1772401851
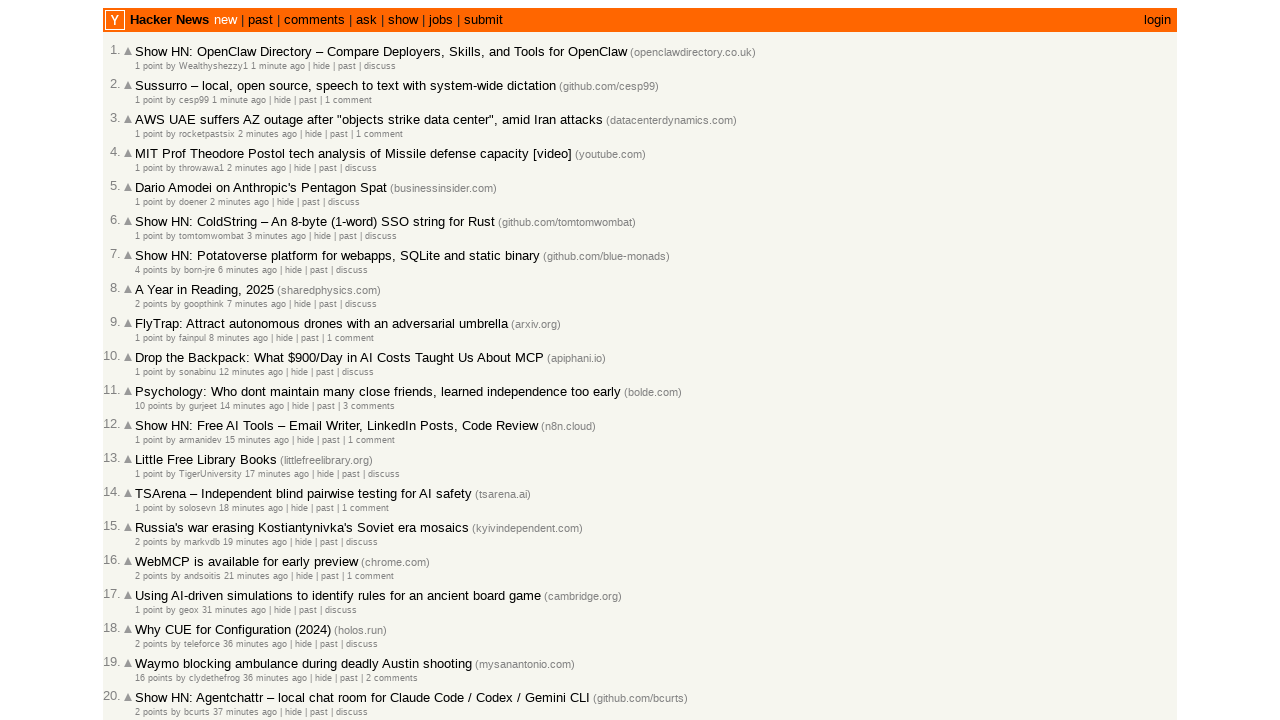

Retrieved timestamp attribute: 2026-03-01T21:49:43 1772401783
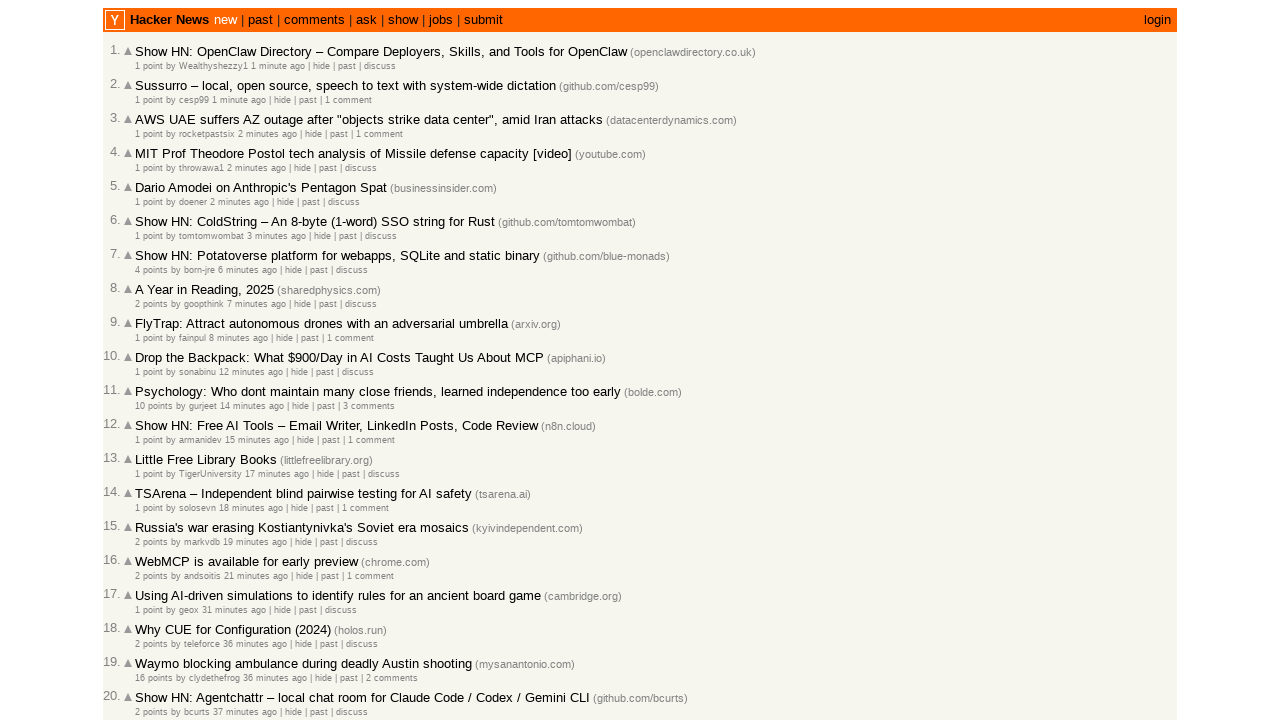

Retrieved timestamp attribute: 2026-03-01T21:48:40 1772401720
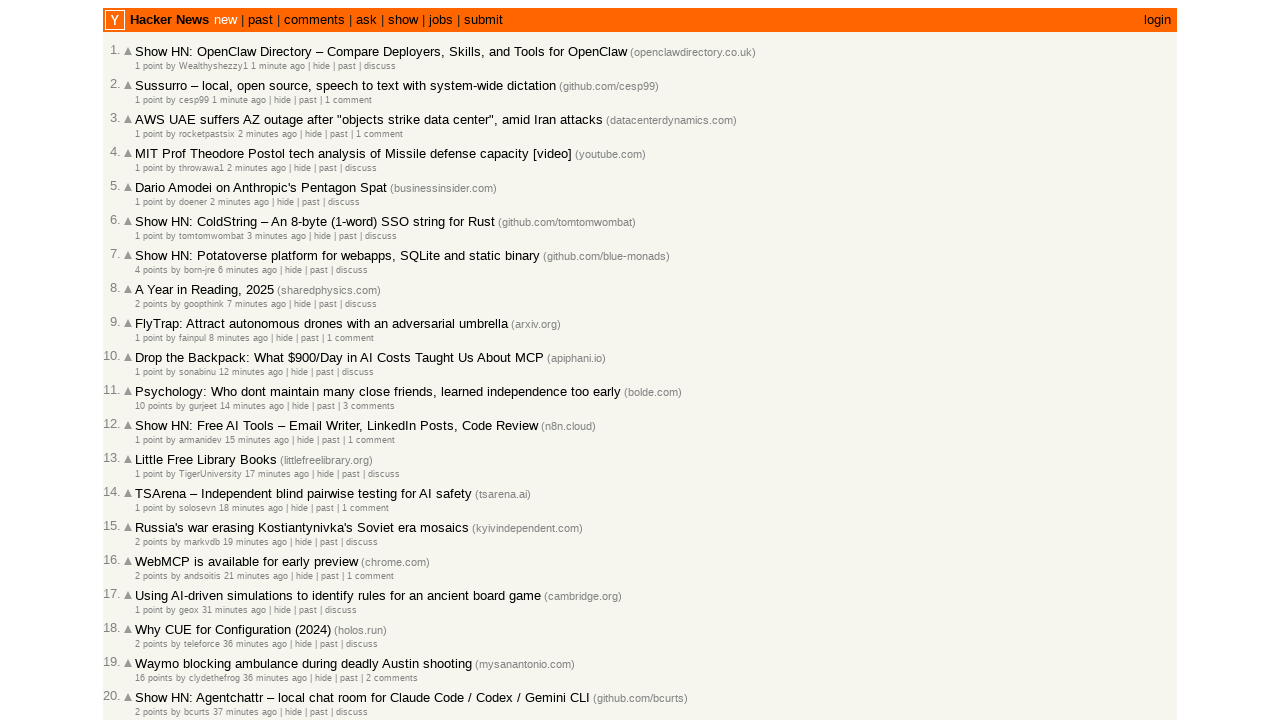

Retrieved timestamp attribute: 2026-03-01T21:47:51 1772401671
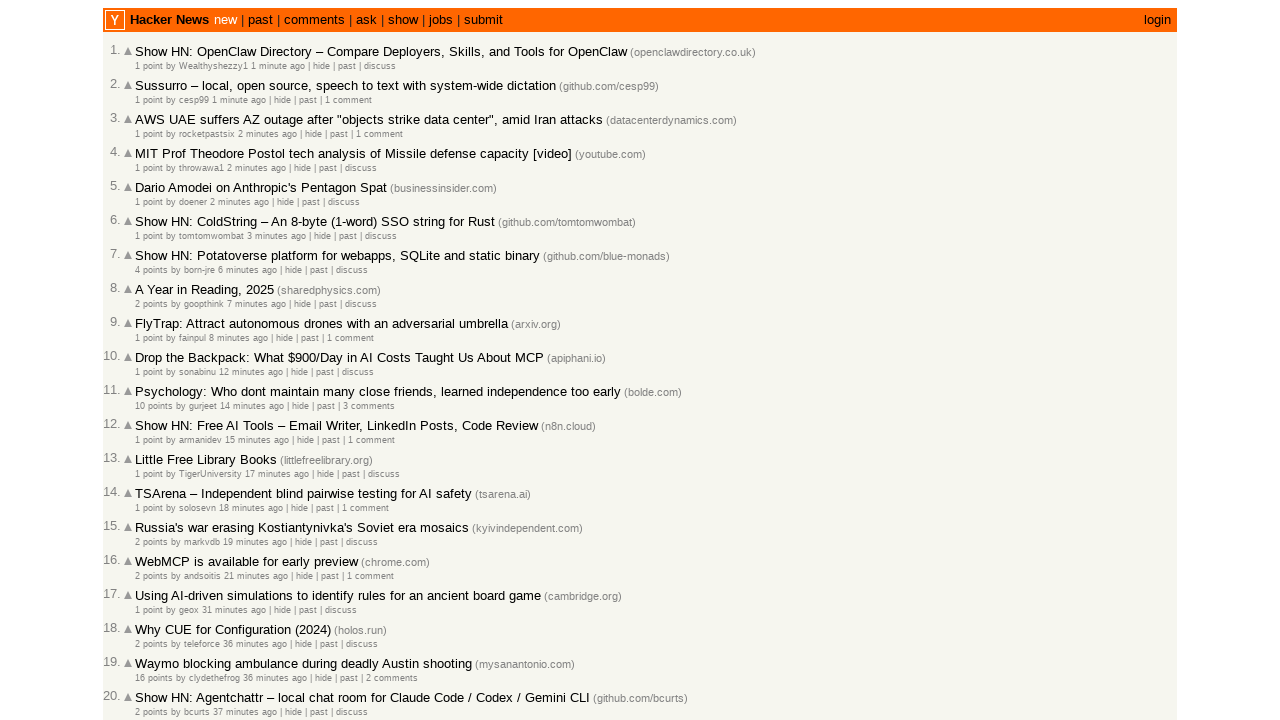

Clicked 'More' link to navigate to next page (checked 30 articles so far) at (149, 616) on .morelink >> nth=0
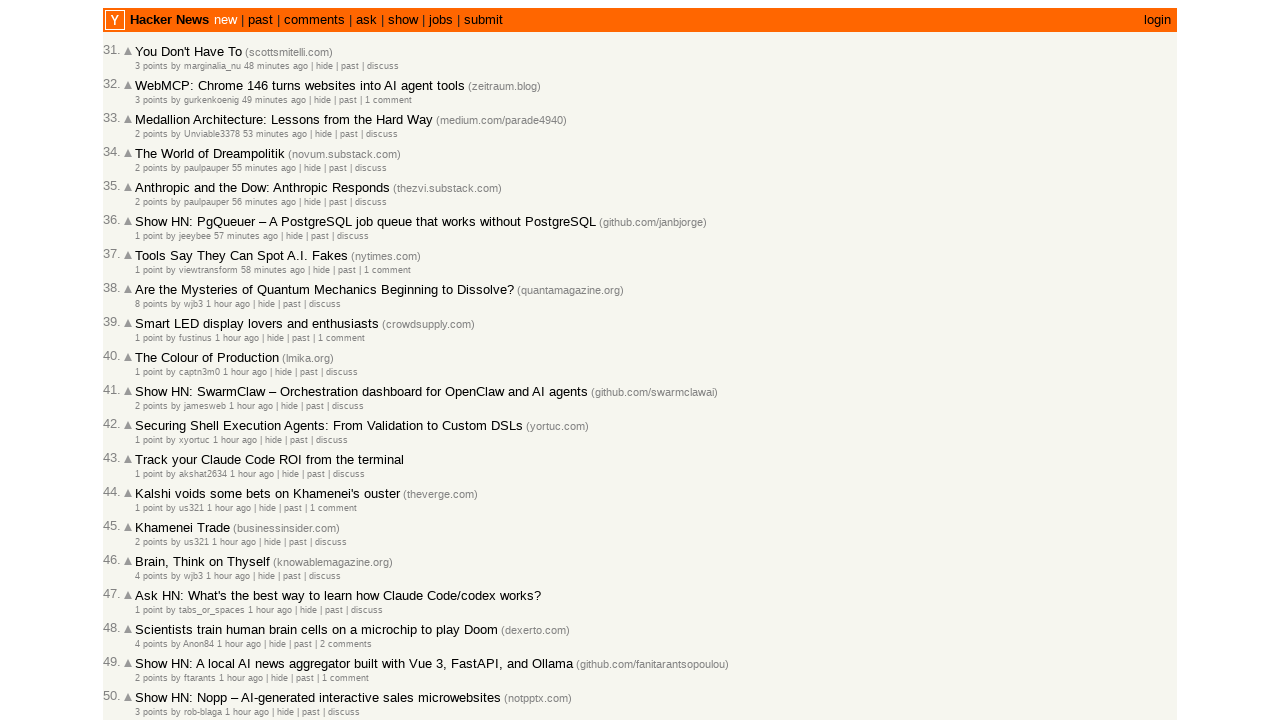

Waited for next page to load completely
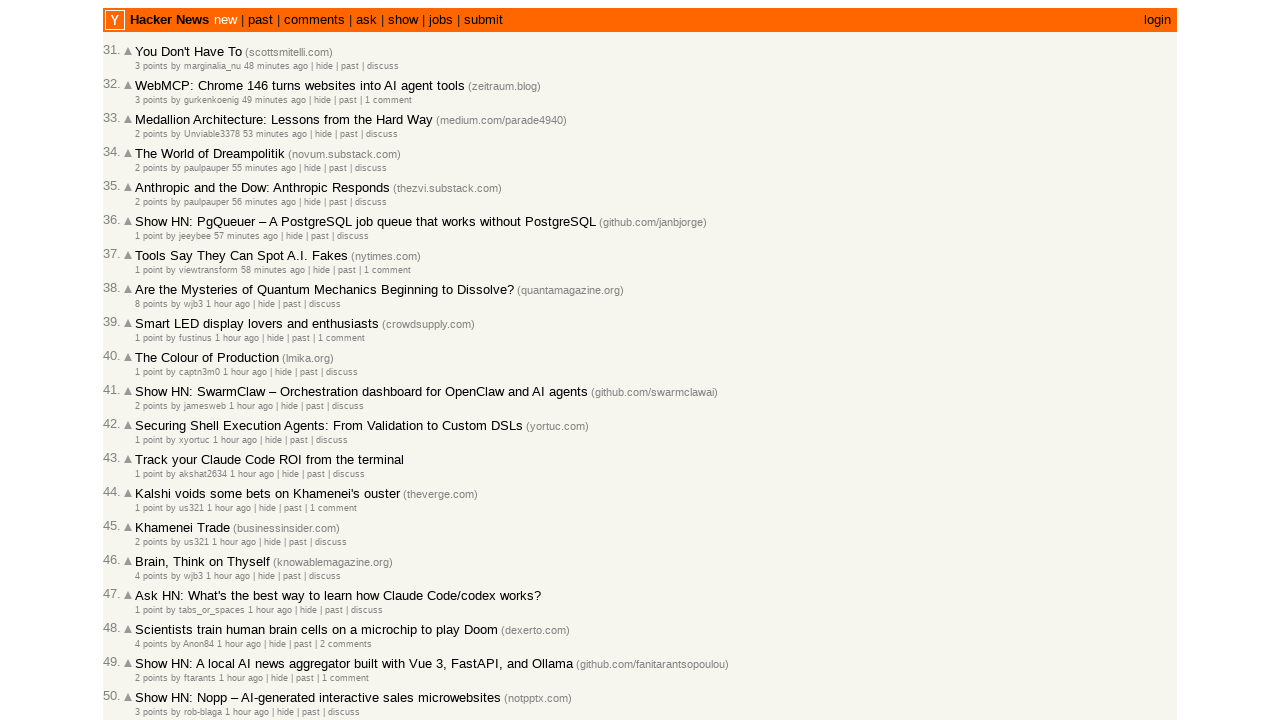

Waited for article rows to load on current page
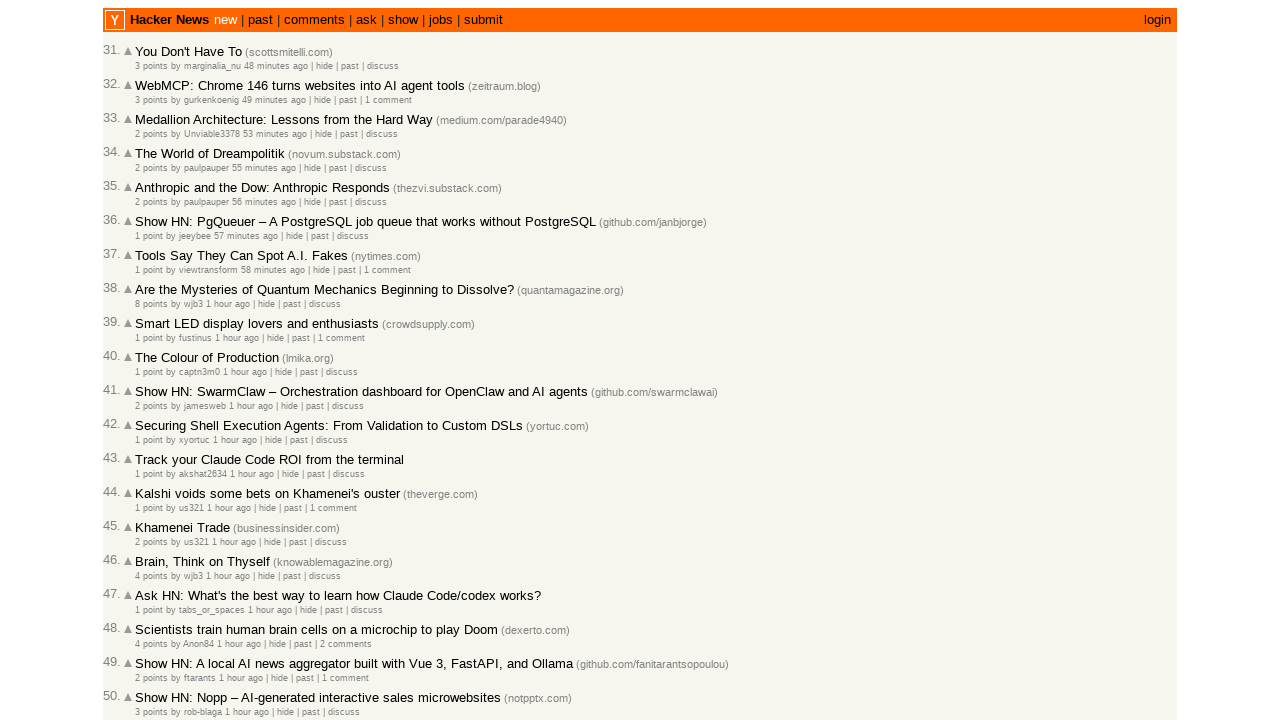

Retrieved 30 time elements from current page
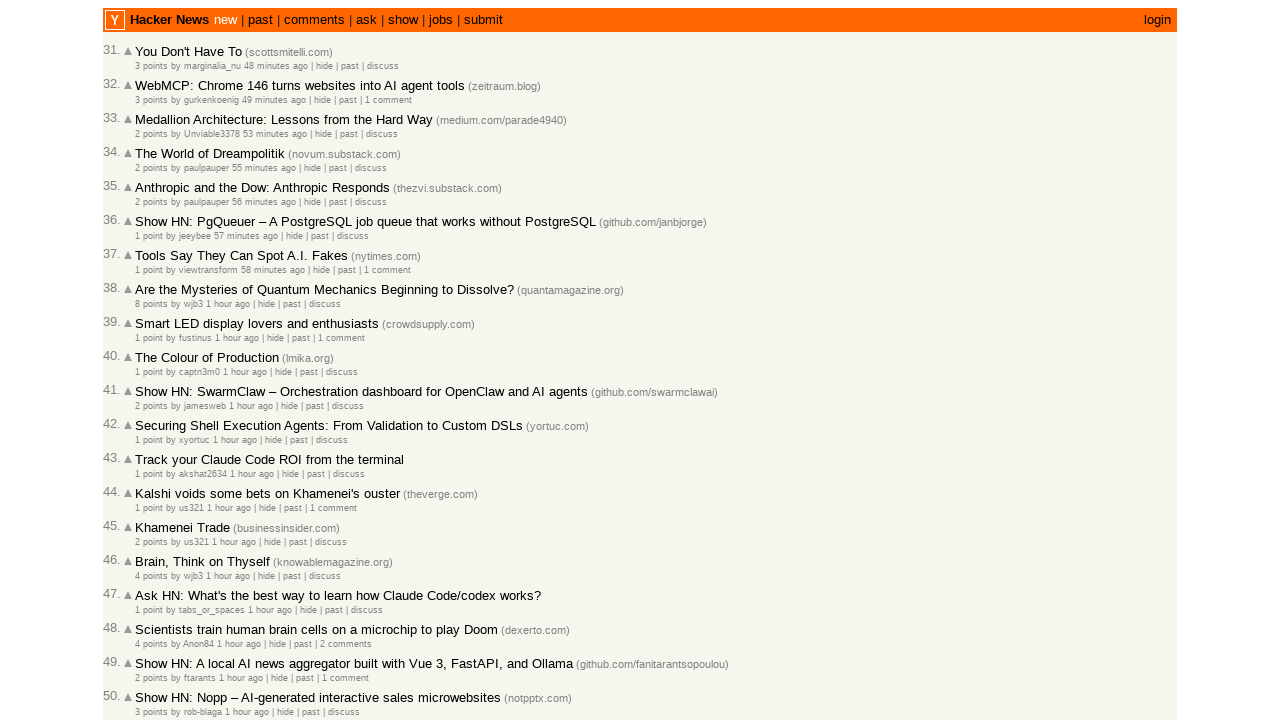

Retrieved timestamp attribute: 2026-03-01T21:47:13 1772401633
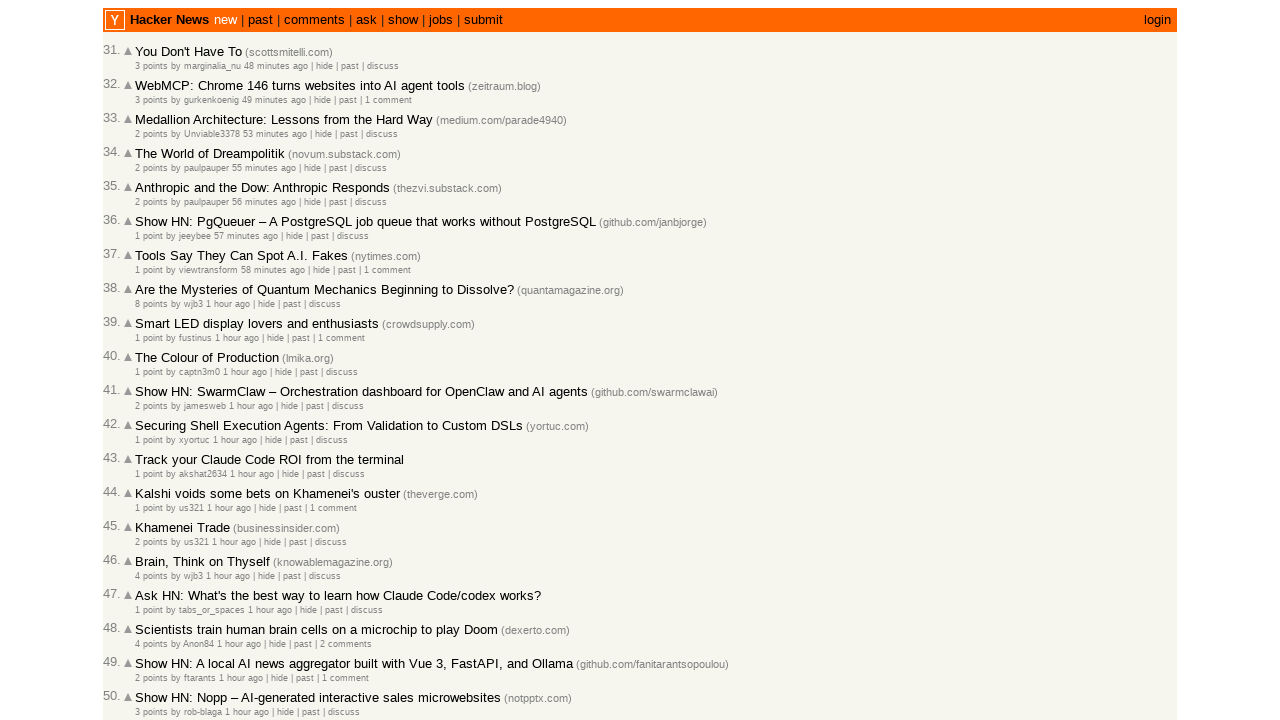

Retrieved timestamp attribute: 2026-03-01T21:46:05 1772401565
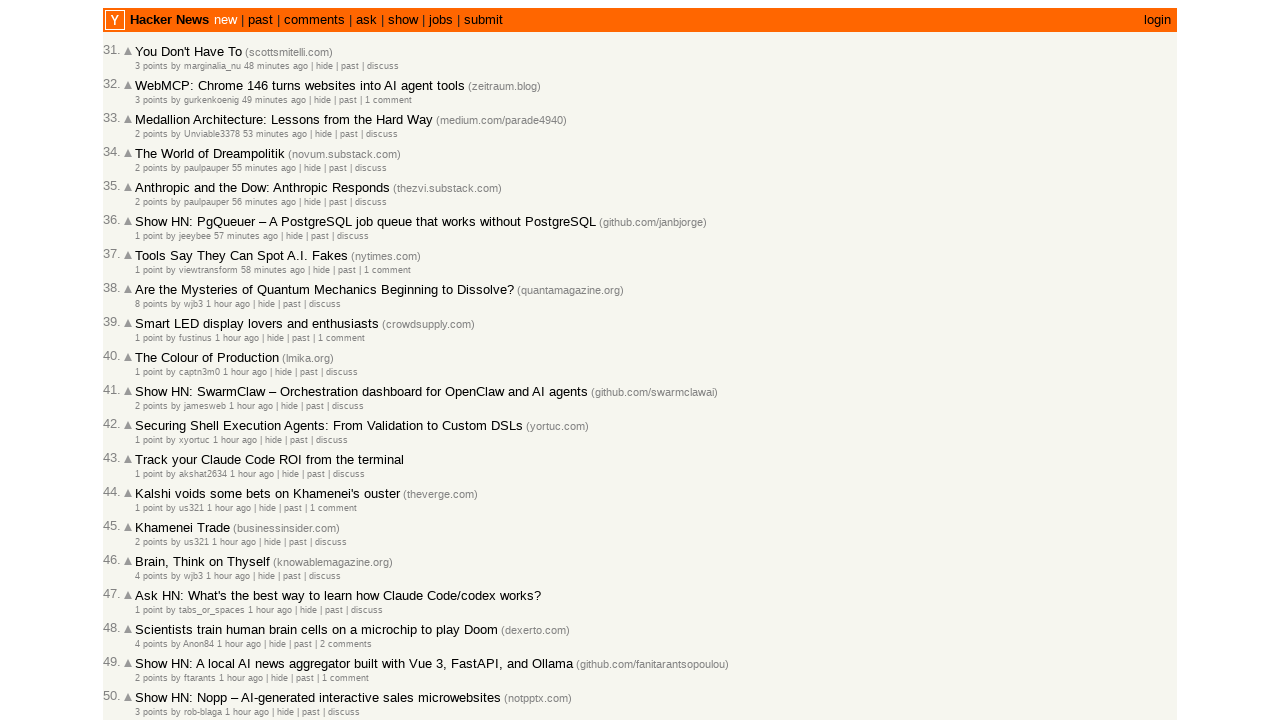

Retrieved timestamp attribute: 2026-03-01T21:42:20 1772401340
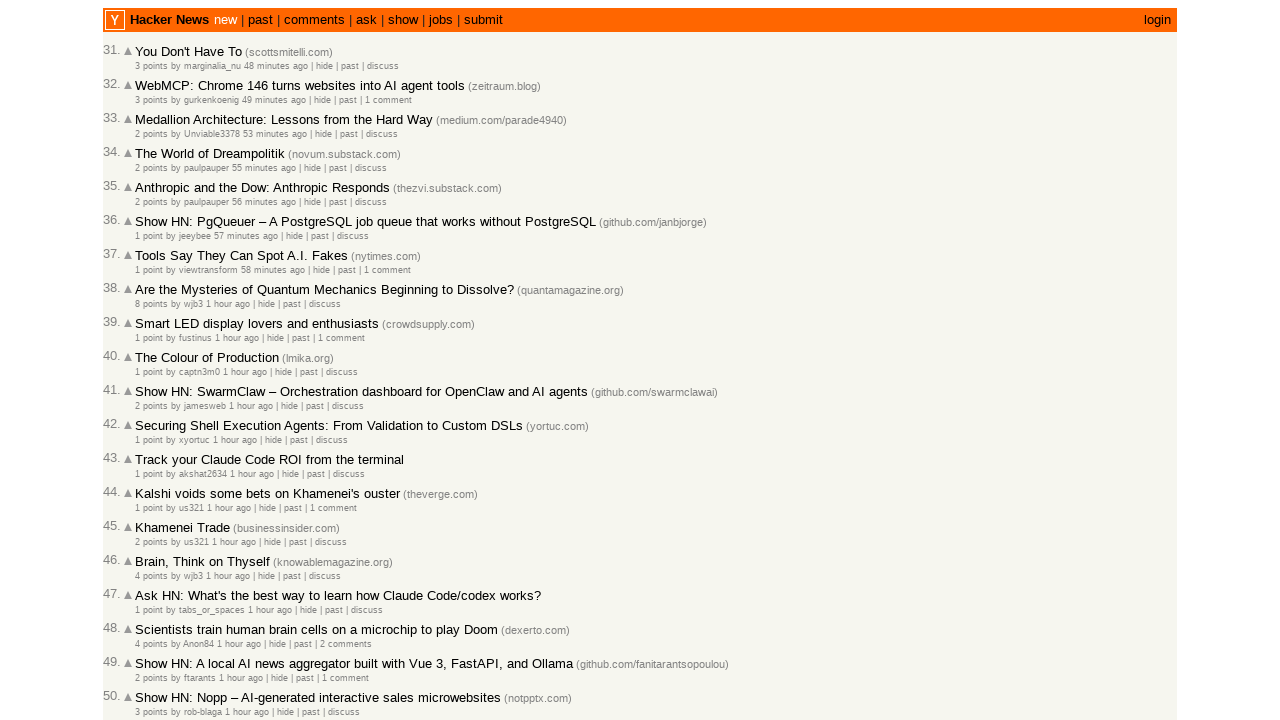

Retrieved timestamp attribute: 2026-03-01T21:39:43 1772401183
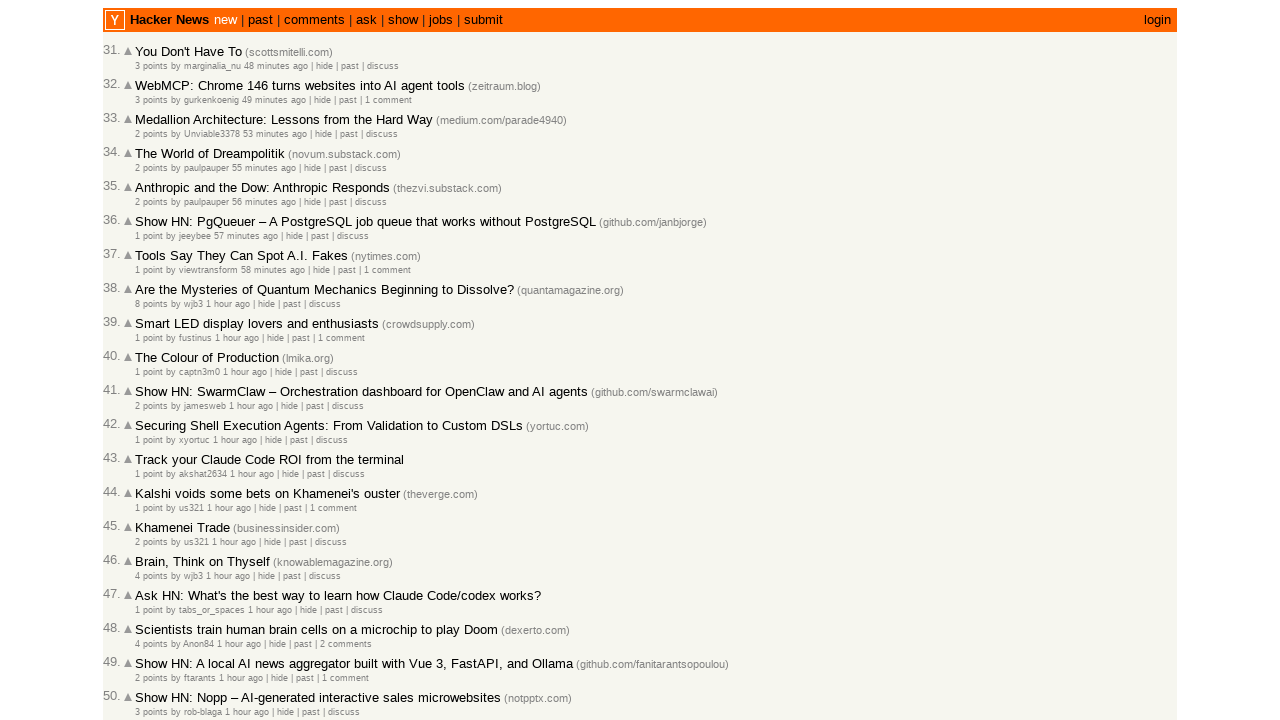

Retrieved timestamp attribute: 2026-03-01T21:38:44 1772401124
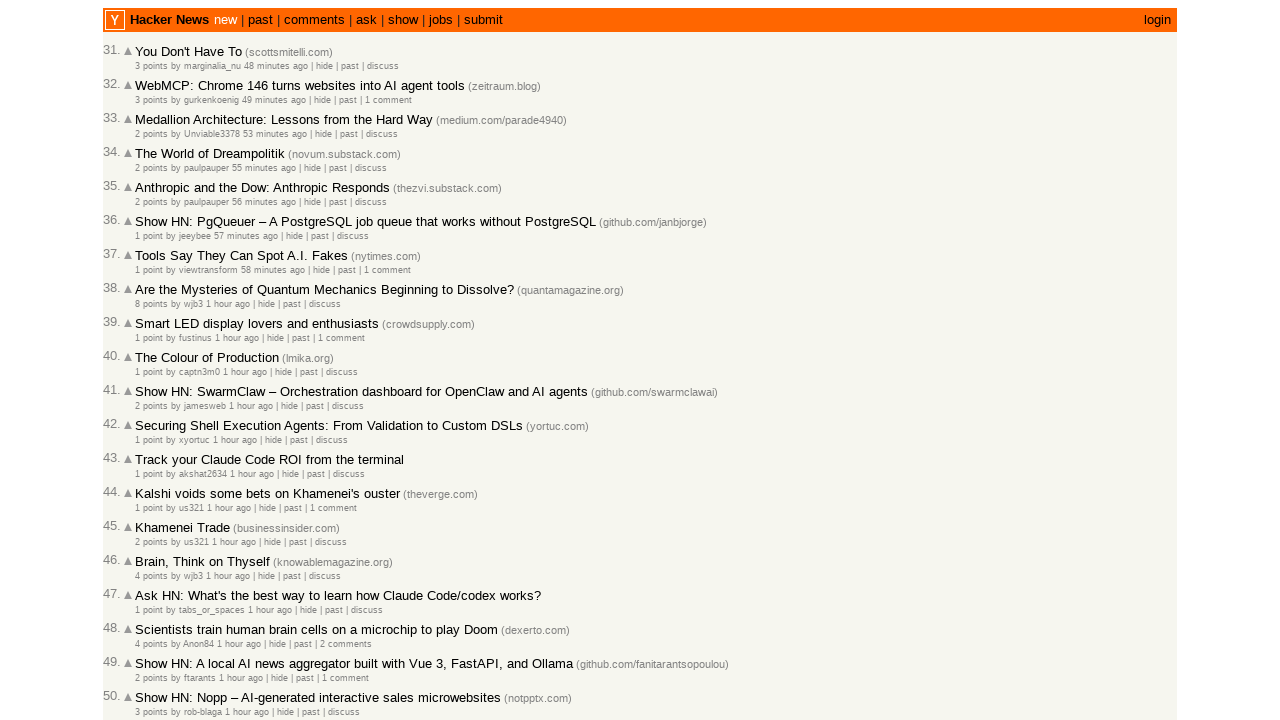

Retrieved timestamp attribute: 2026-03-01T21:38:06 1772401086
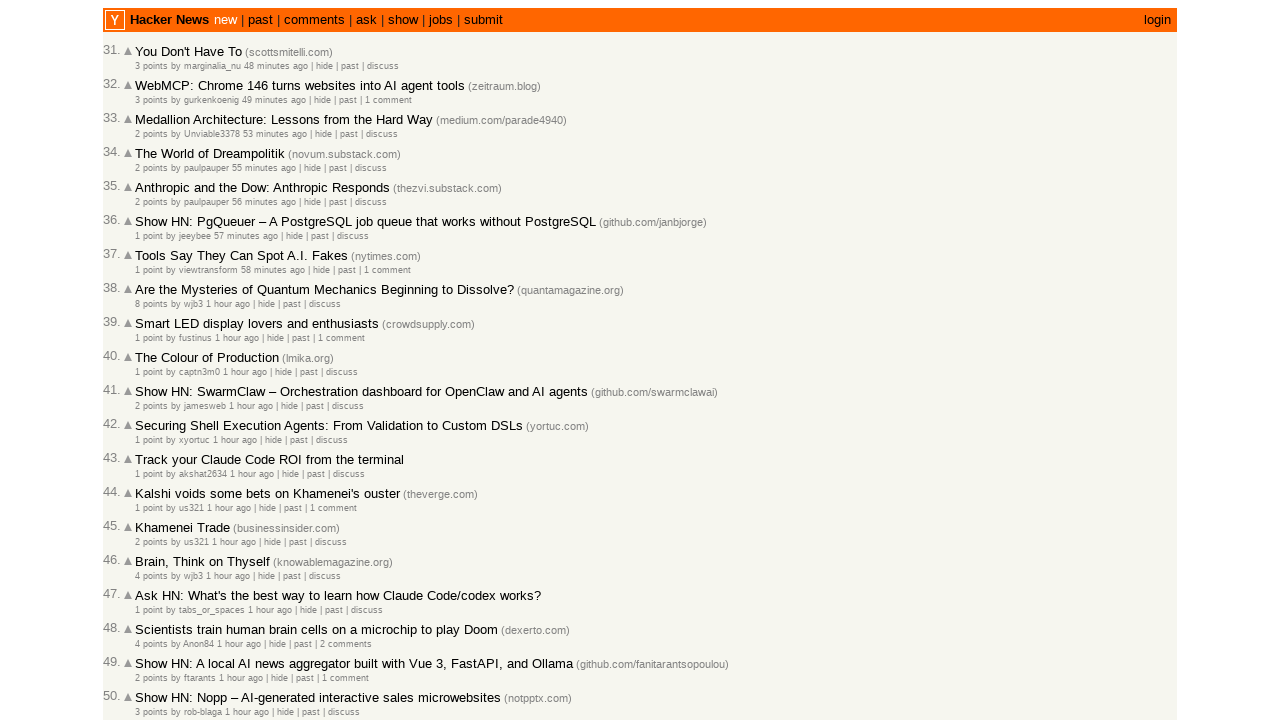

Retrieved timestamp attribute: 2026-03-01T21:37:37 1772401057
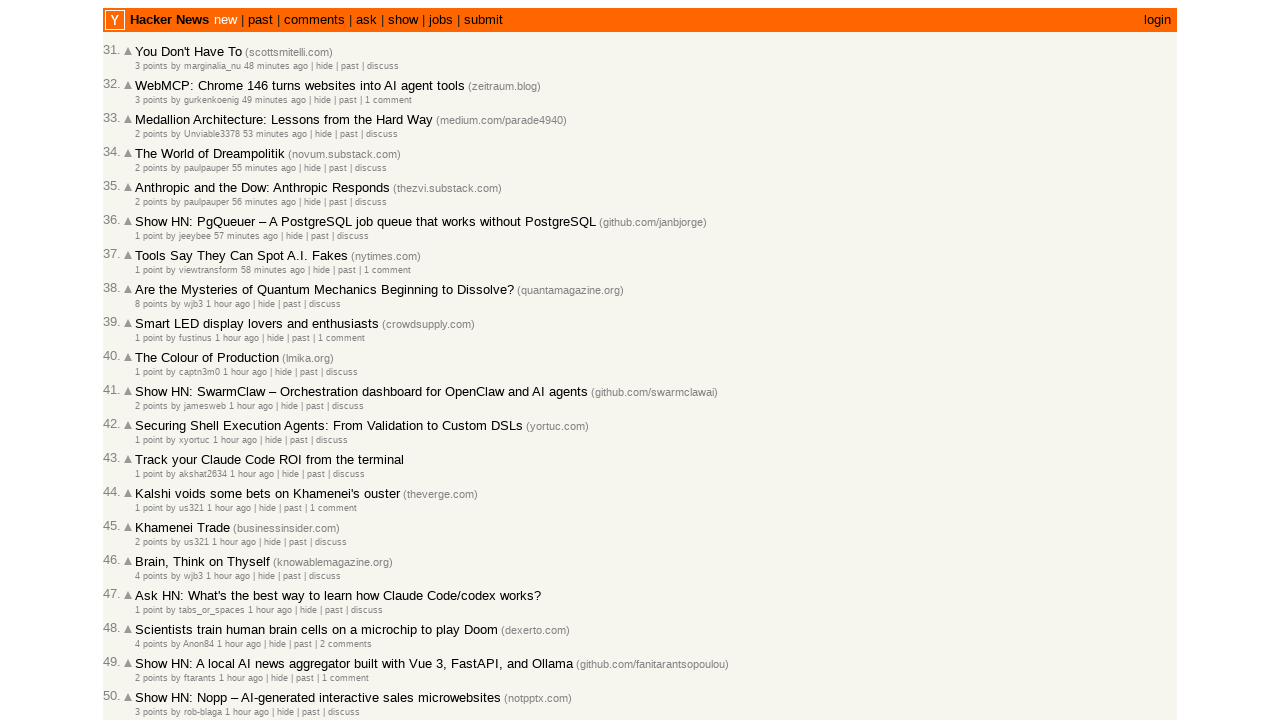

Retrieved timestamp attribute: 2026-03-01T21:33:19 1772400799
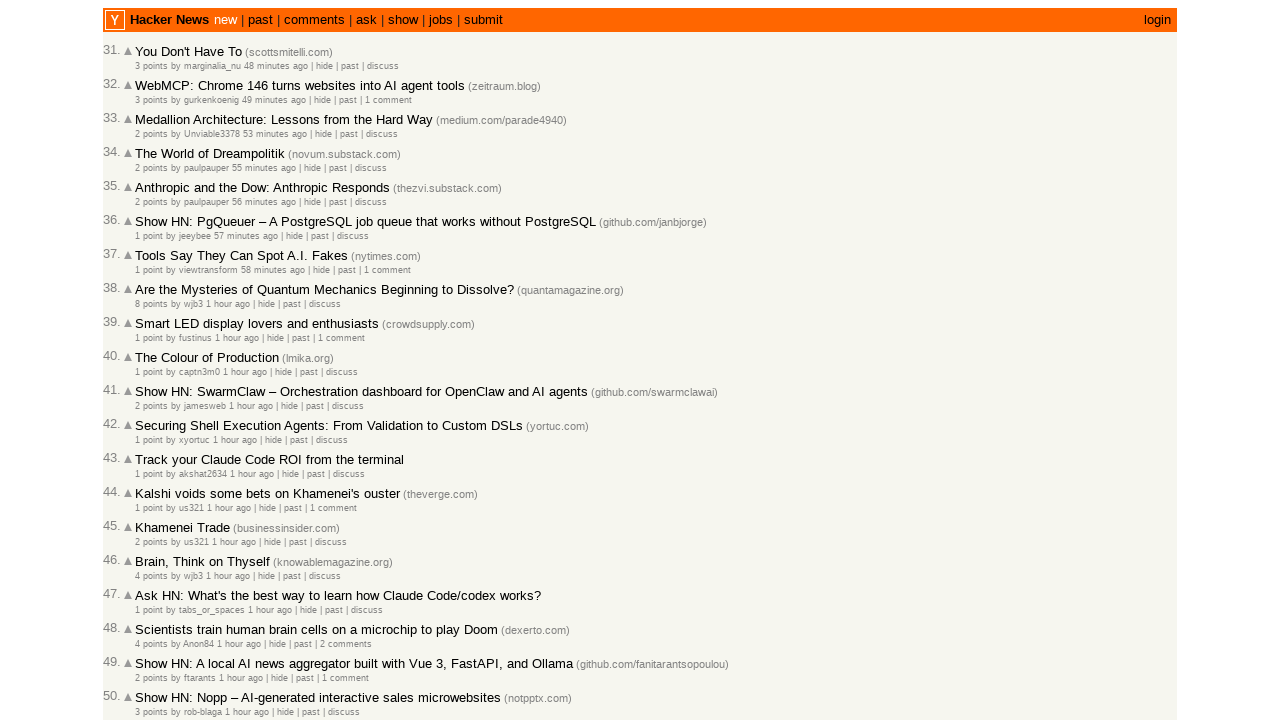

Retrieved timestamp attribute: 2026-03-01T21:32:50 1772400770
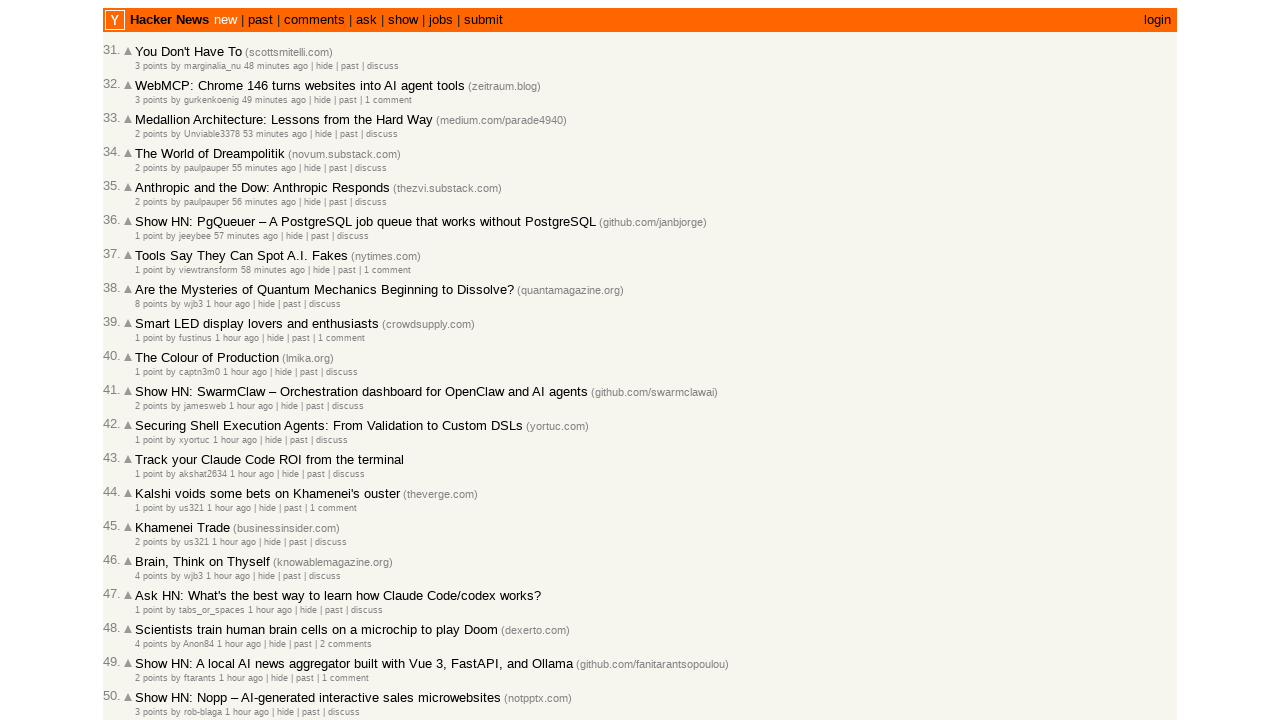

Retrieved timestamp attribute: 2026-03-01T21:32:27 1772400747
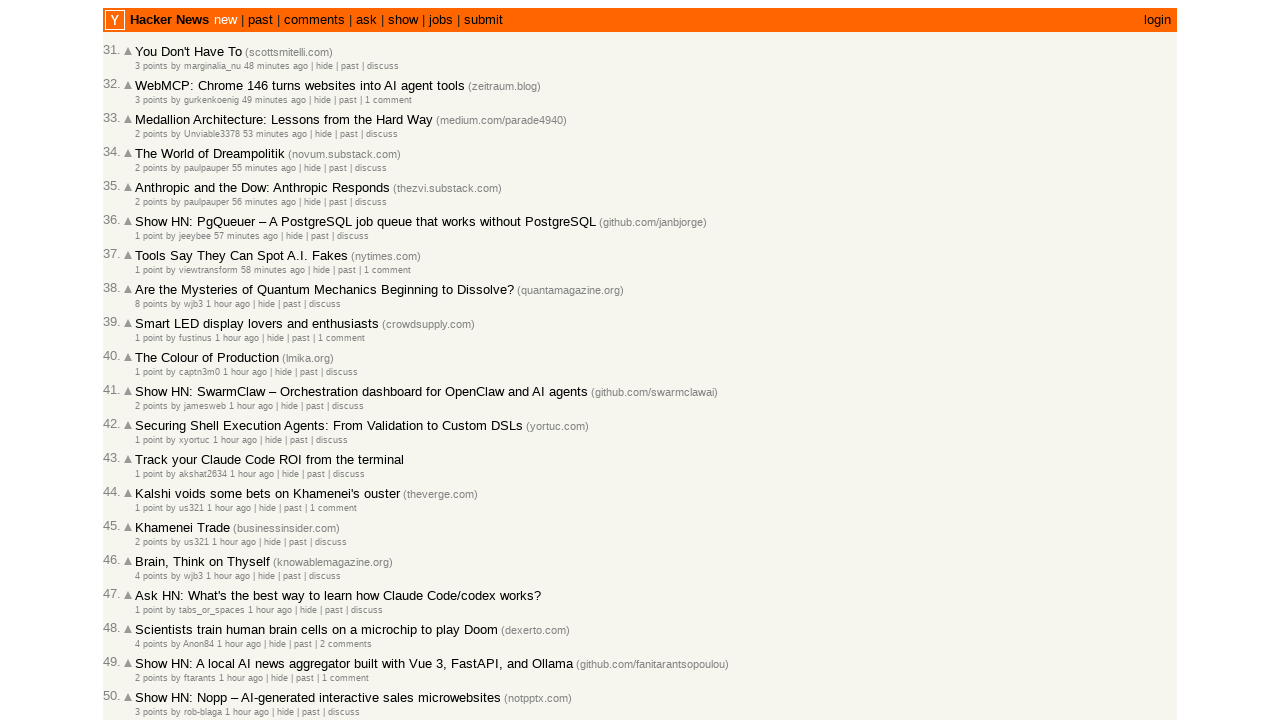

Retrieved timestamp attribute: 2026-03-01T21:32:01 1772400721
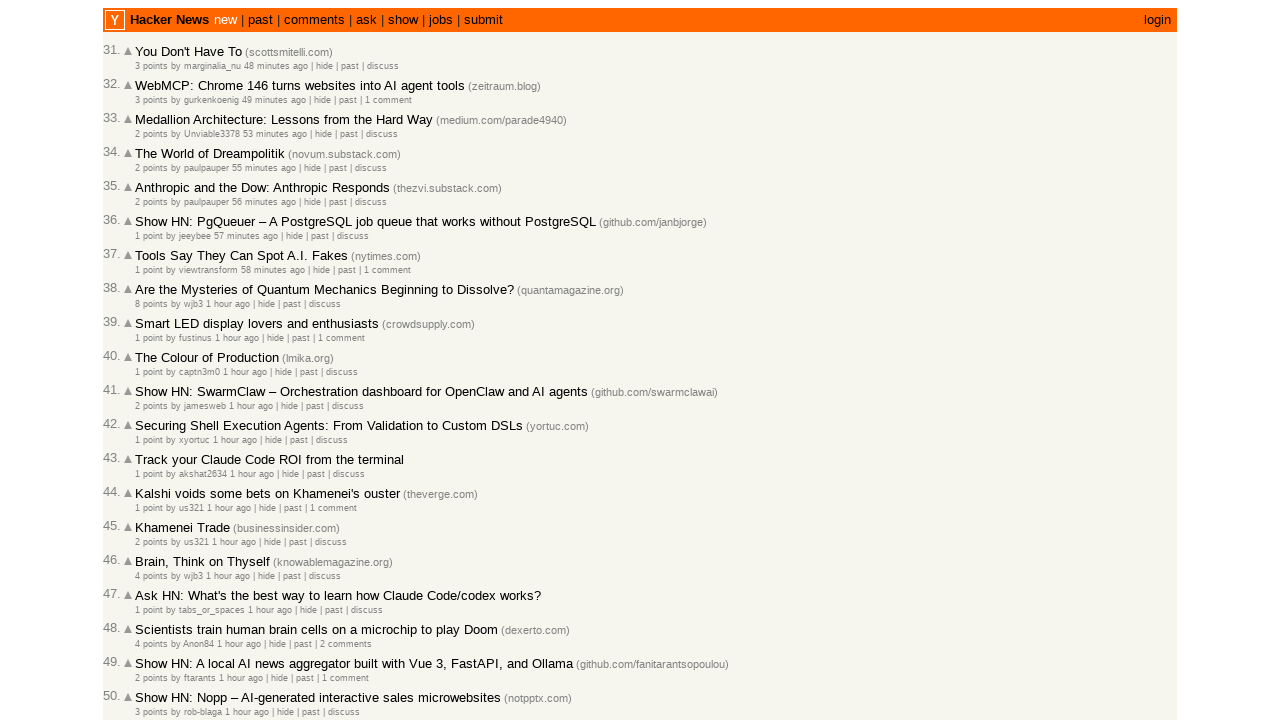

Retrieved timestamp attribute: 2026-03-01T21:31:00 1772400660
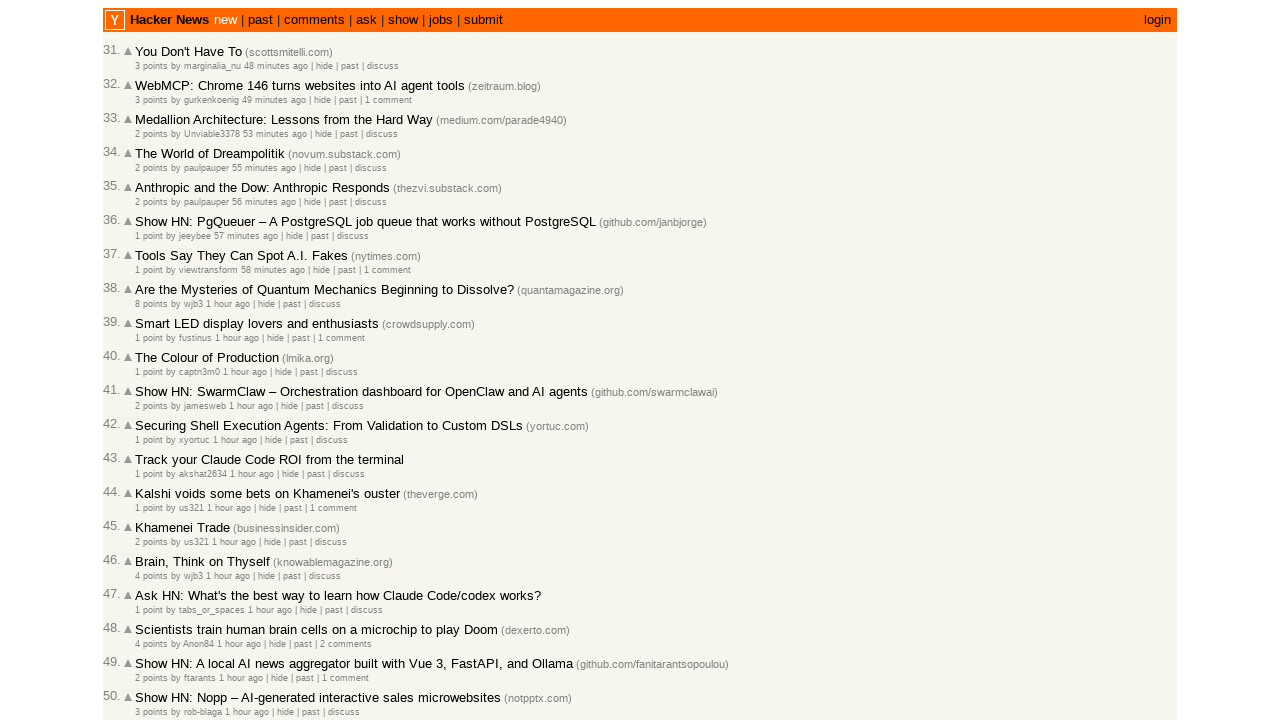

Retrieved timestamp attribute: 2026-03-01T21:30:06 1772400606
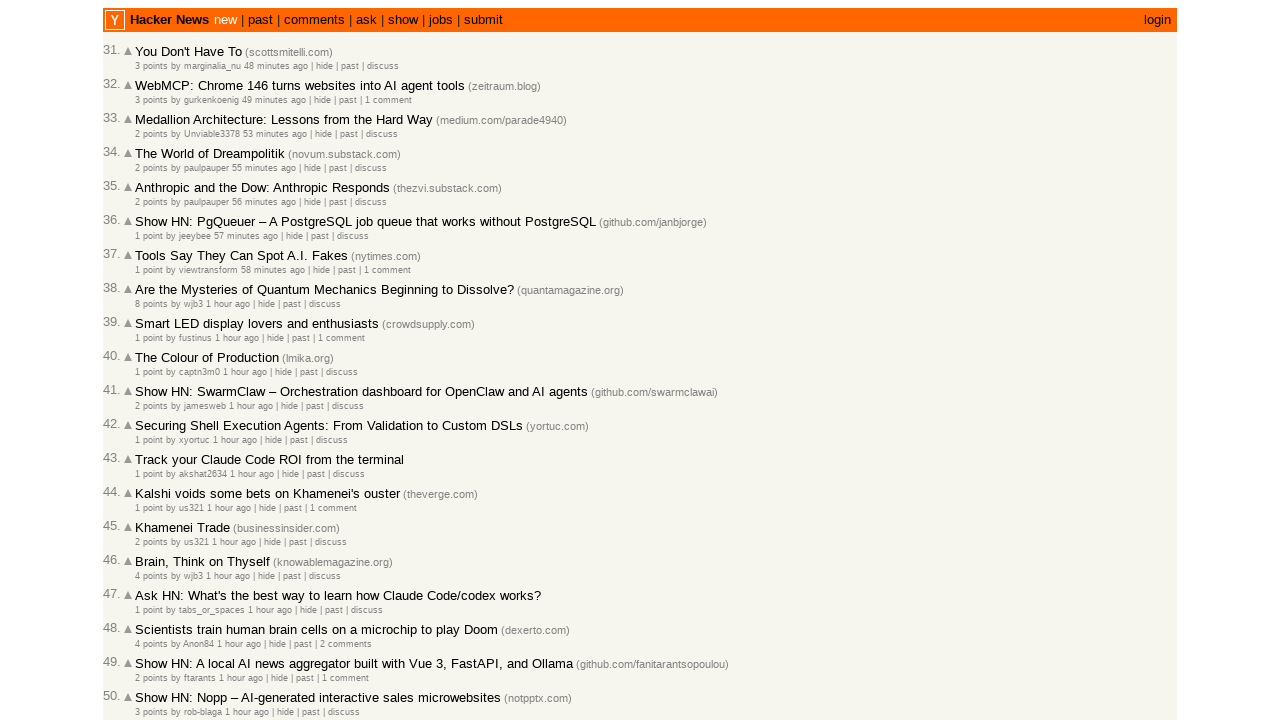

Retrieved timestamp attribute: 2026-03-01T21:29:28 1772400568
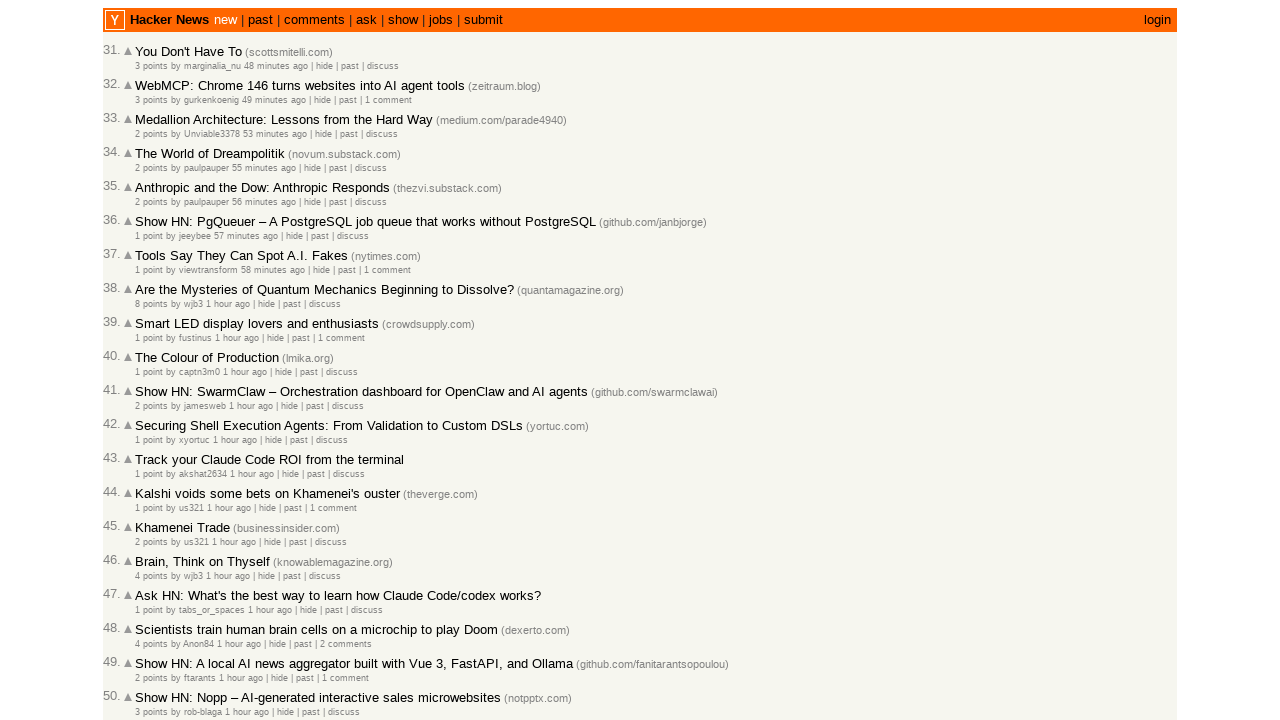

Retrieved timestamp attribute: 2026-03-01T21:28:36 1772400516
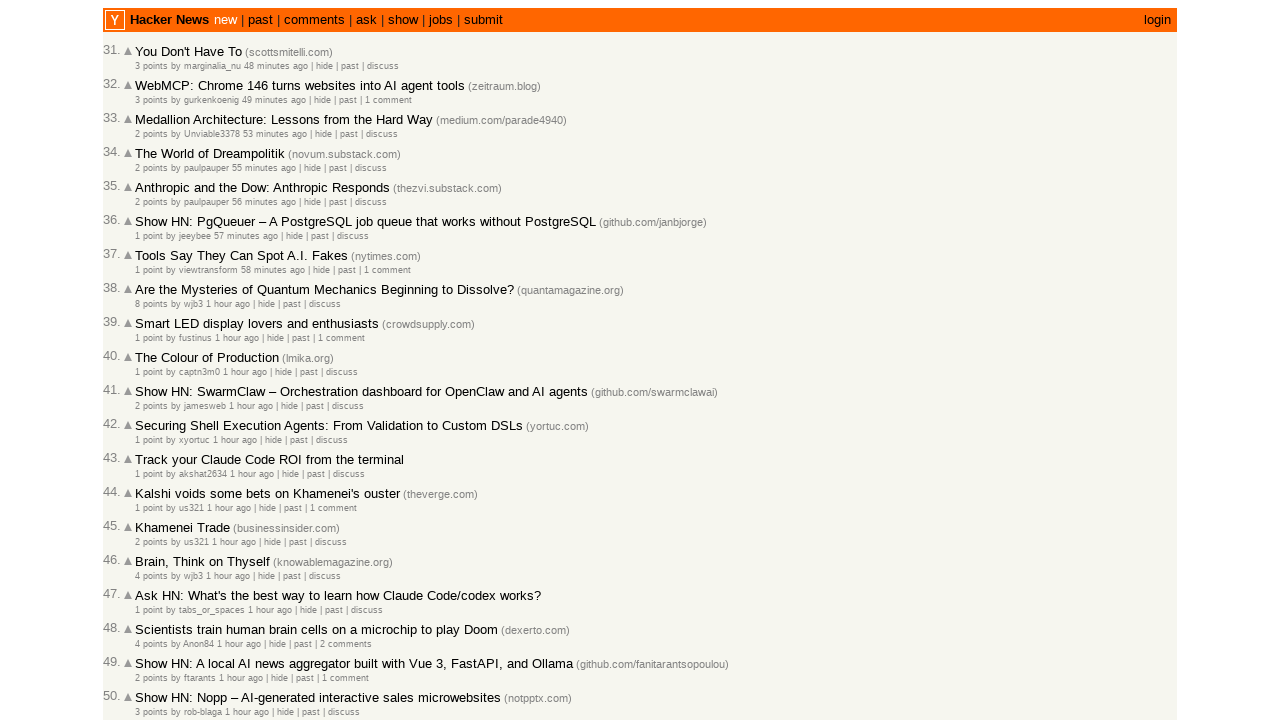

Retrieved timestamp attribute: 2026-03-01T21:28:17 1772400497
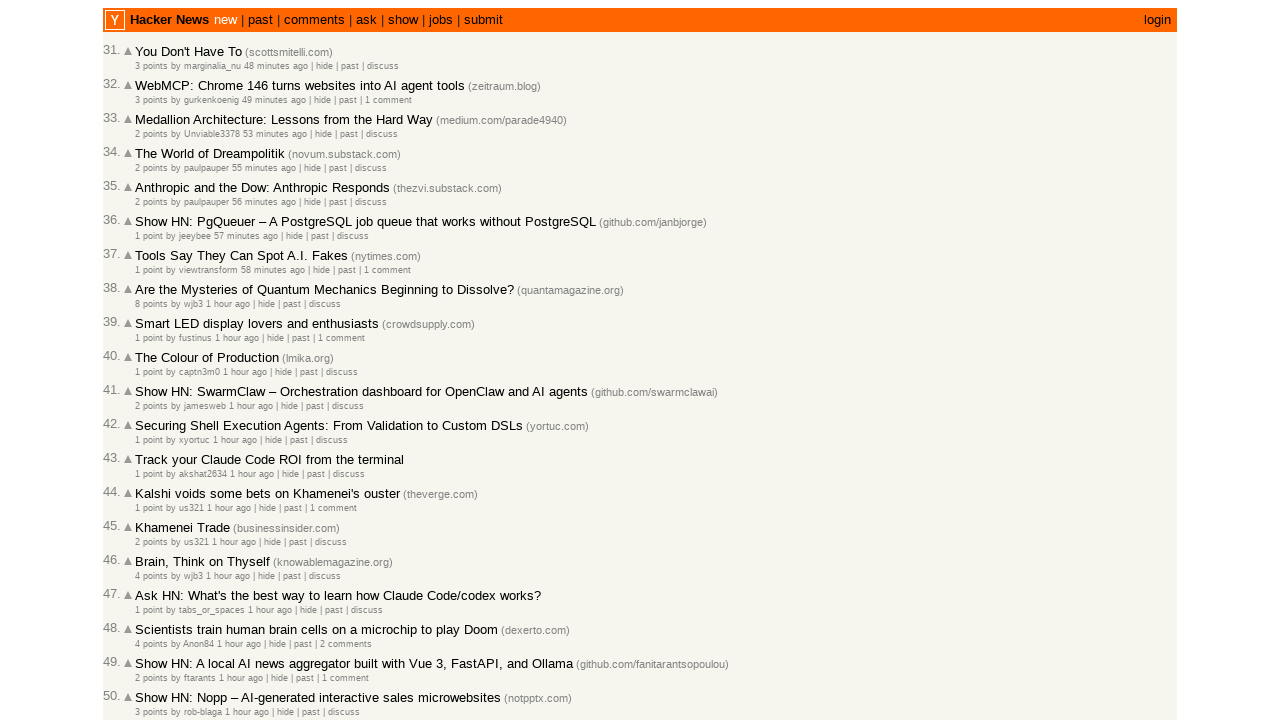

Retrieved timestamp attribute: 2026-03-01T21:28:09 1772400489
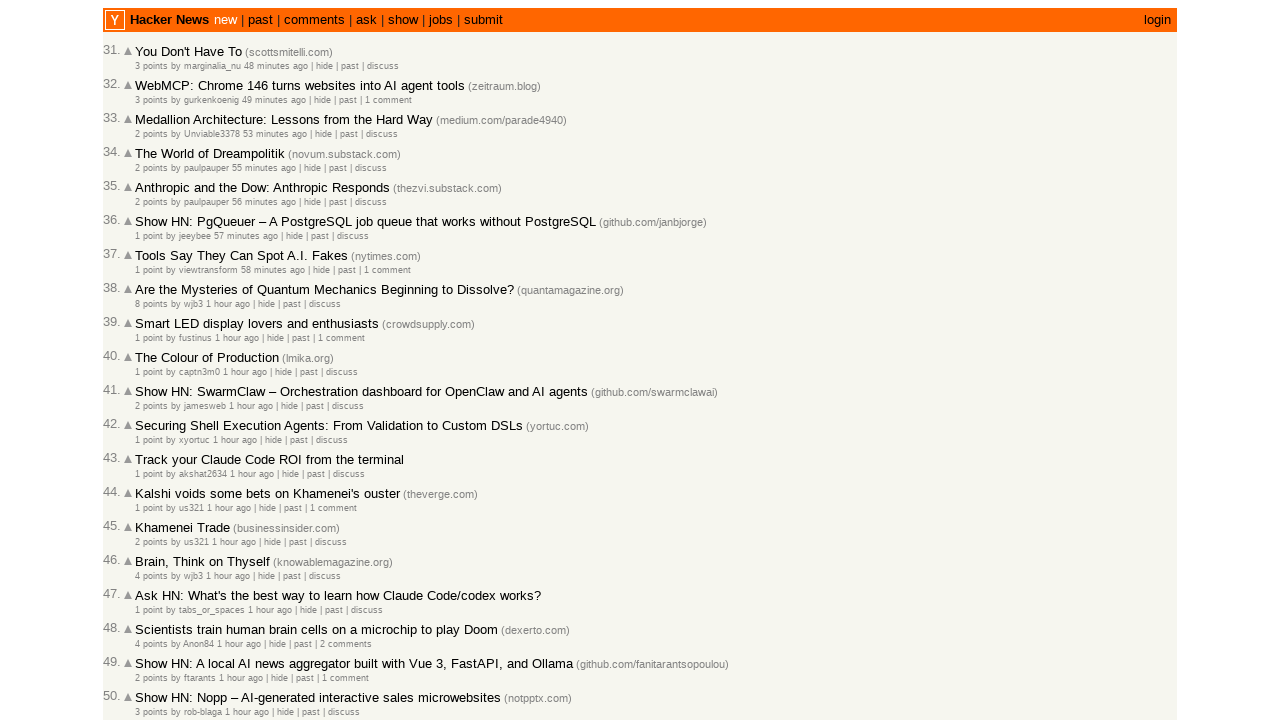

Retrieved timestamp attribute: 2026-03-01T21:26:21 1772400381
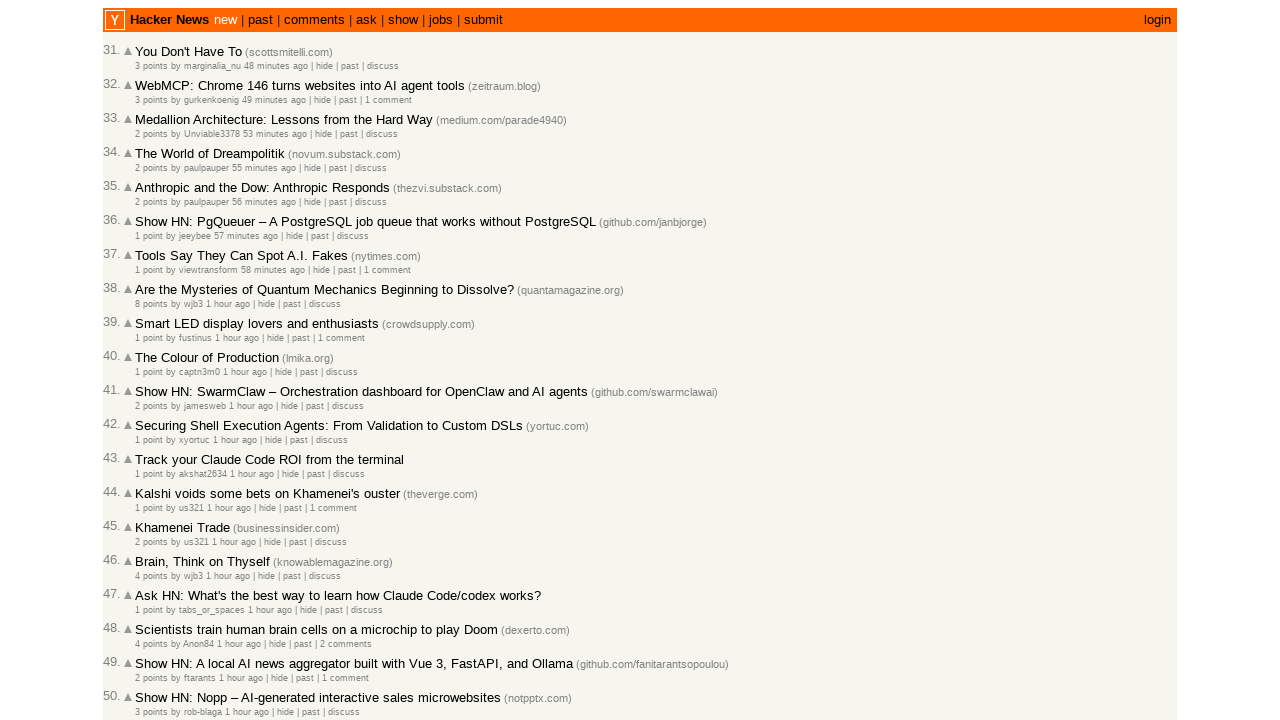

Retrieved timestamp attribute: 2026-03-01T21:25:56 1772400356
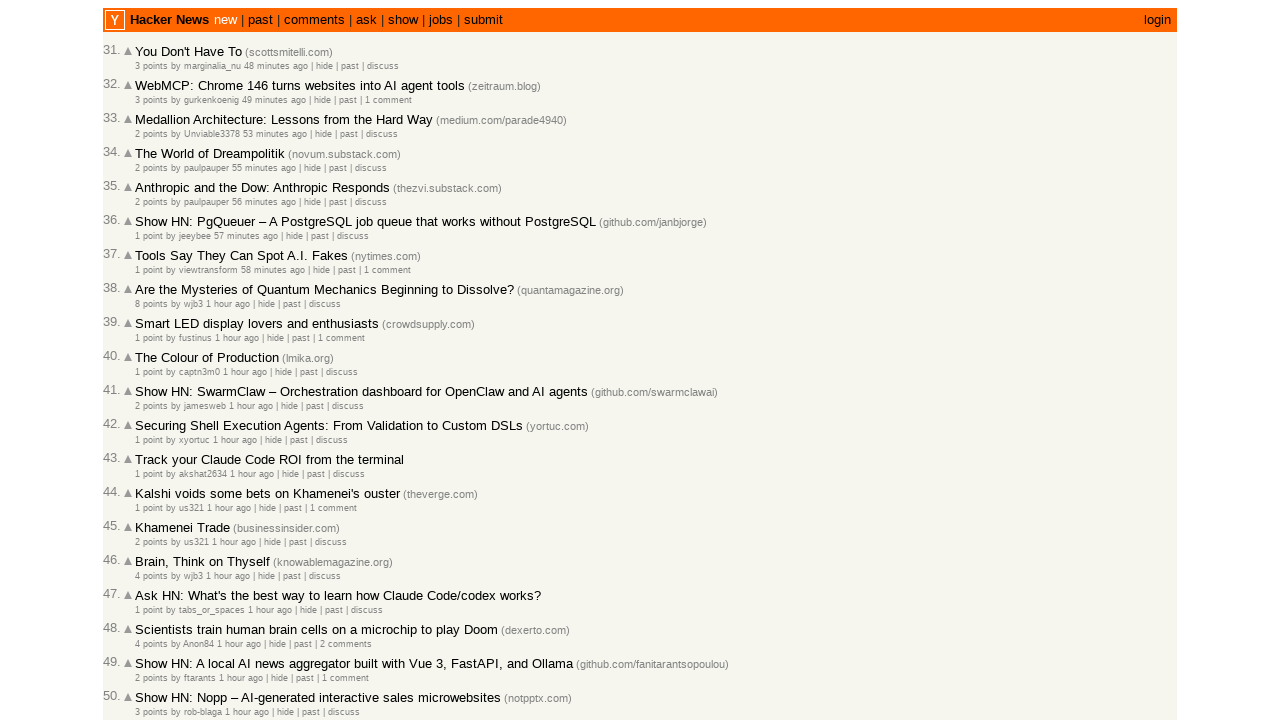

Retrieved timestamp attribute: 2026-03-01T21:25:47 1772400347
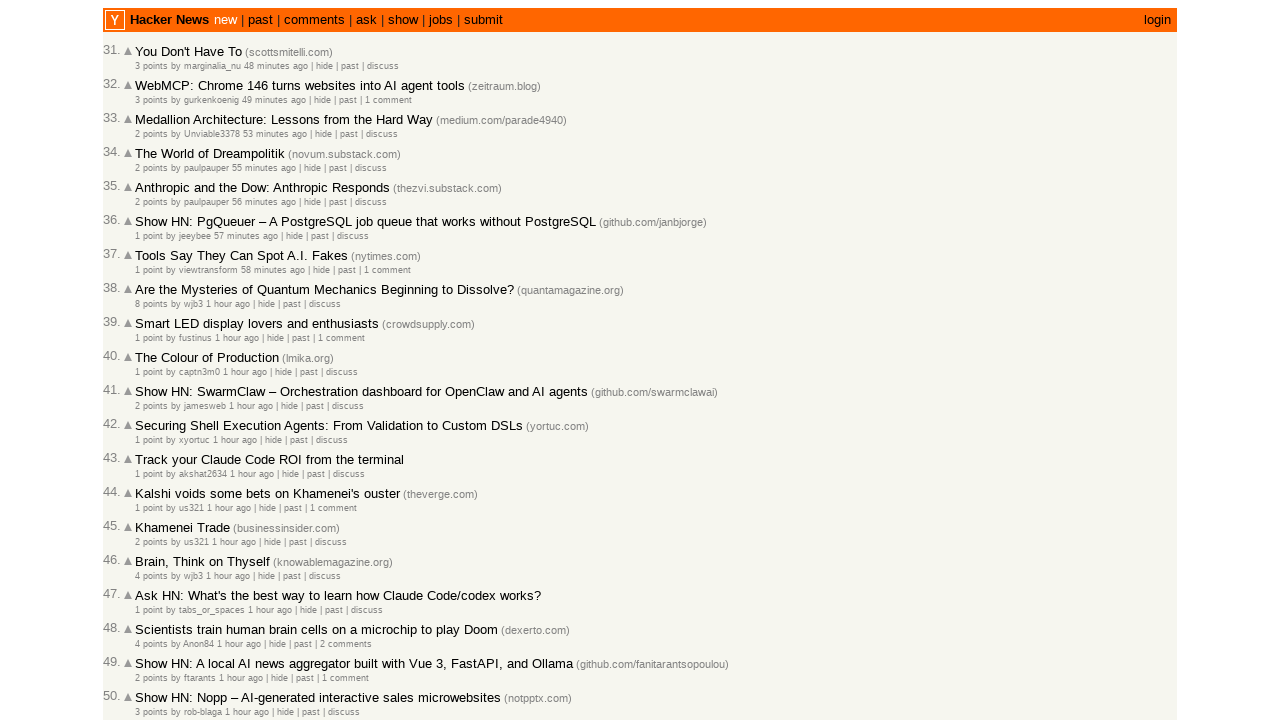

Retrieved timestamp attribute: 2026-03-01T21:25:28 1772400328
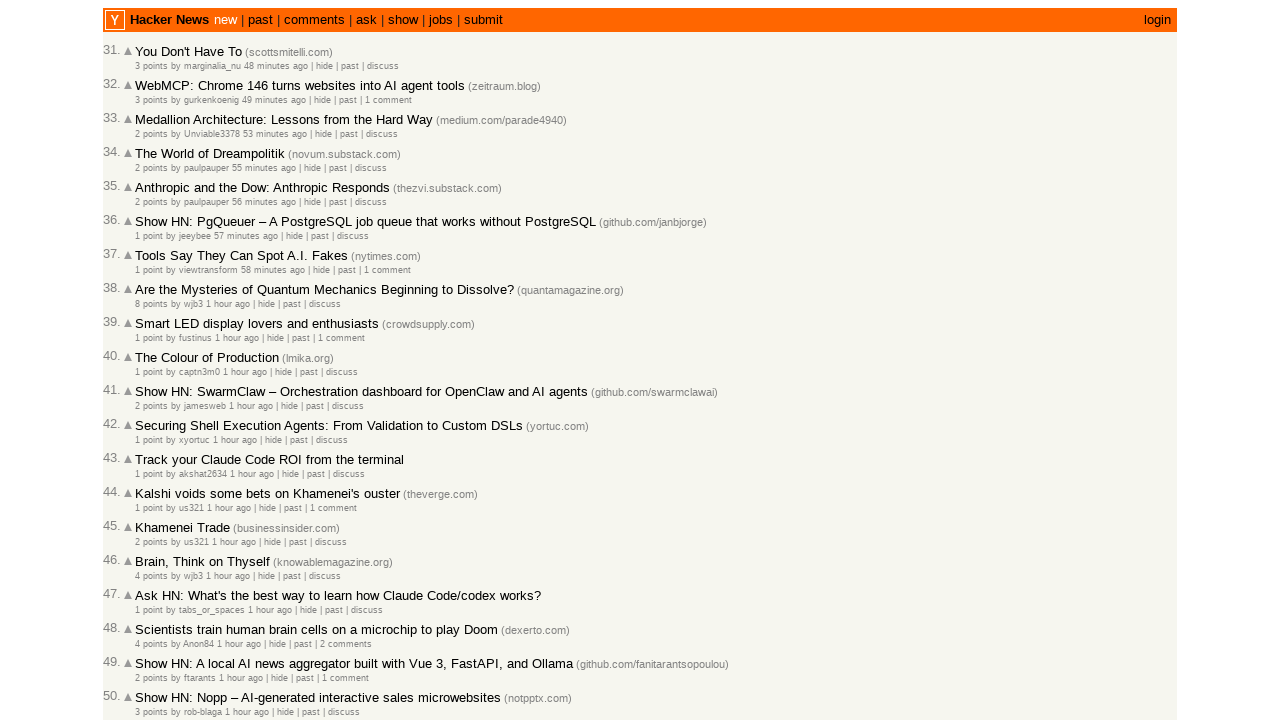

Retrieved timestamp attribute: 2026-03-01T21:24:53 1772400293
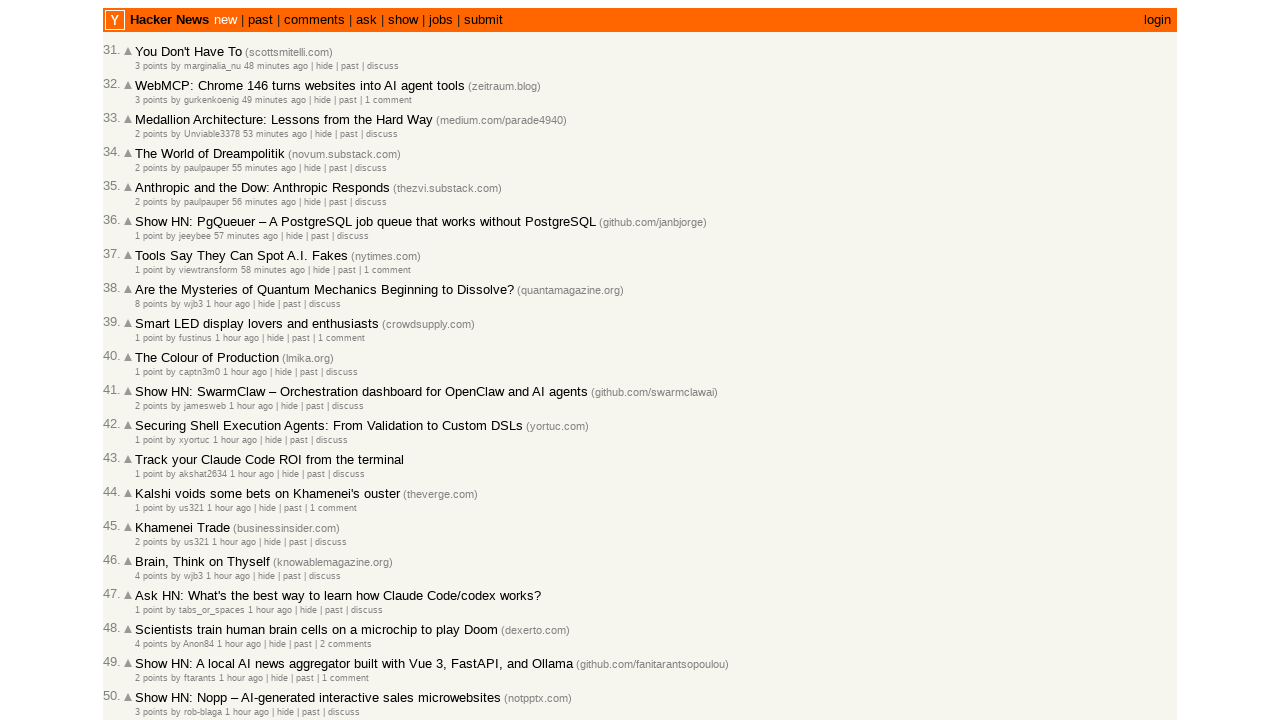

Retrieved timestamp attribute: 2026-03-01T21:24:49 1772400289
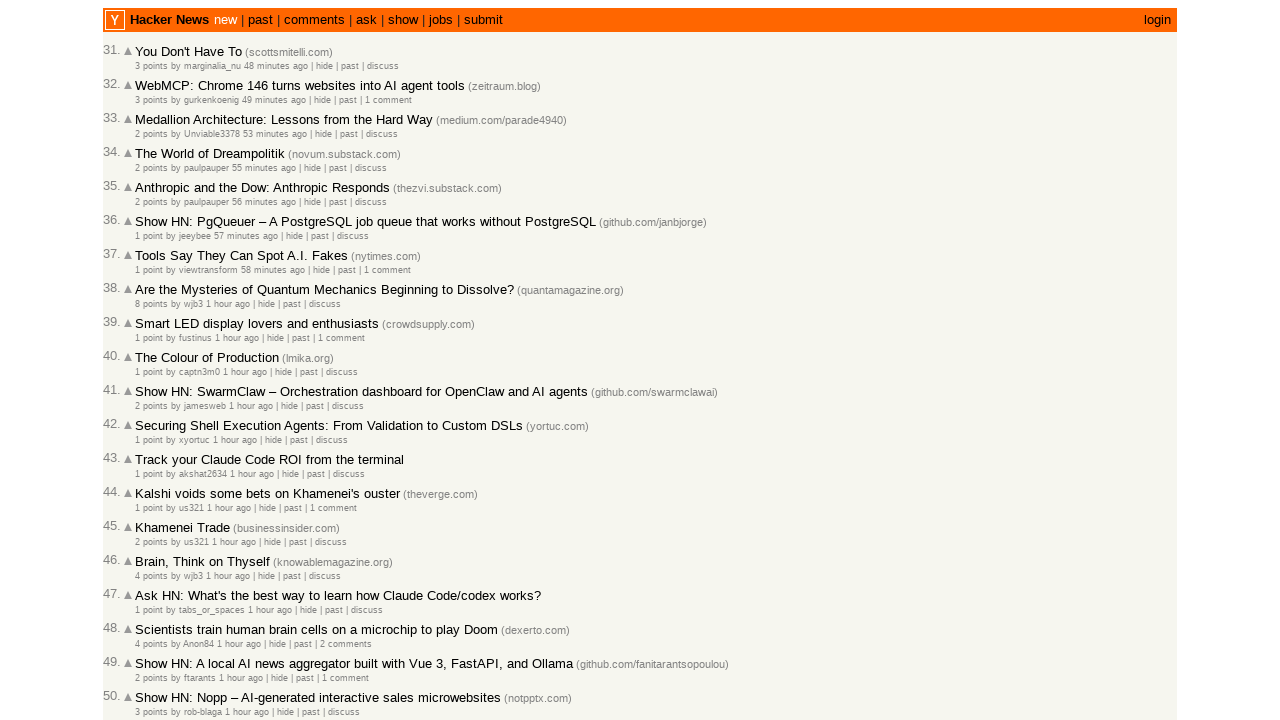

Retrieved timestamp attribute: 2026-03-01T21:23:05 1772400185
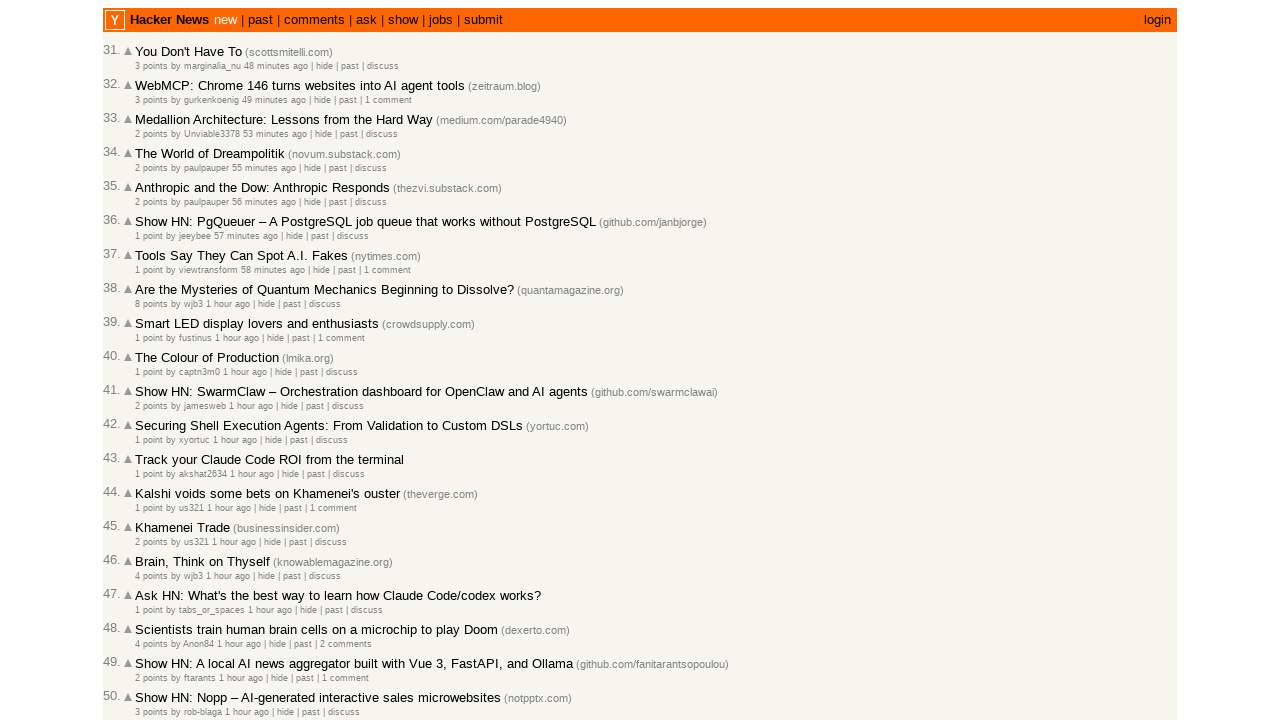

Retrieved timestamp attribute: 2026-03-01T21:19:30 1772399970
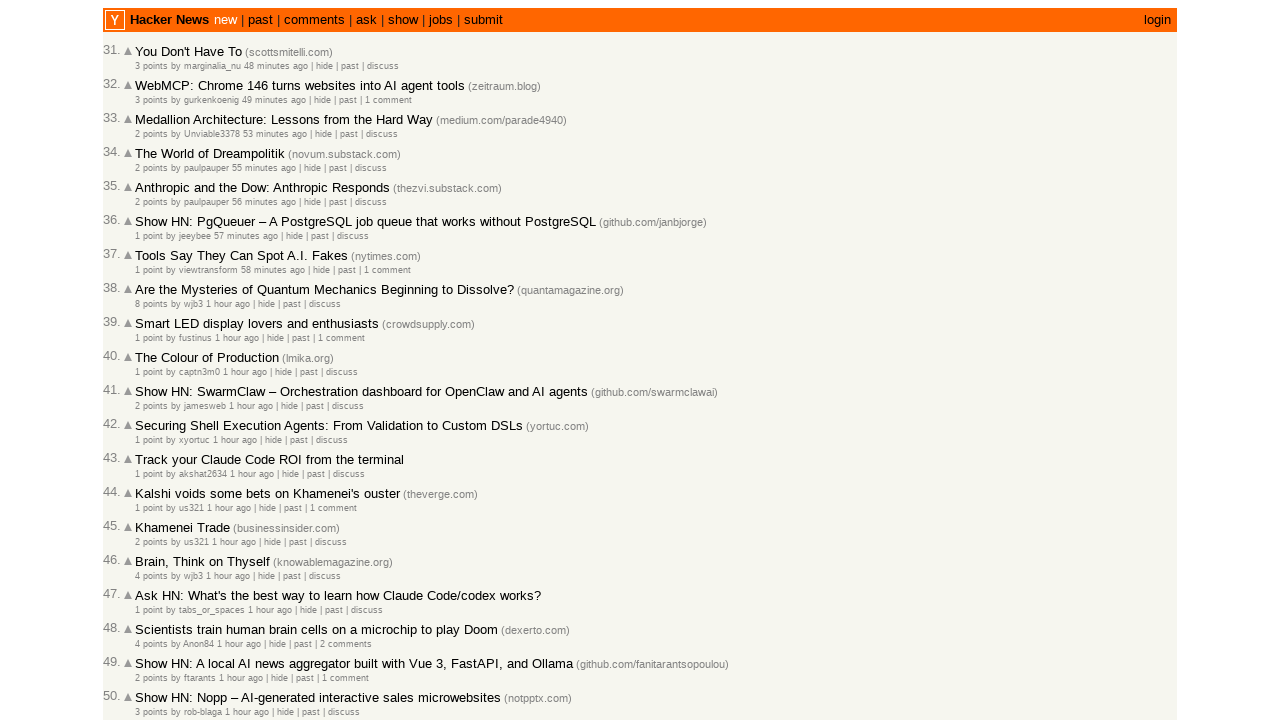

Retrieved timestamp attribute: 2026-03-01T21:19:13 1772399953
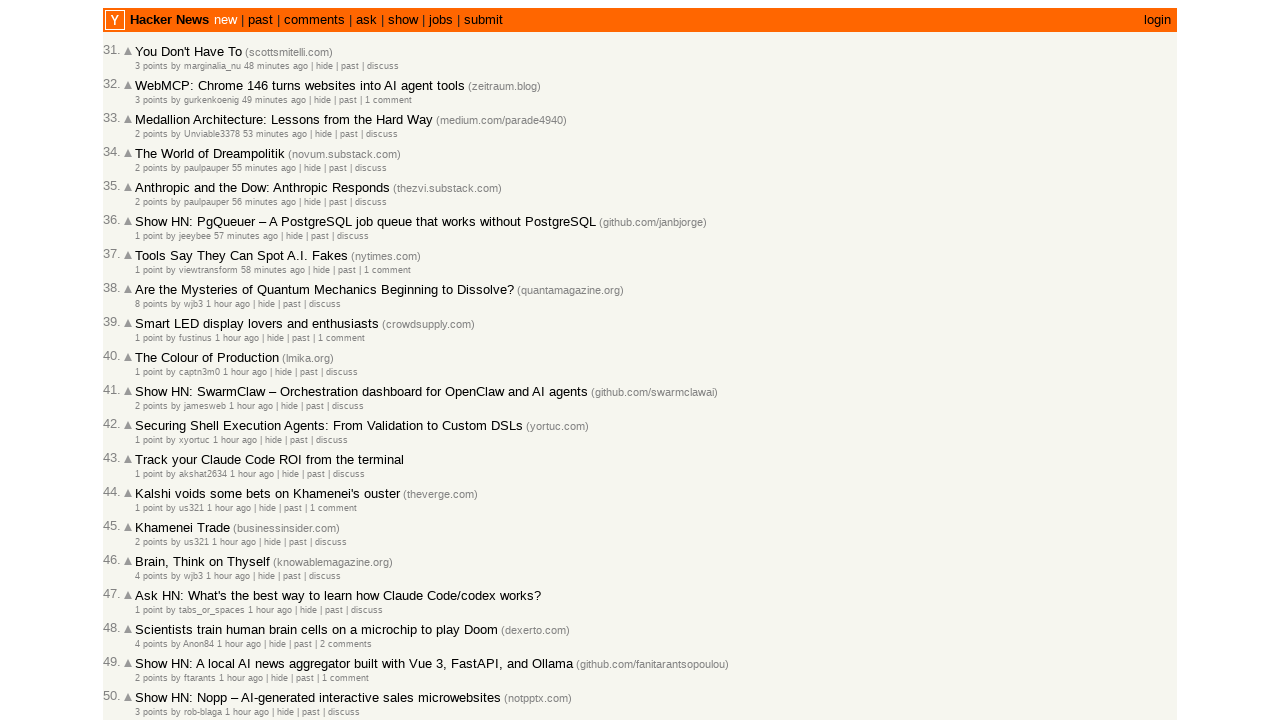

Retrieved timestamp attribute: 2026-03-01T21:19:09 1772399949
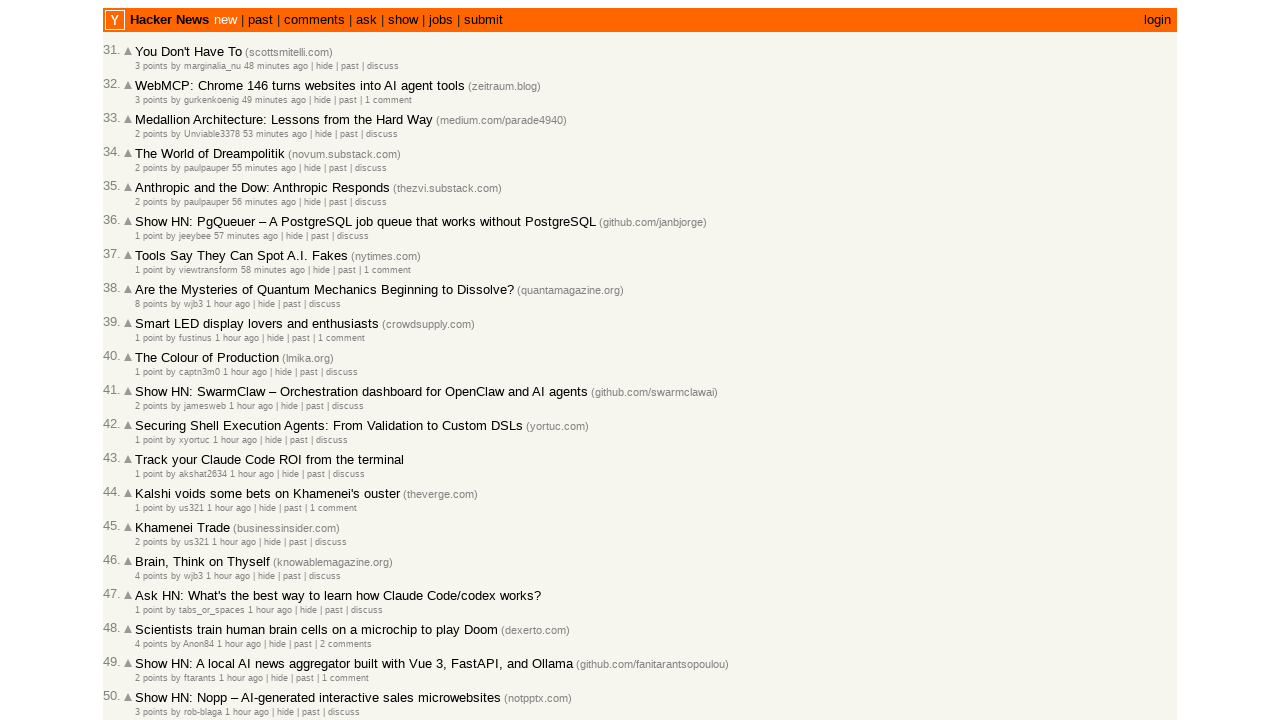

Retrieved timestamp attribute: 2026-03-01T21:17:08 1772399828
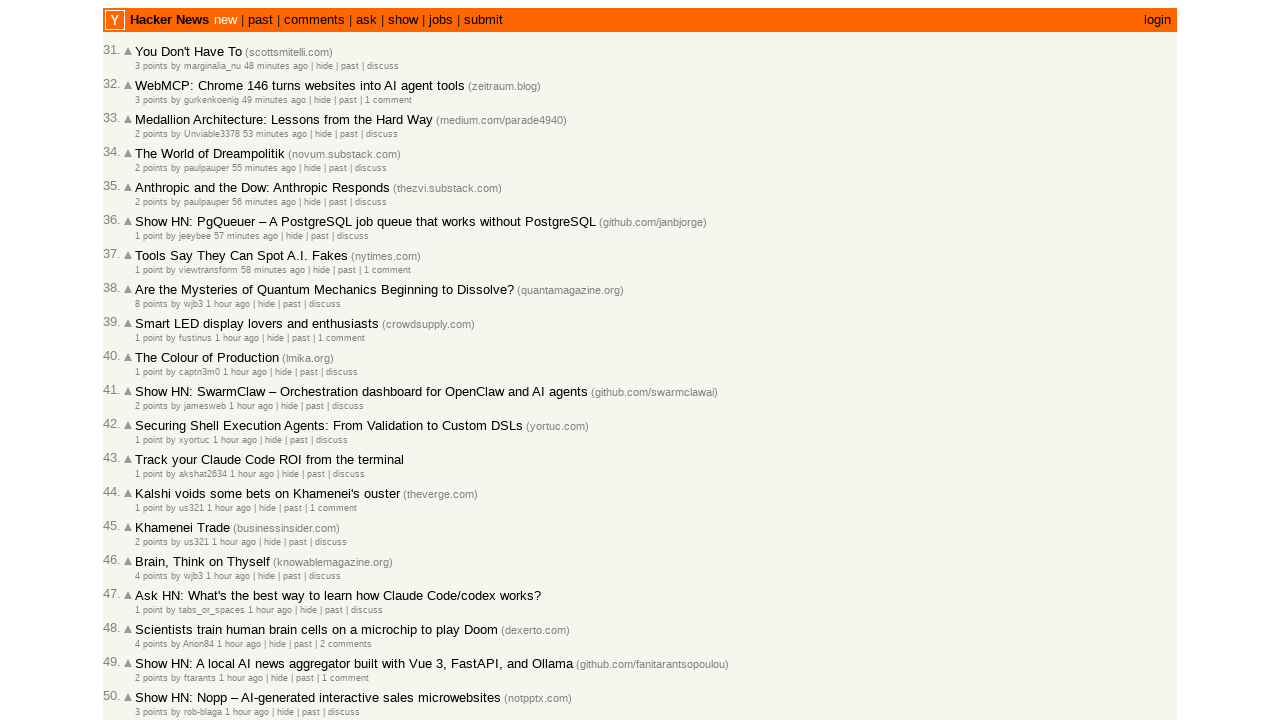

Retrieved timestamp attribute: 2026-03-01T21:17:05 1772399825
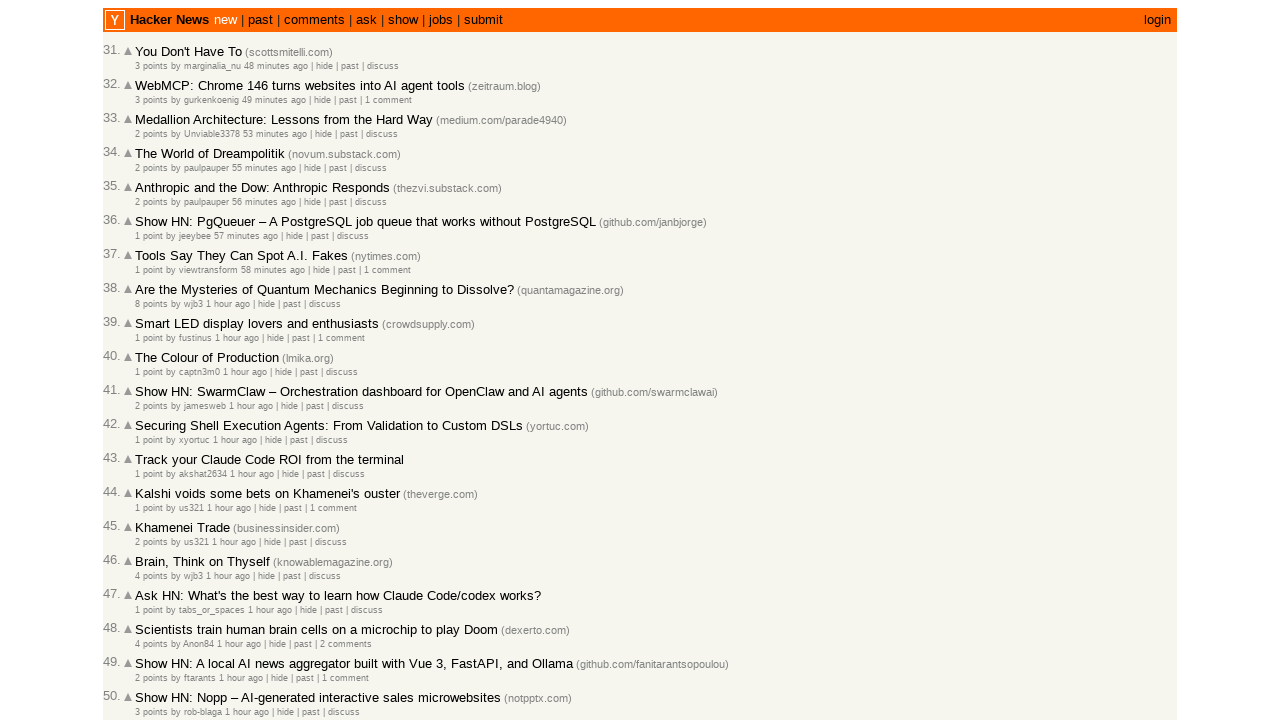

Retrieved timestamp attribute: 2026-03-01T21:16:37 1772399797
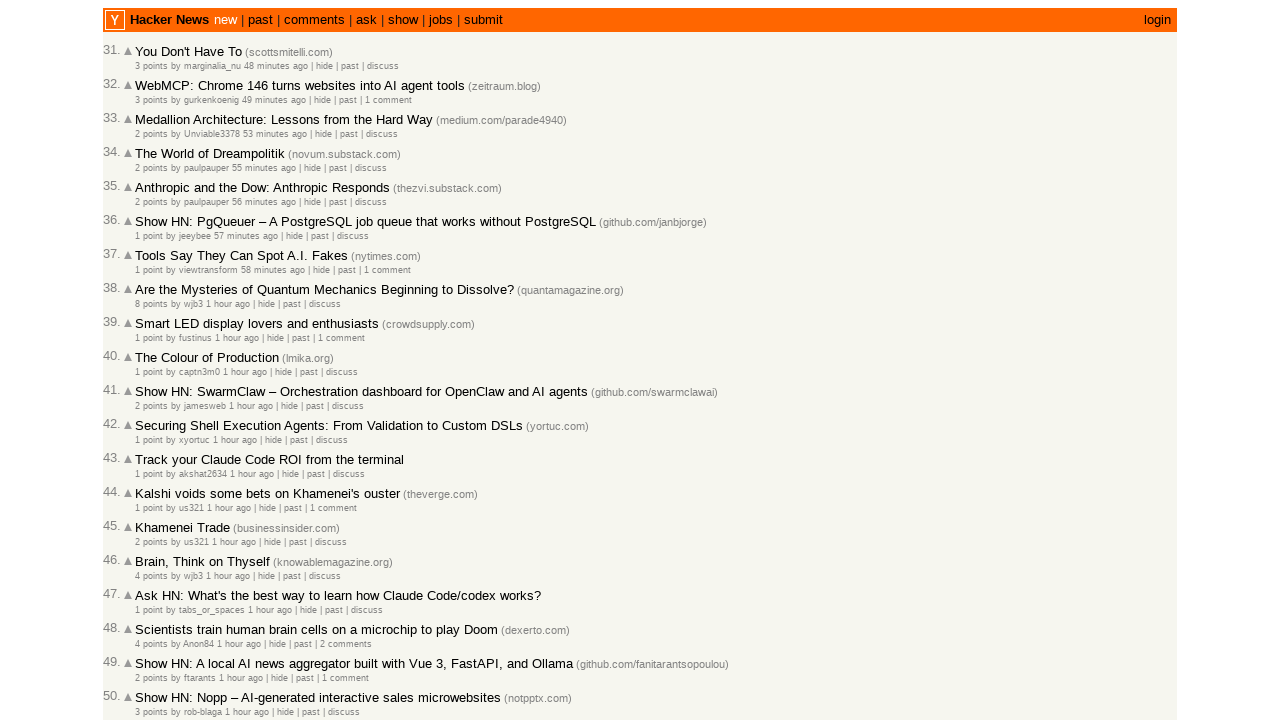

Clicked 'More' link to navigate to next page (checked 60 articles so far) at (149, 616) on .morelink >> nth=0
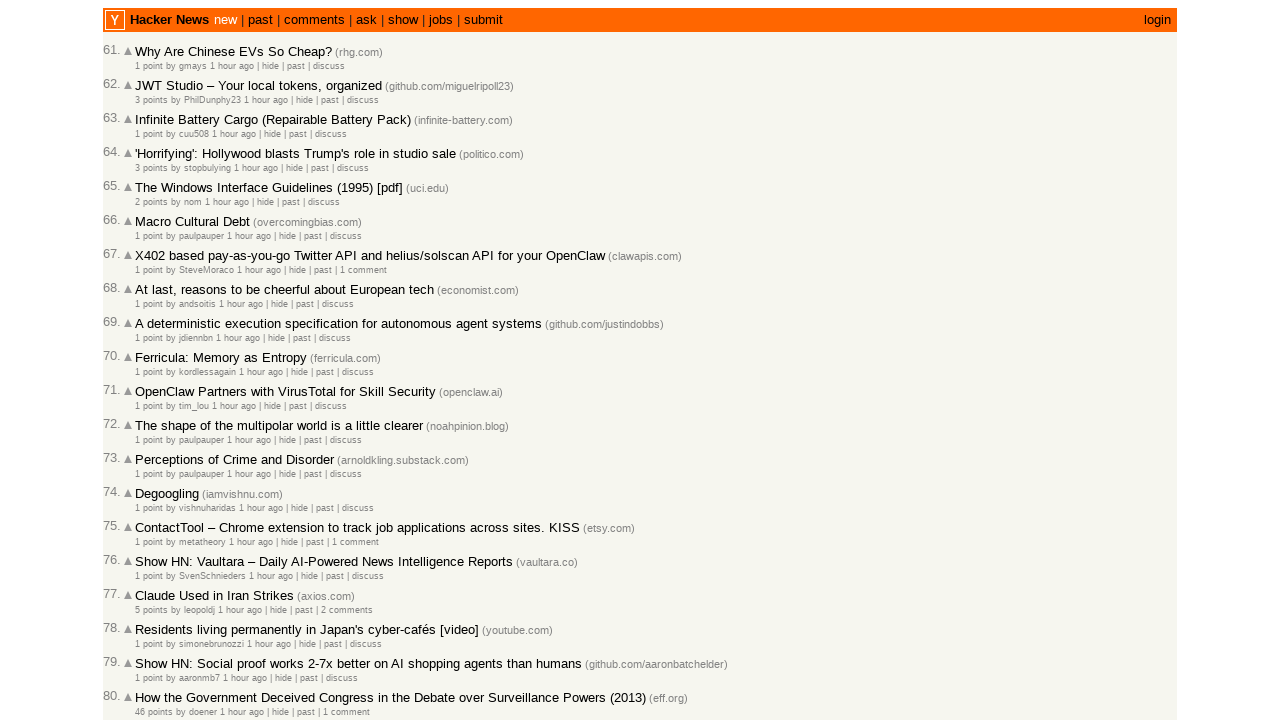

Waited for next page to load completely
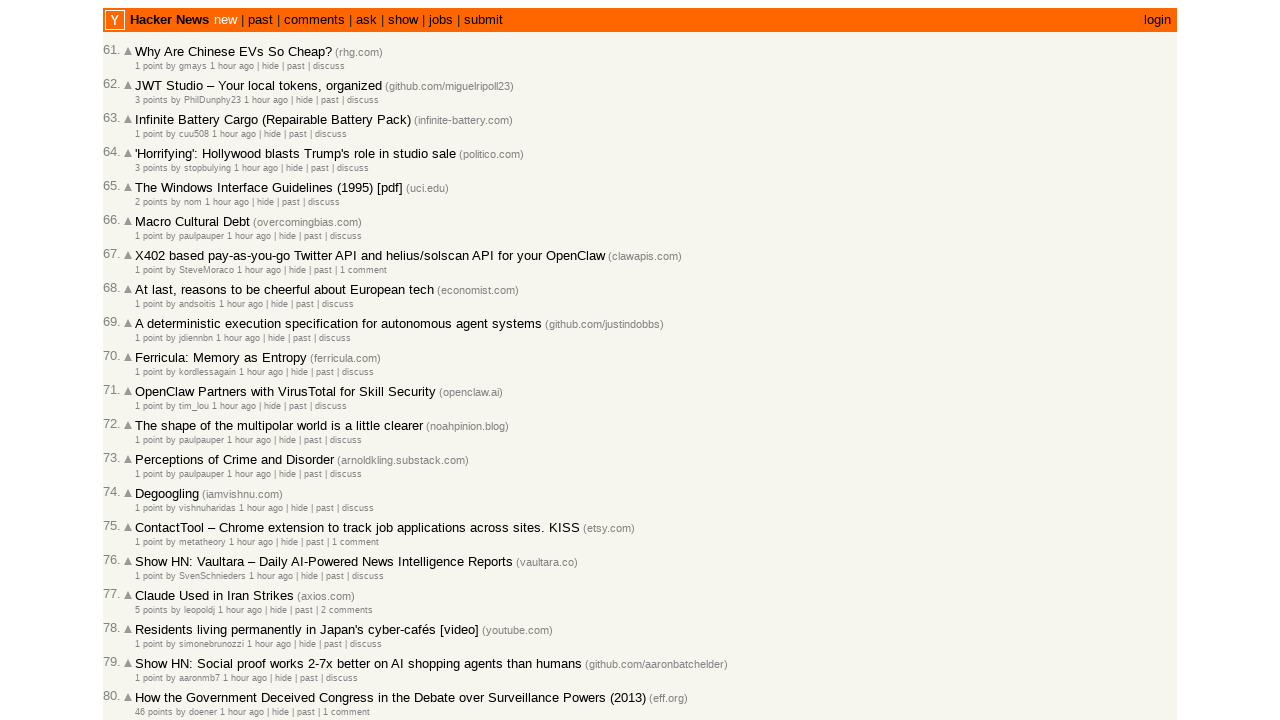

Waited for article rows to load on current page
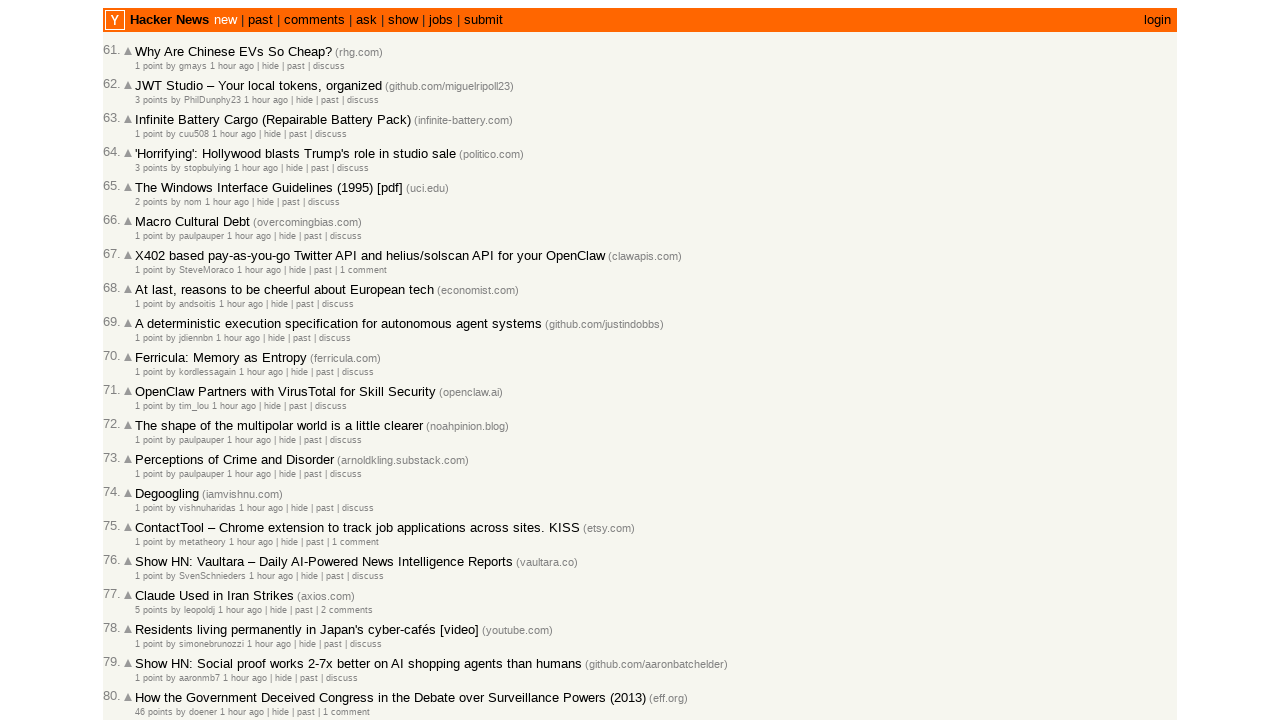

Retrieved 30 time elements from current page
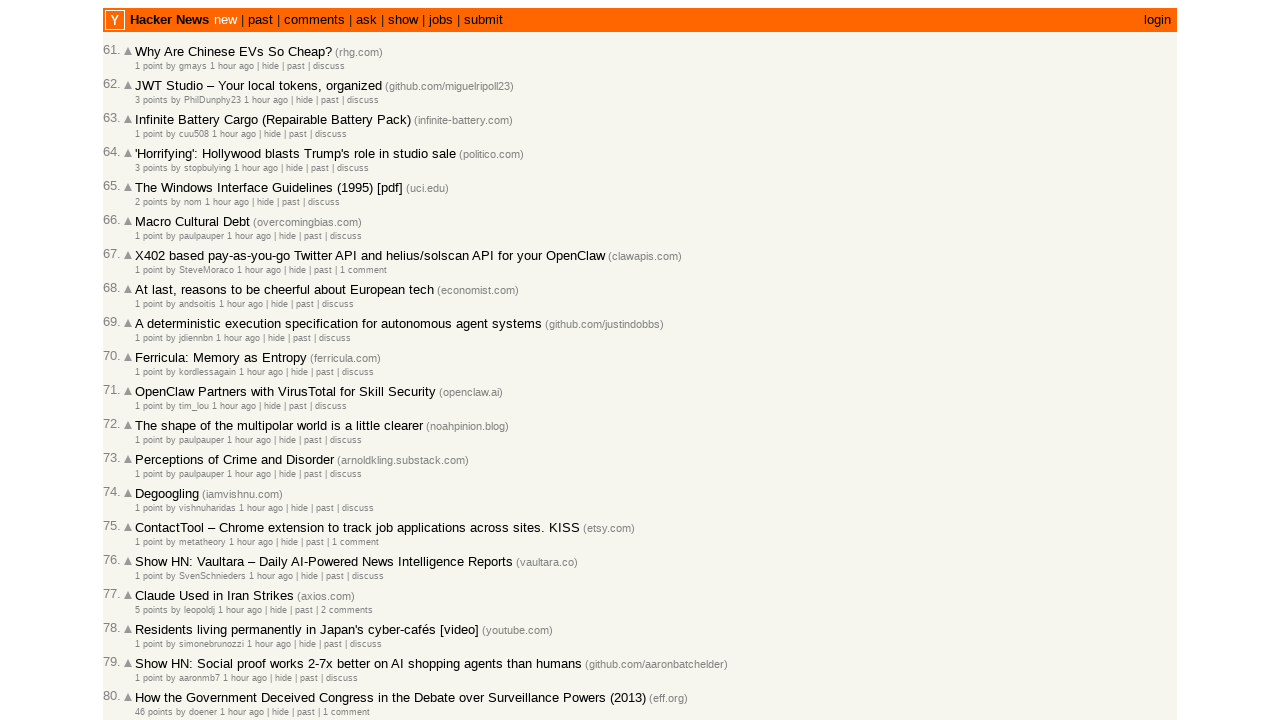

Retrieved timestamp attribute: 2026-03-01T21:14:56 1772399696
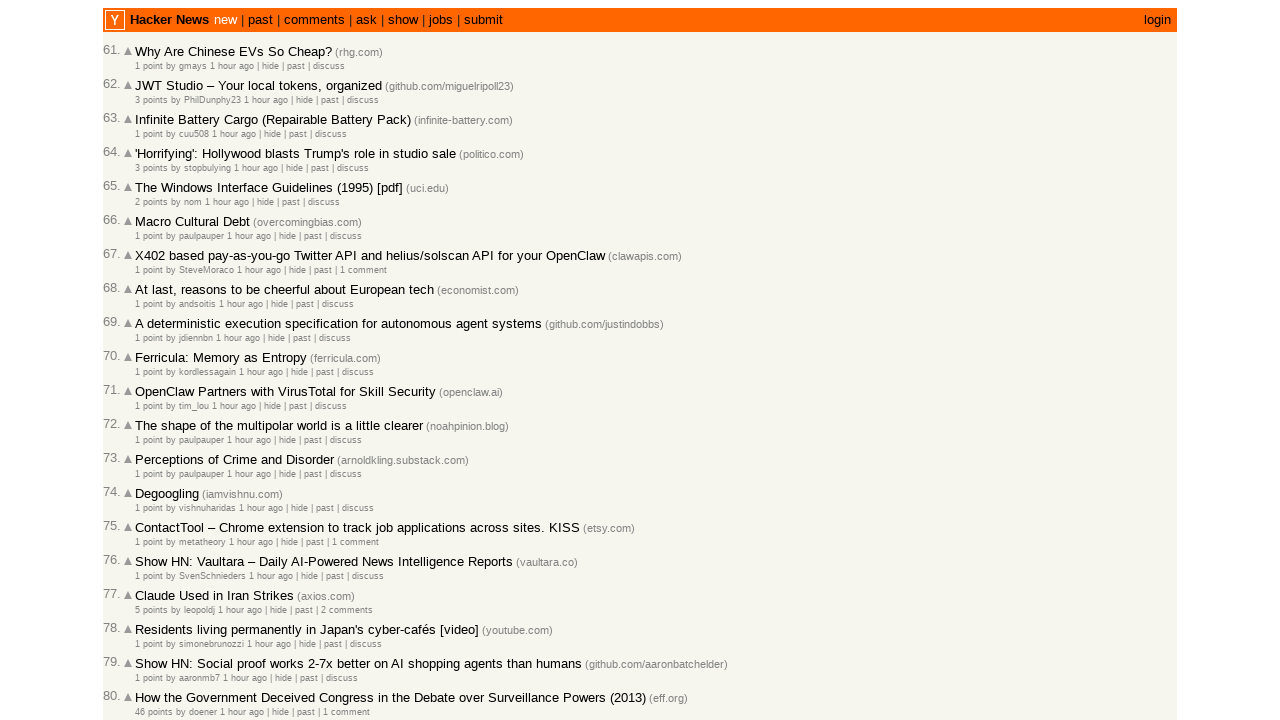

Retrieved timestamp attribute: 2026-03-01T21:14:48 1772399688
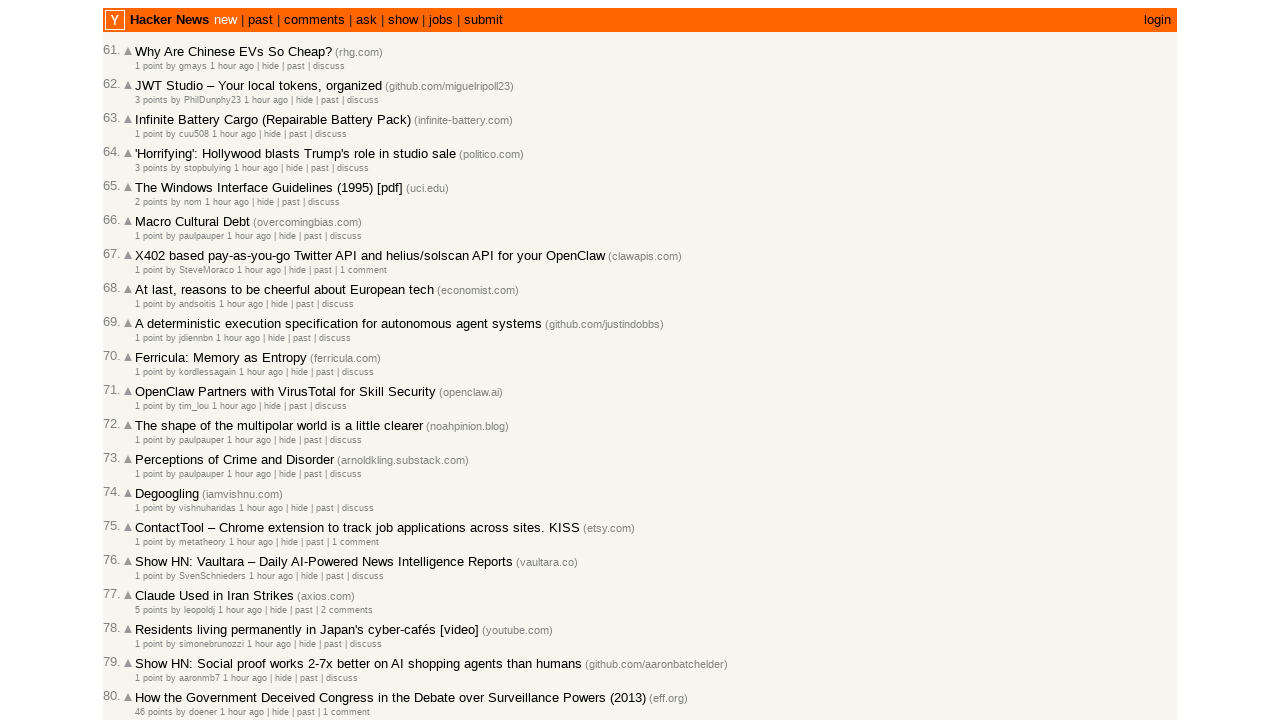

Retrieved timestamp attribute: 2026-03-01T21:14:20 1772399660
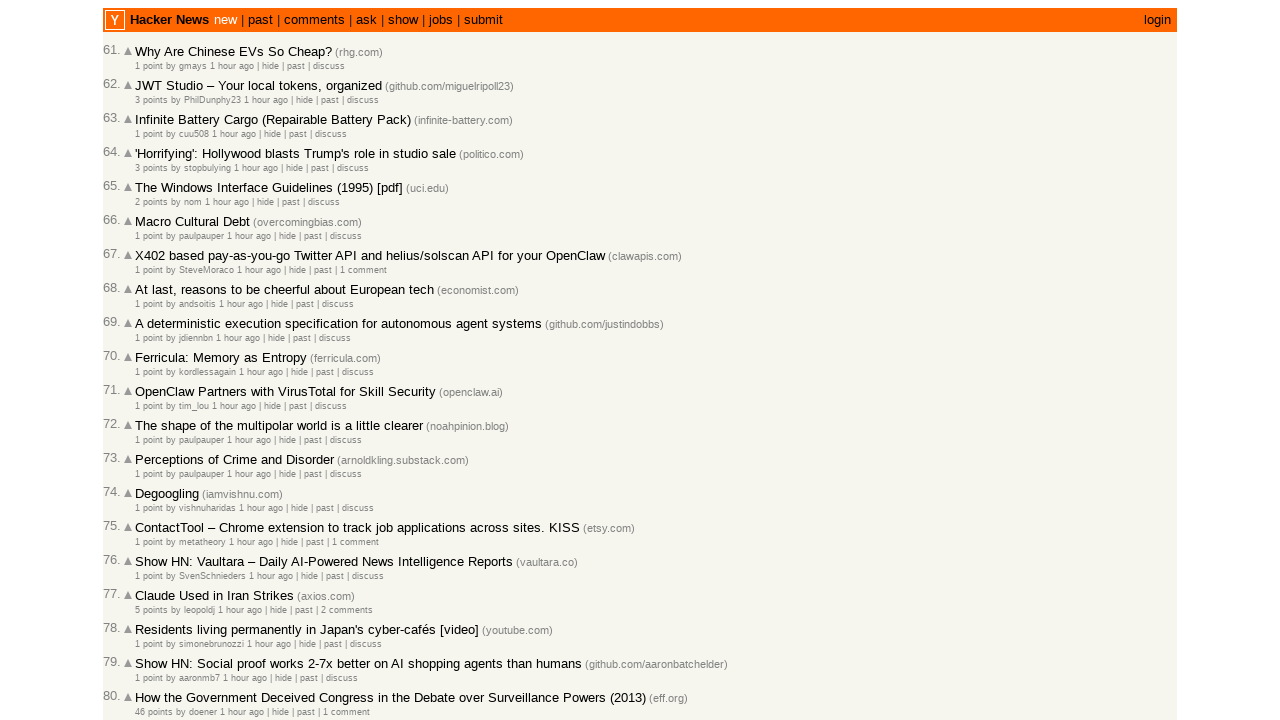

Retrieved timestamp attribute: 2026-03-01T21:13:09 1772399589
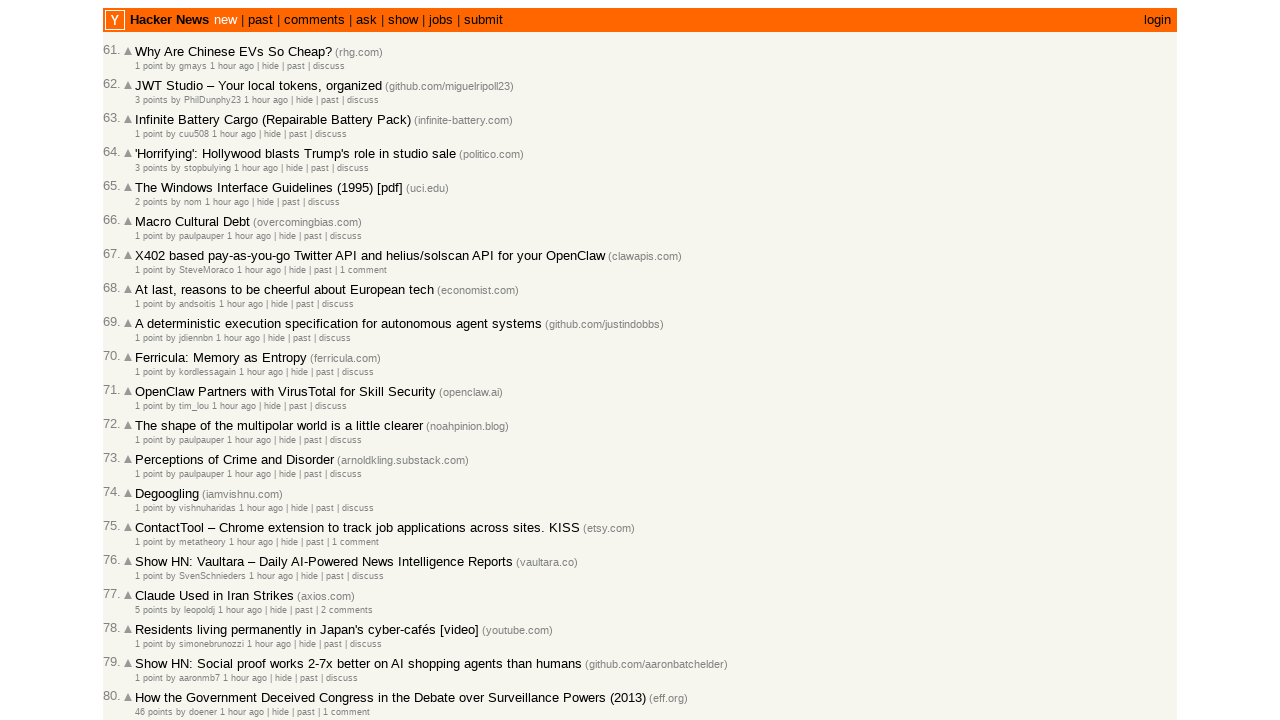

Retrieved timestamp attribute: 2026-03-01T21:12:47 1772399567
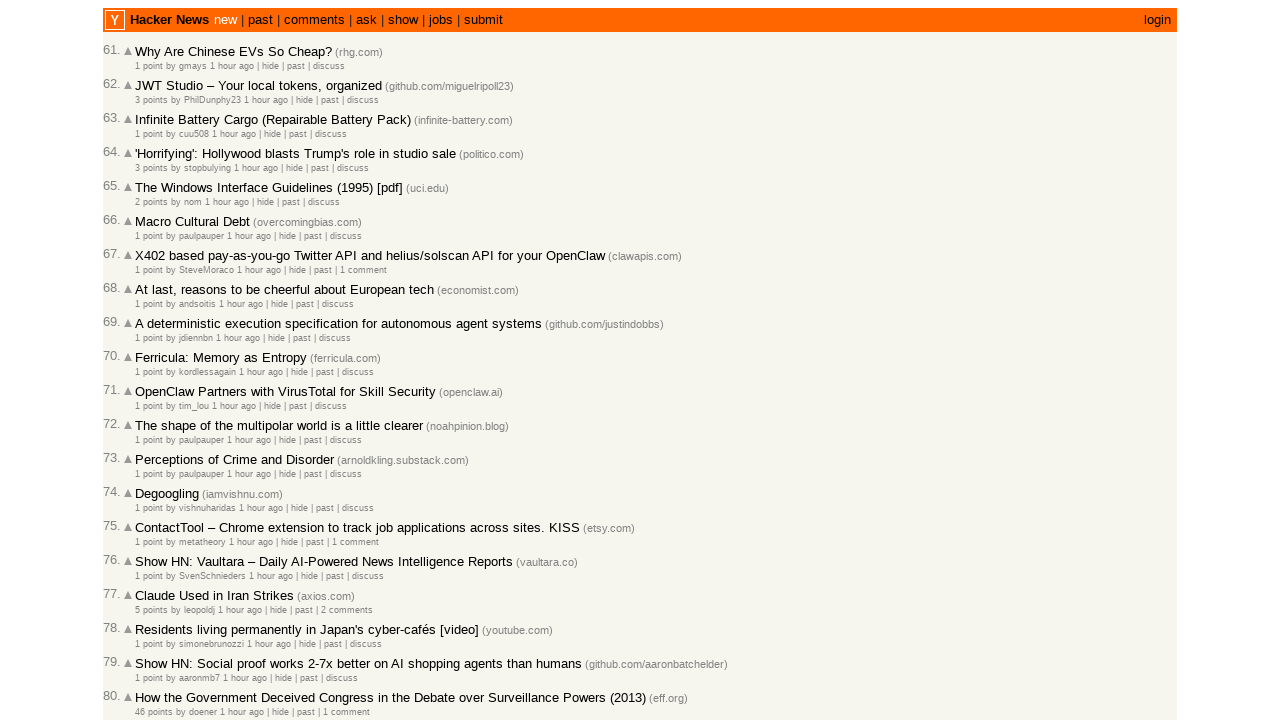

Retrieved timestamp attribute: 2026-03-01T21:12:18 1772399538
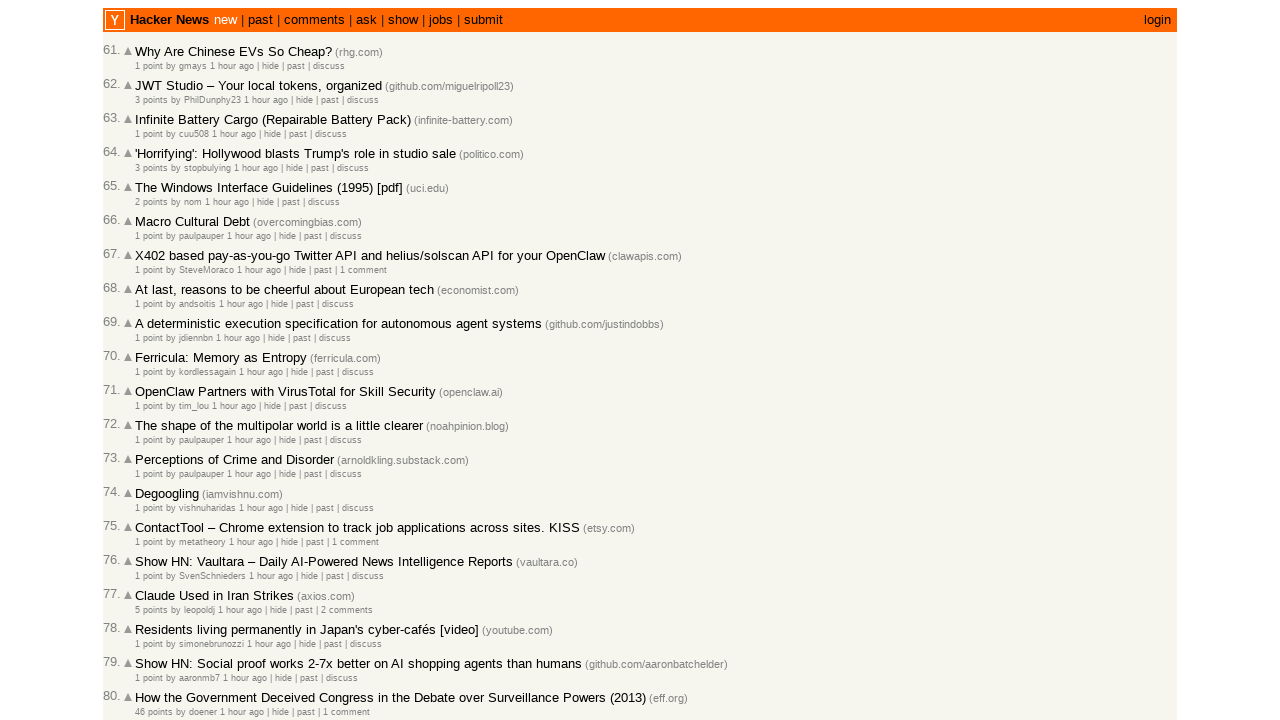

Retrieved timestamp attribute: 2026-03-01T21:12:01 1772399521
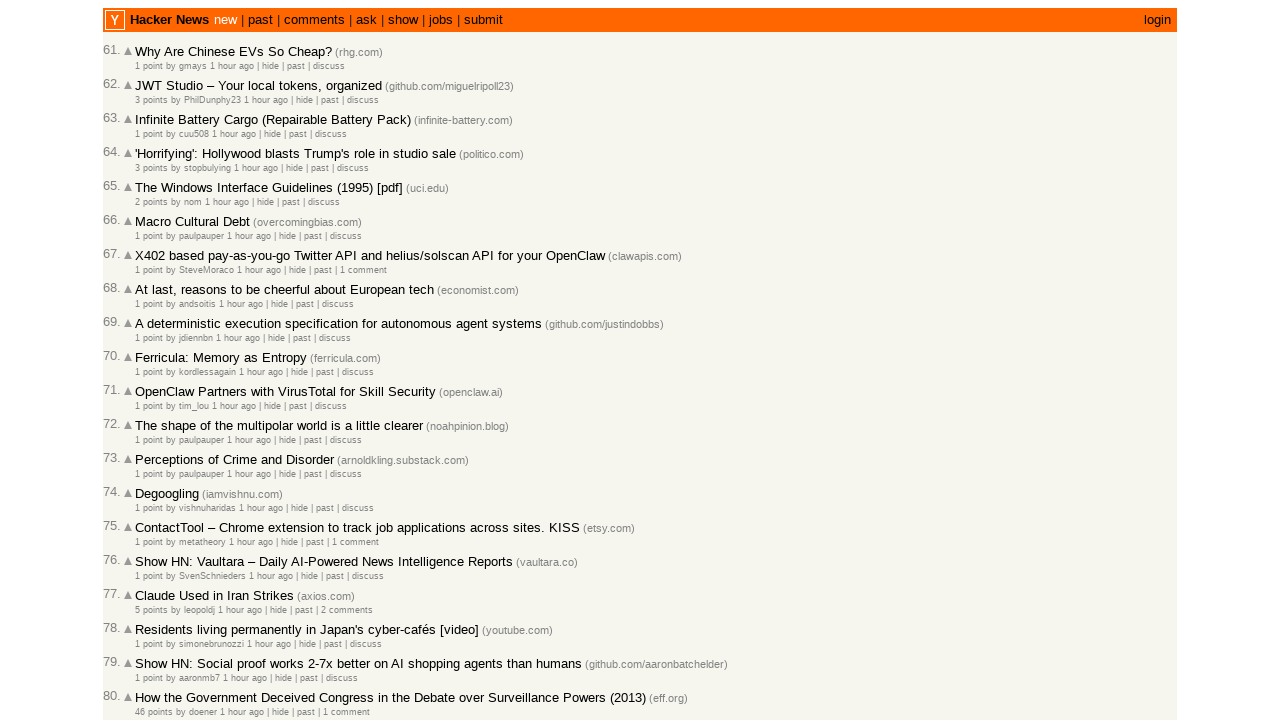

Retrieved timestamp attribute: 2026-03-01T21:11:56 1772399516
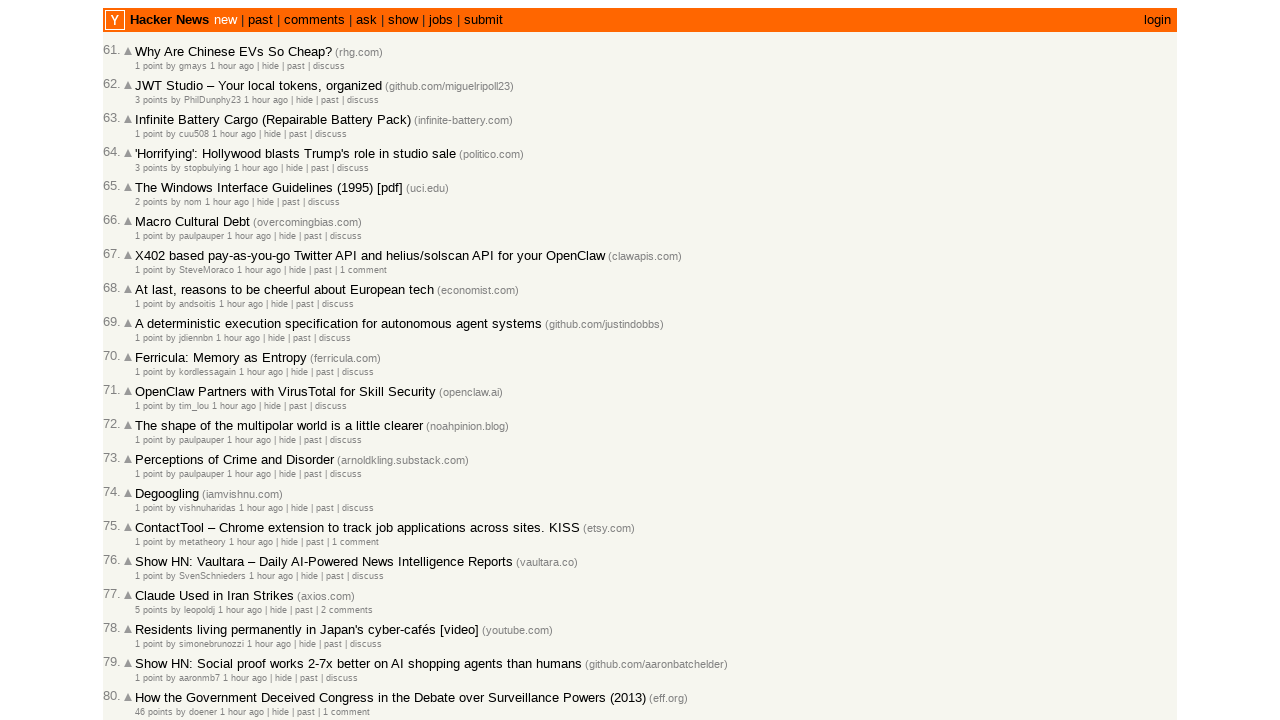

Retrieved timestamp attribute: 2026-03-01T21:11:47 1772399507
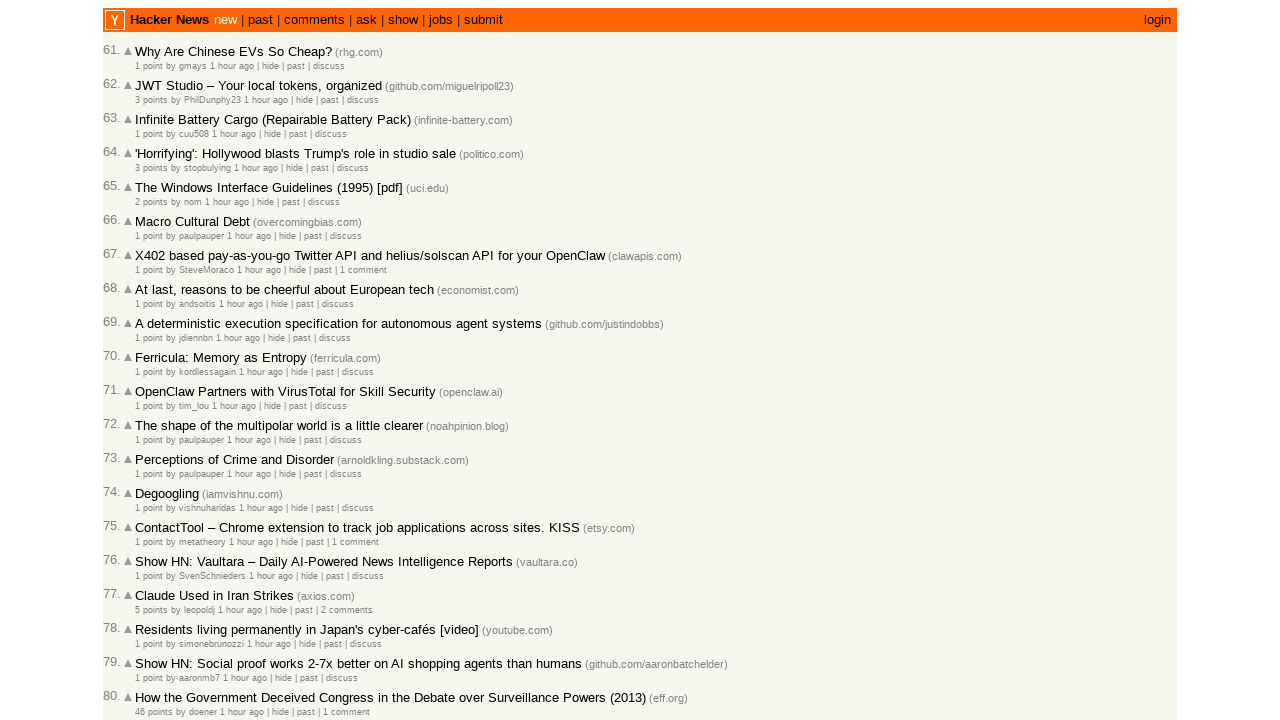

Retrieved timestamp attribute: 2026-03-01T21:10:34 1772399434
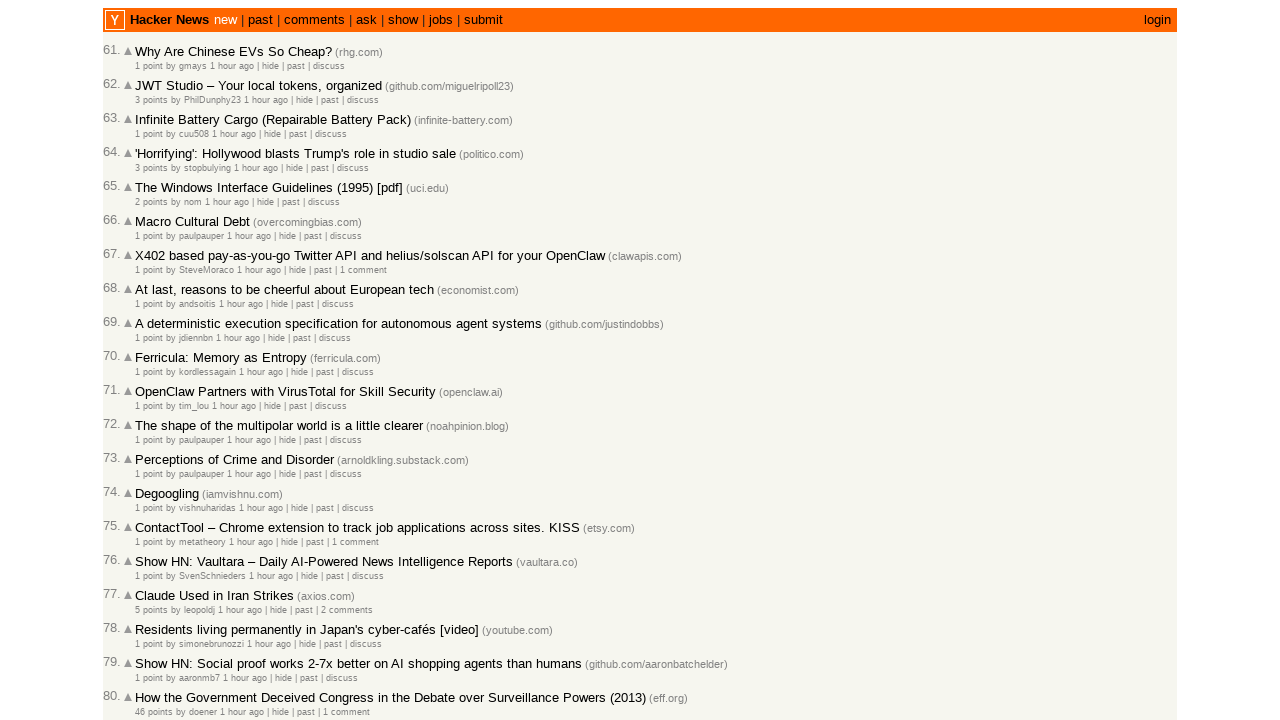

Retrieved timestamp attribute: 2026-03-01T21:10:15 1772399415
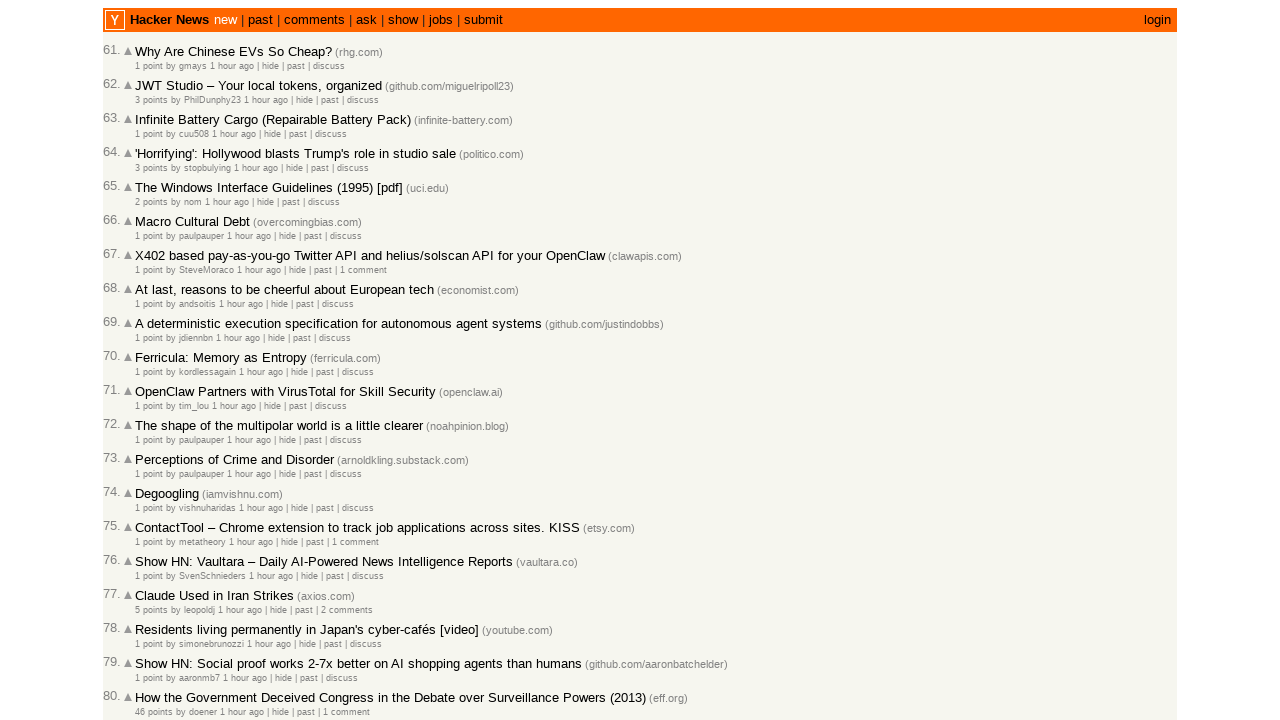

Retrieved timestamp attribute: 2026-03-01T21:09:59 1772399399
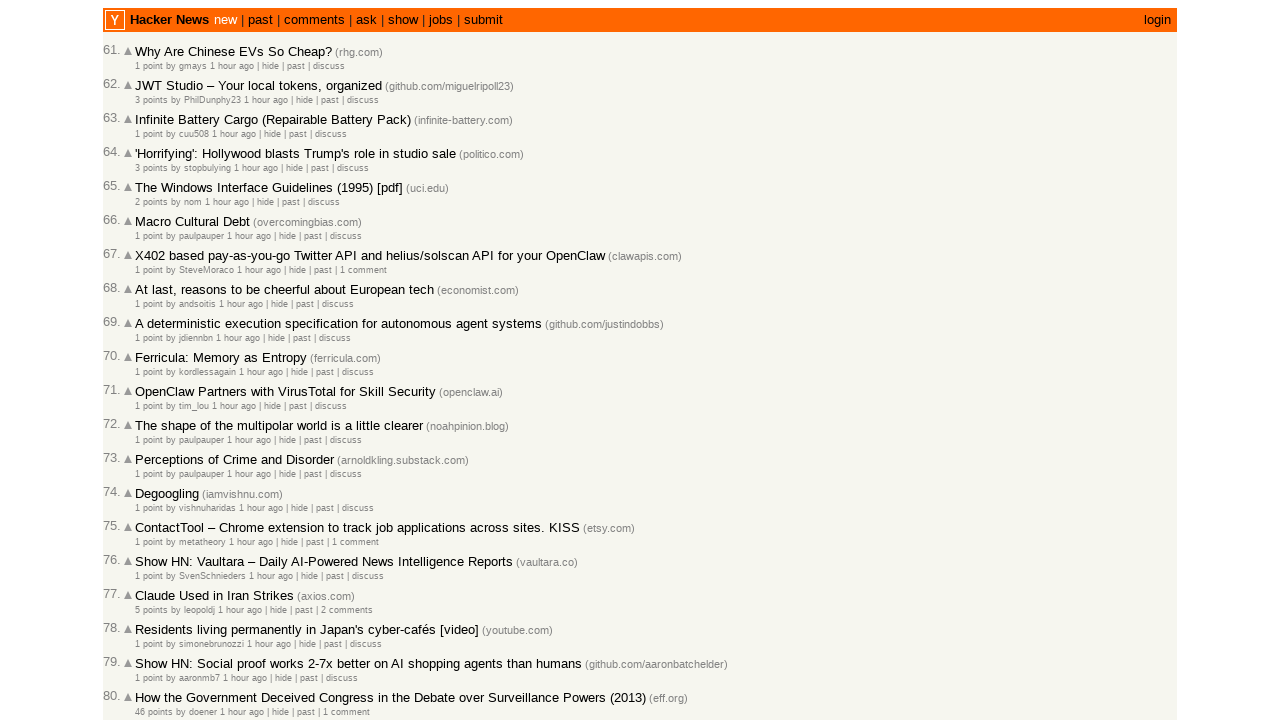

Retrieved timestamp attribute: 2026-03-01T21:09:43 1772399383
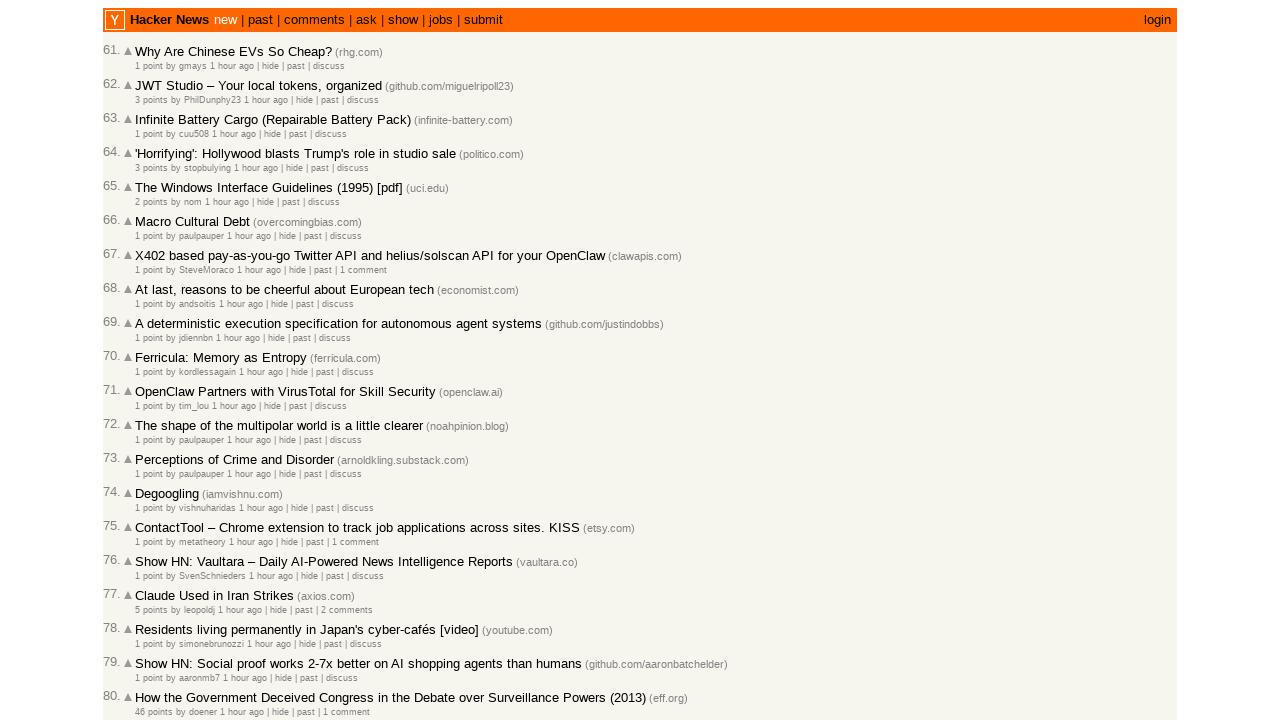

Retrieved timestamp attribute: 2026-03-01T21:08:41 1772399321
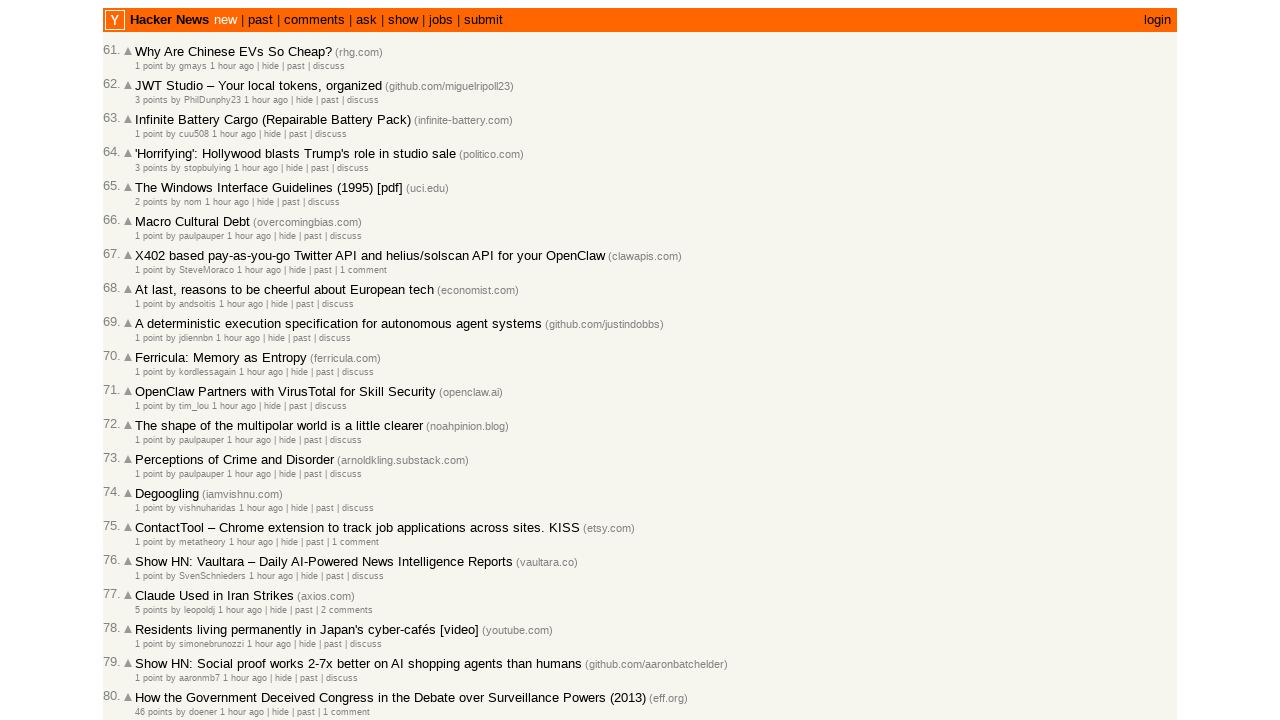

Retrieved timestamp attribute: 2026-03-01T21:08:15 1772399295
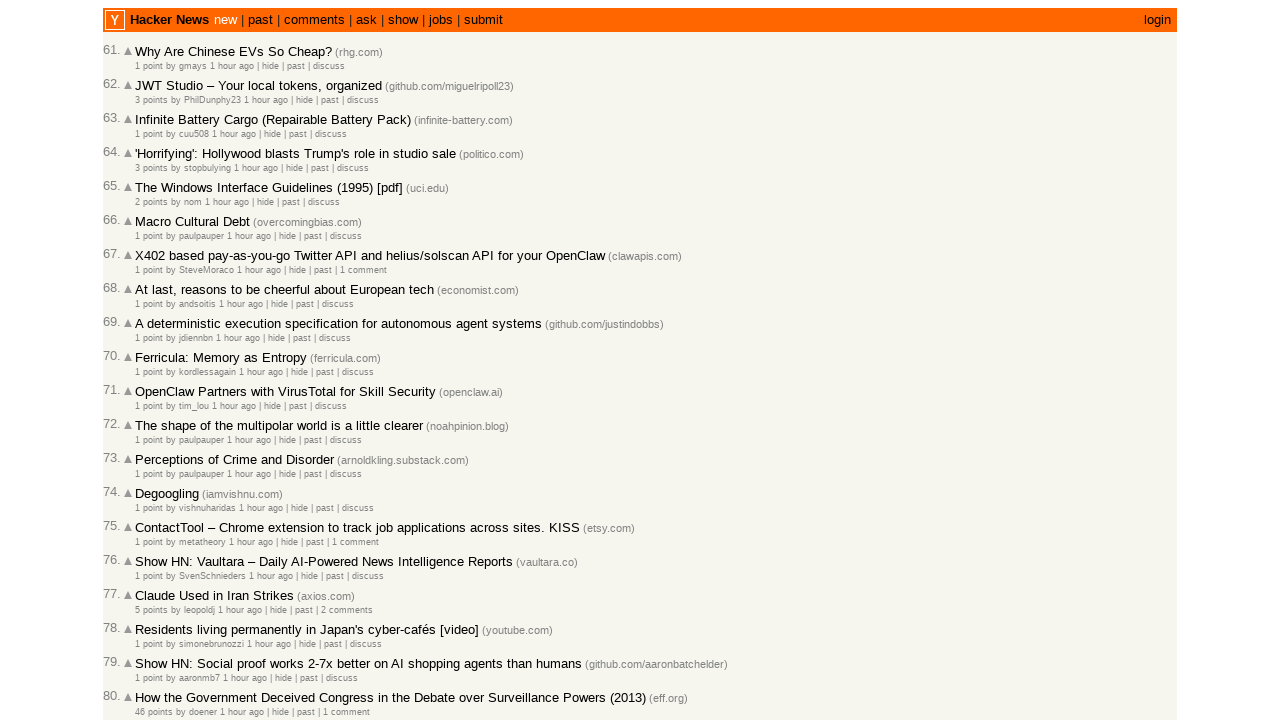

Retrieved timestamp attribute: 2026-03-01T21:05:41 1772399141
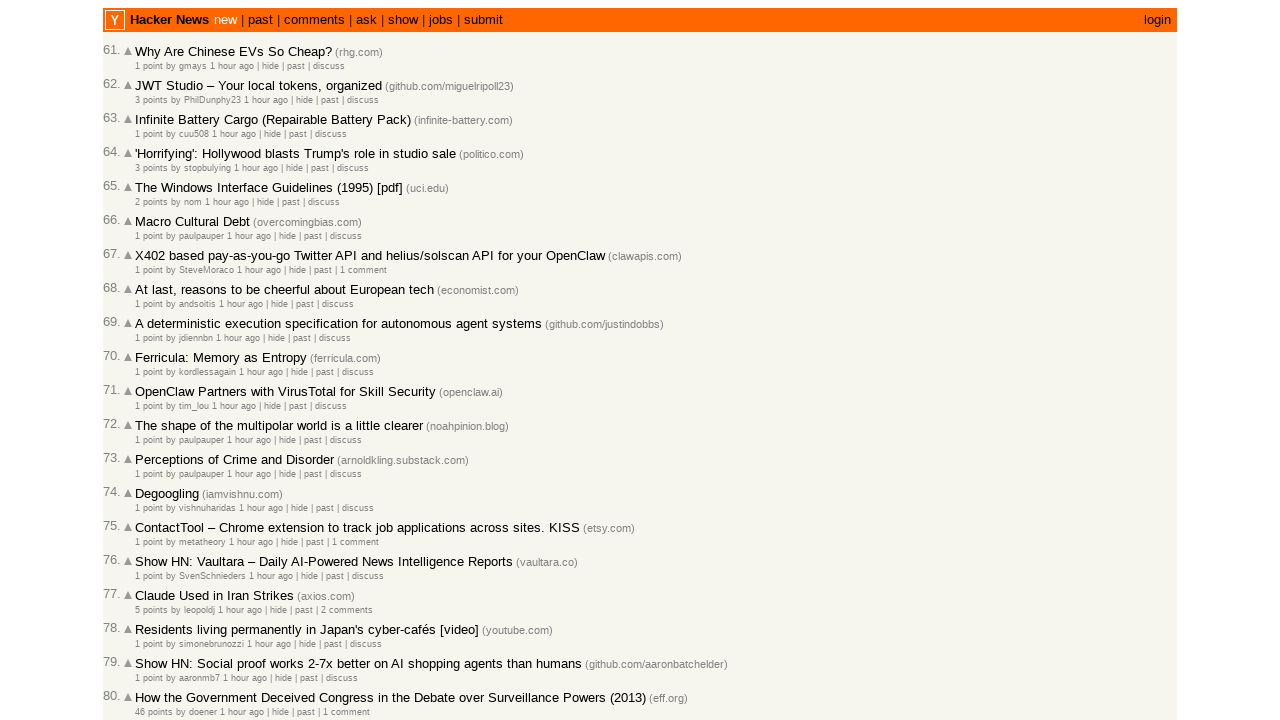

Retrieved timestamp attribute: 2026-03-01T21:04:02 1772399042
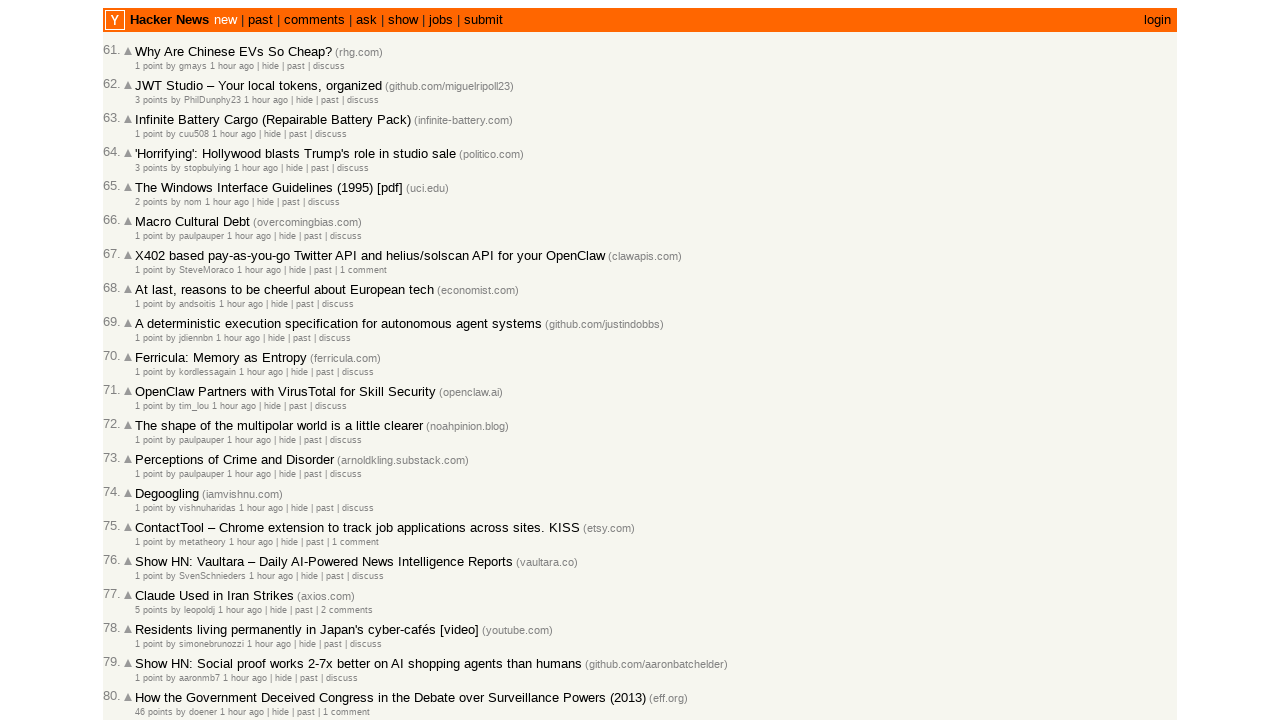

Retrieved timestamp attribute: 2026-03-01T21:03:14 1772398994
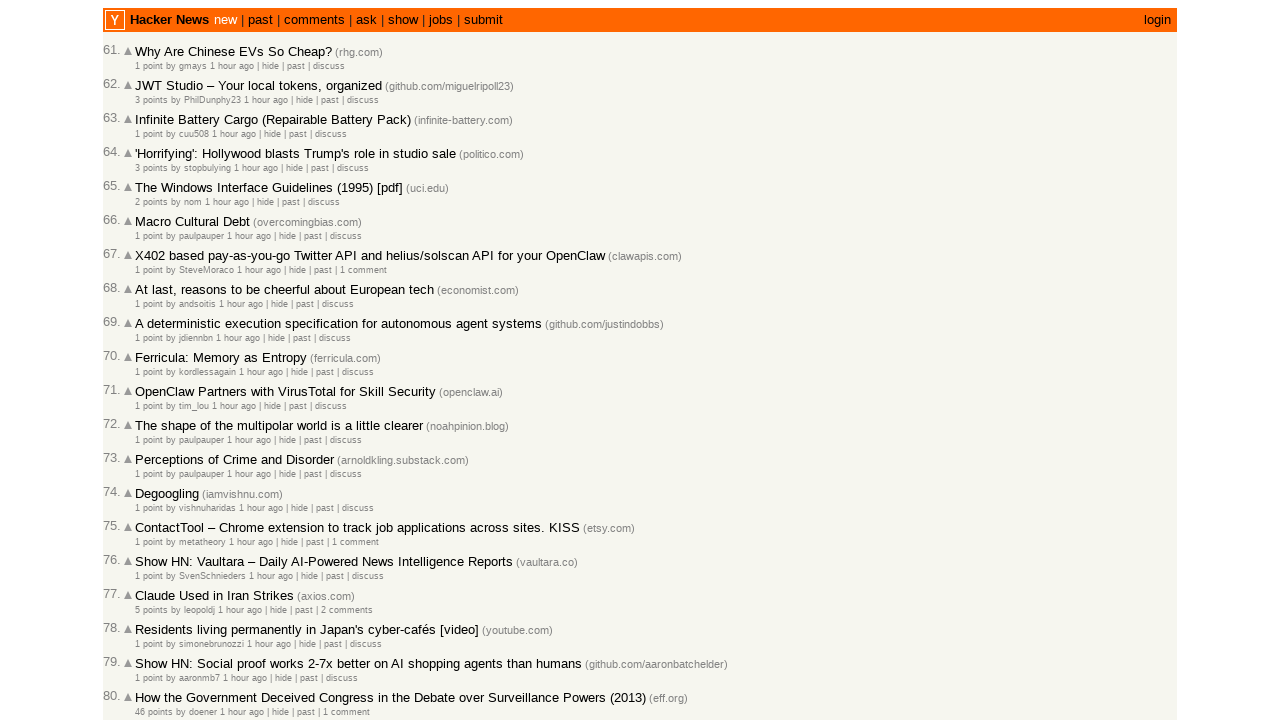

Retrieved timestamp attribute: 2026-03-01T21:01:40 1772398900
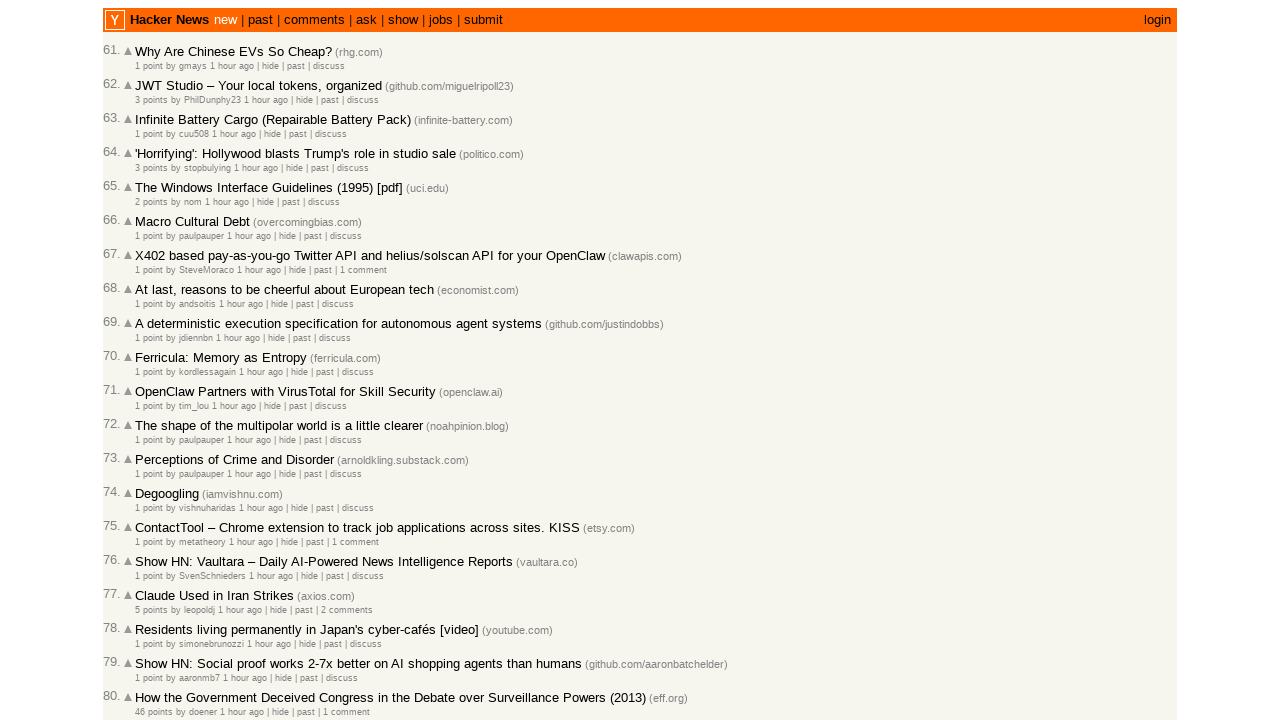

Retrieved timestamp attribute: 2026-03-01T20:55:22 1772398522
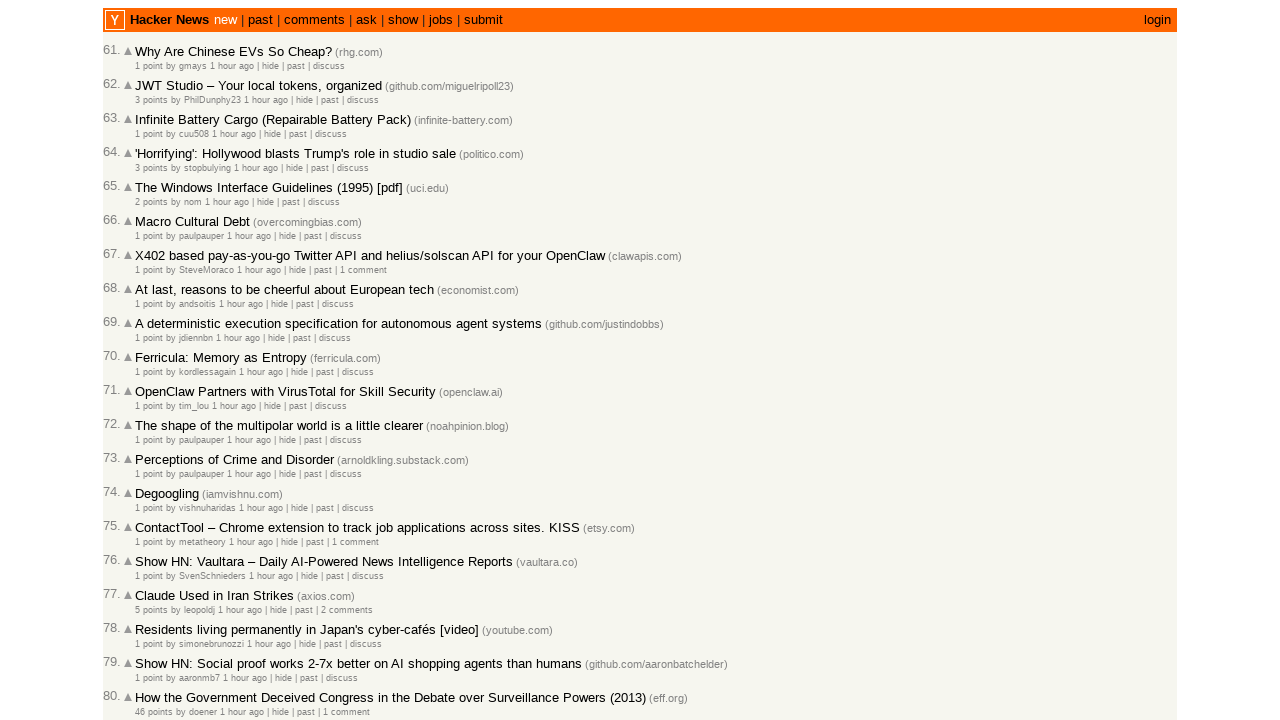

Retrieved timestamp attribute: 2026-03-01T20:54:54 1772398494
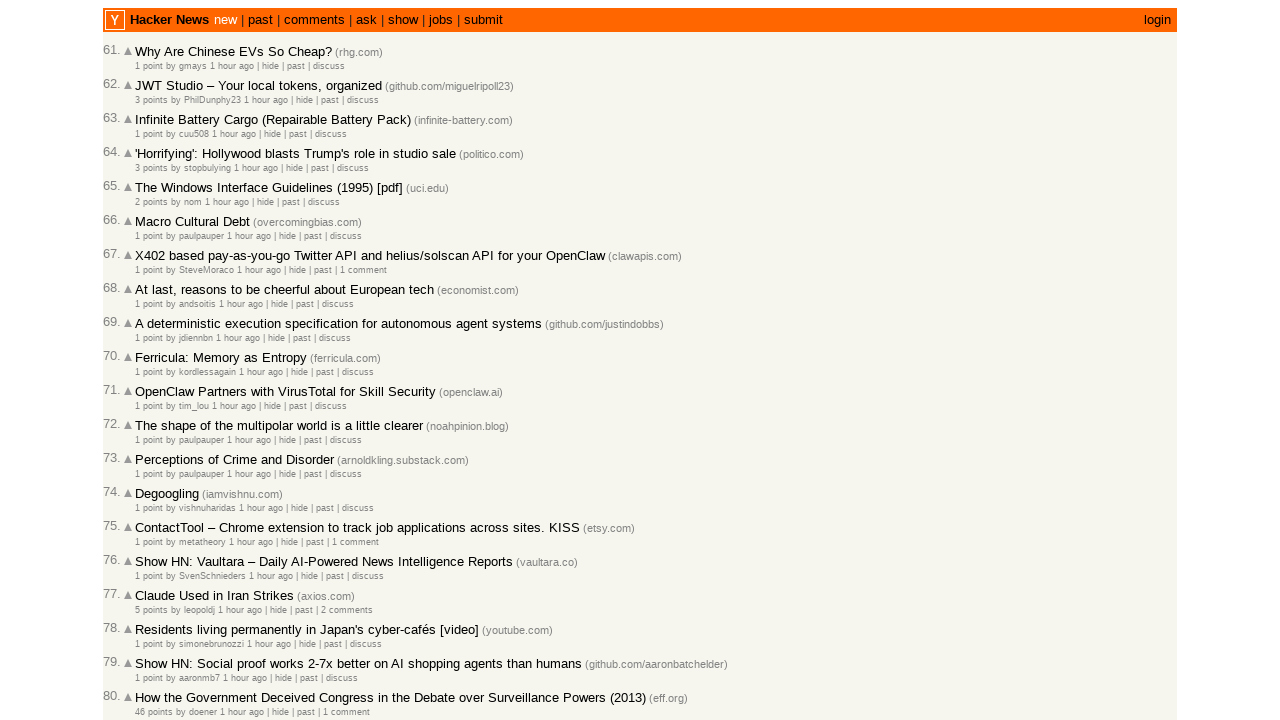

Retrieved timestamp attribute: 2026-03-01T20:54:12 1772398452
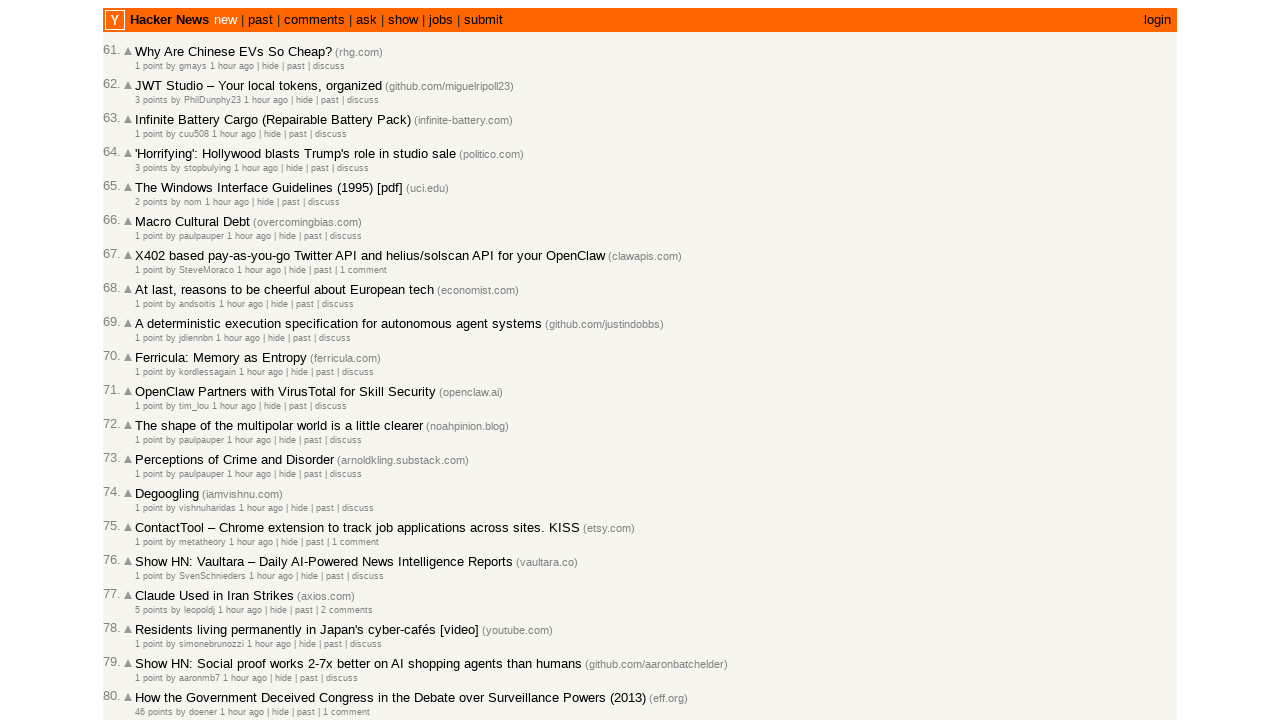

Retrieved timestamp attribute: 2026-03-01T20:51:32 1772398292
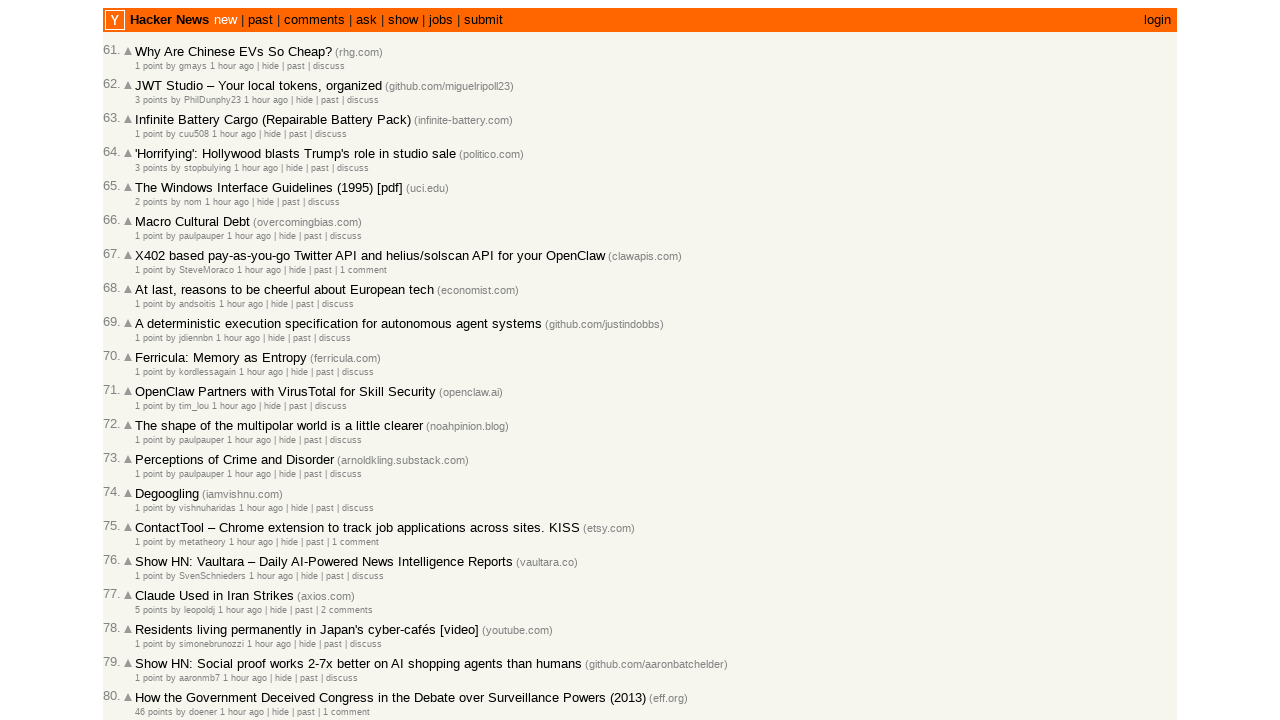

Retrieved timestamp attribute: 2026-03-01T20:51:13 1772398273
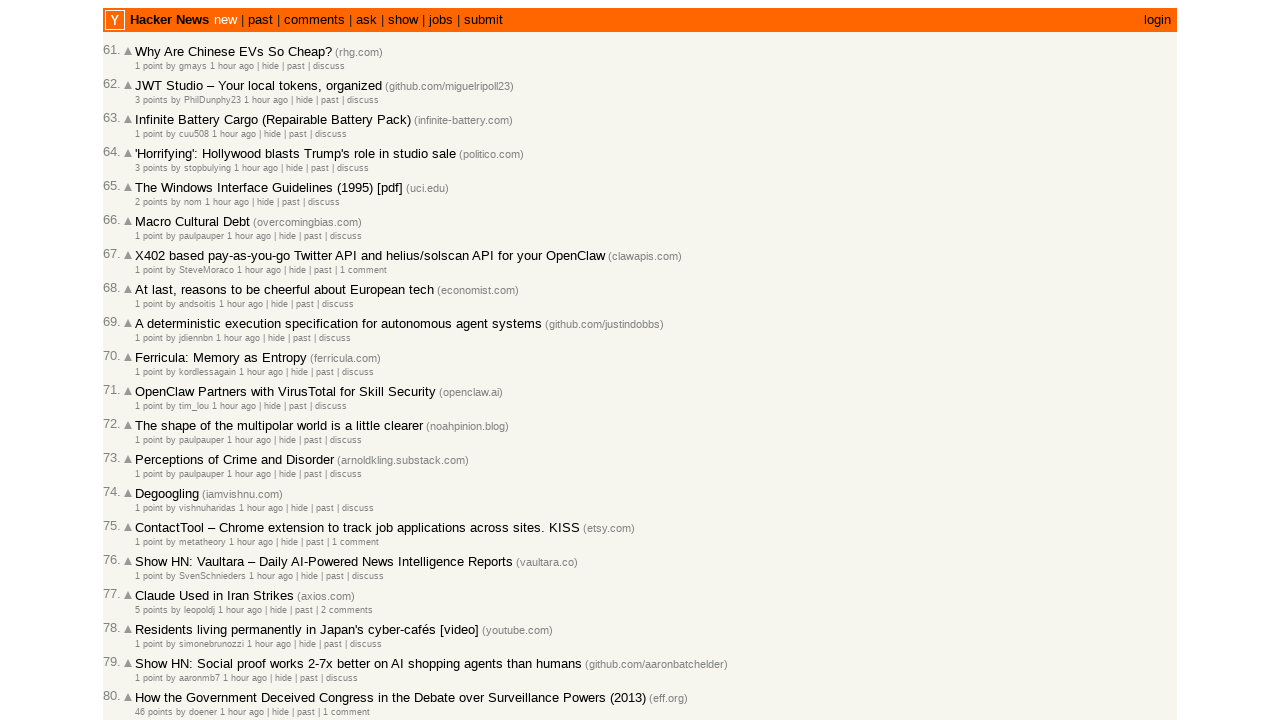

Retrieved timestamp attribute: 2026-03-01T20:50:17 1772398217
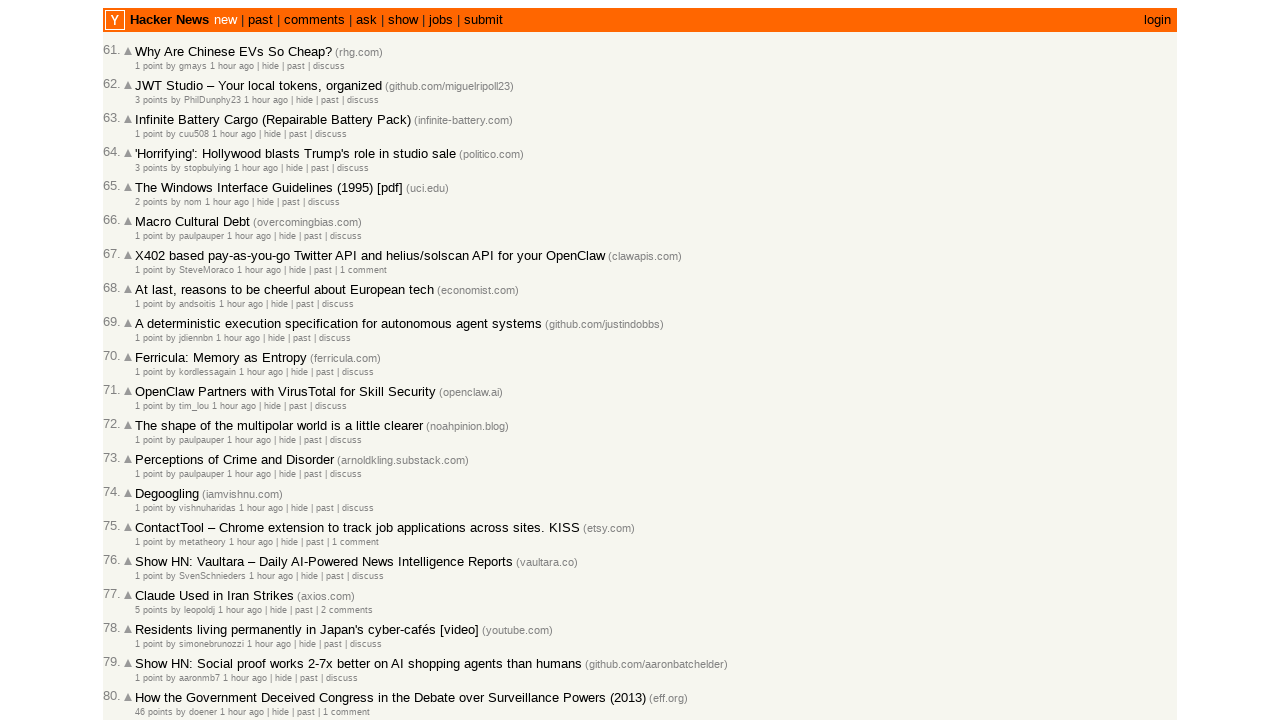

Retrieved timestamp attribute: 2026-03-01T20:48:30 1772398110
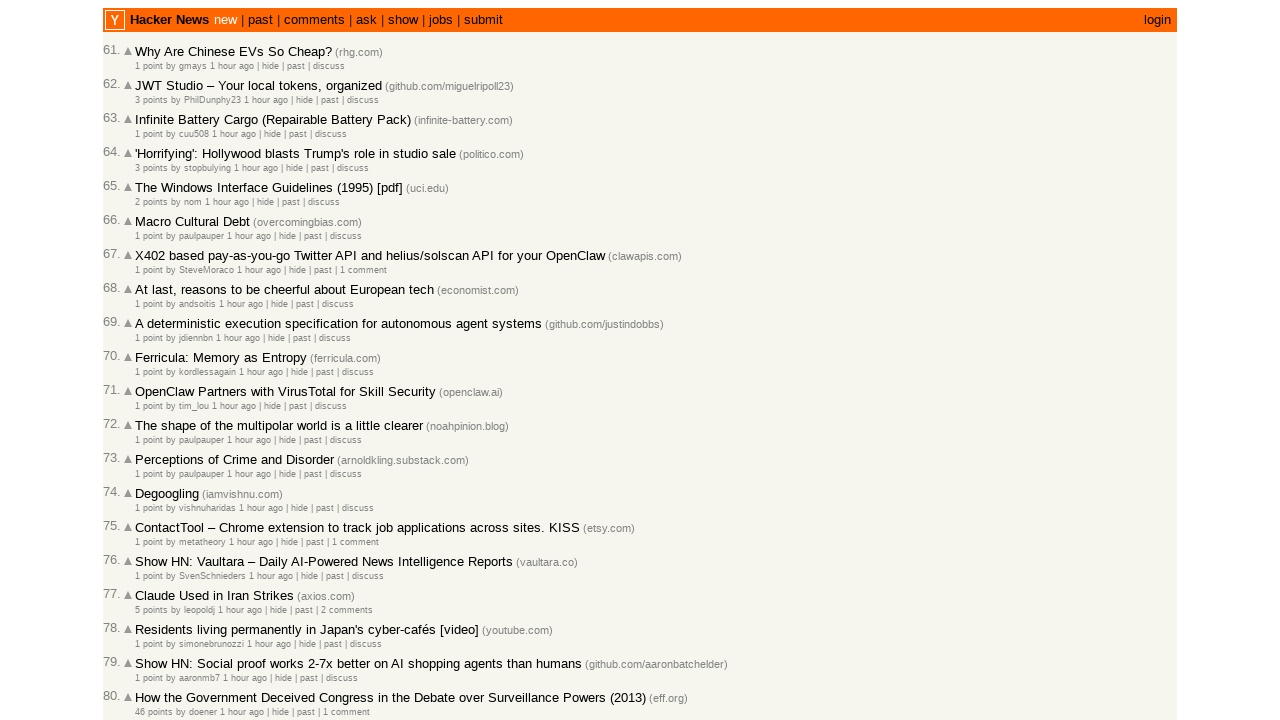

Retrieved timestamp attribute: 2026-03-01T20:46:13 1772397973
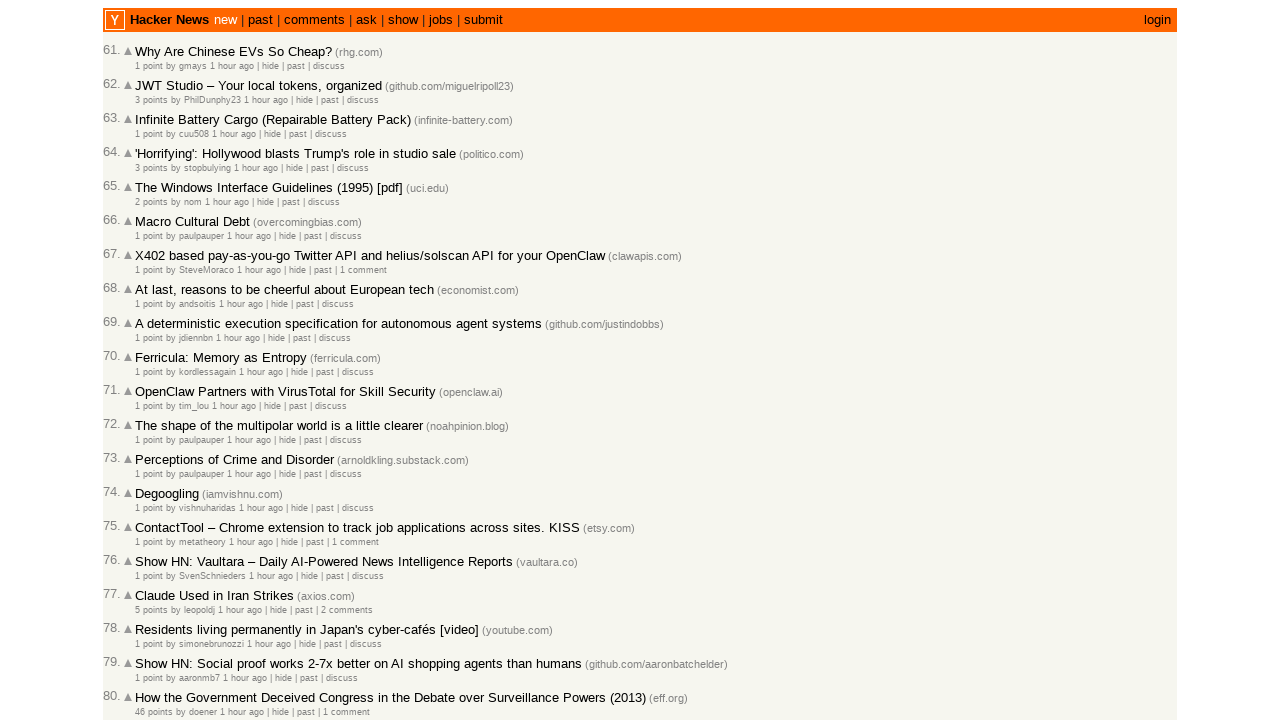

Retrieved timestamp attribute: 2026-03-01T20:44:41 1772397881
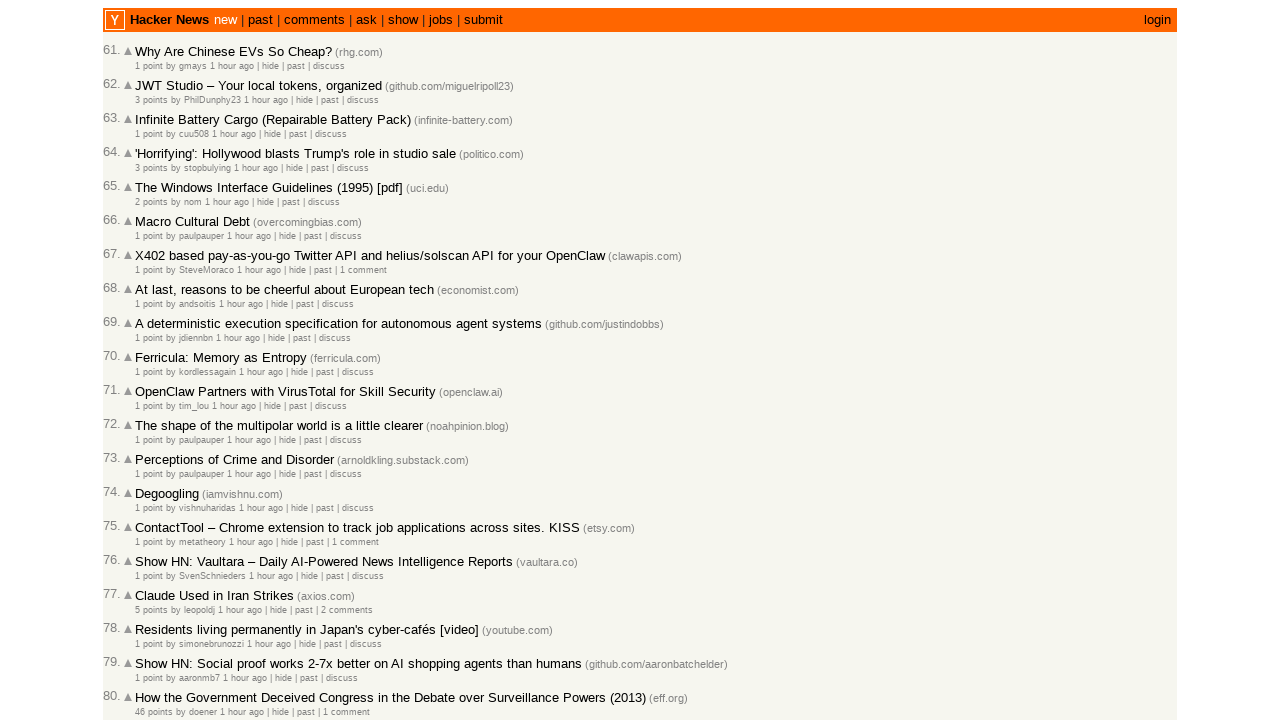

Retrieved timestamp attribute: 2026-03-01T20:43:31 1772397811
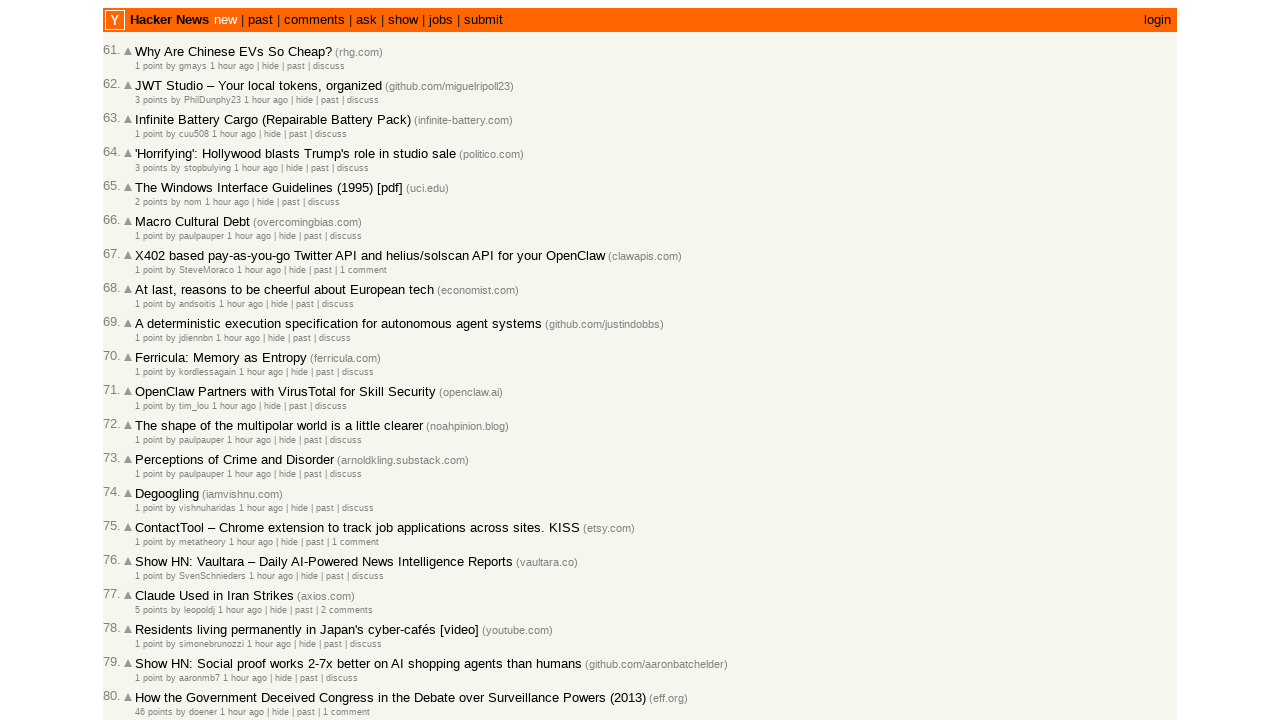

Retrieved timestamp attribute: 2026-03-01T20:42:01 1772397721
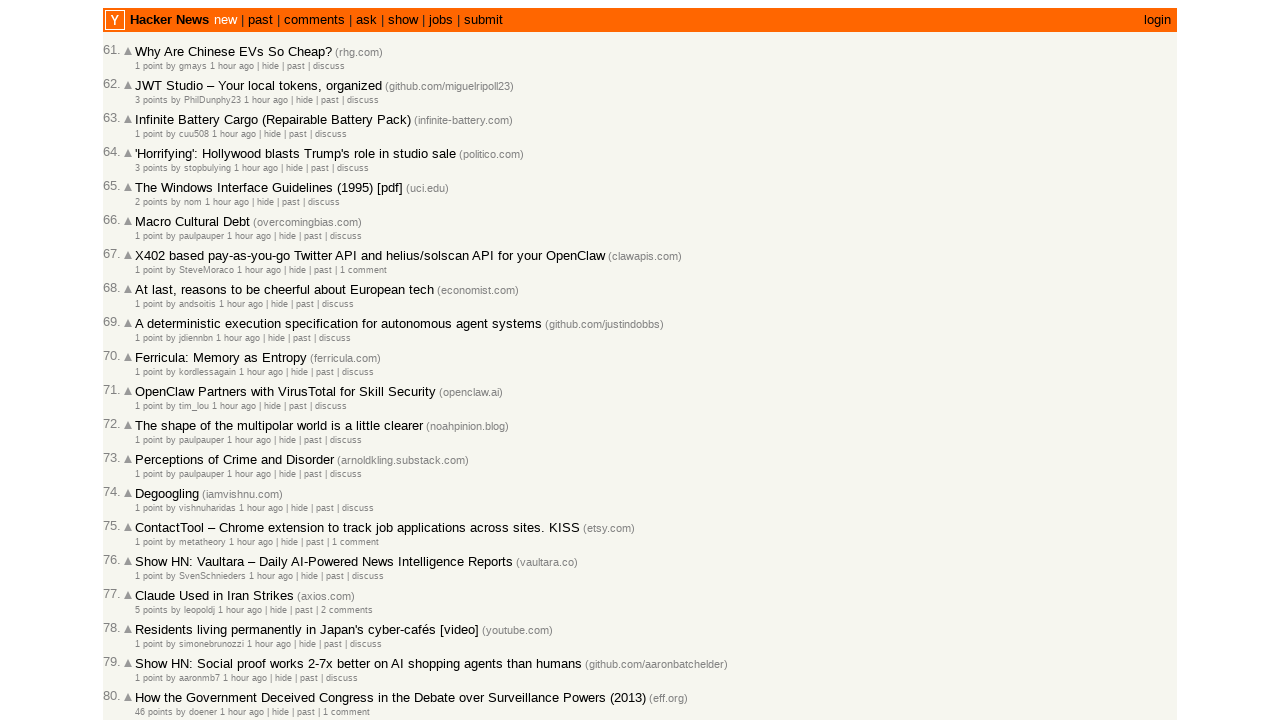

Clicked 'More' link to navigate to next page (checked 90 articles so far) at (149, 616) on .morelink >> nth=0
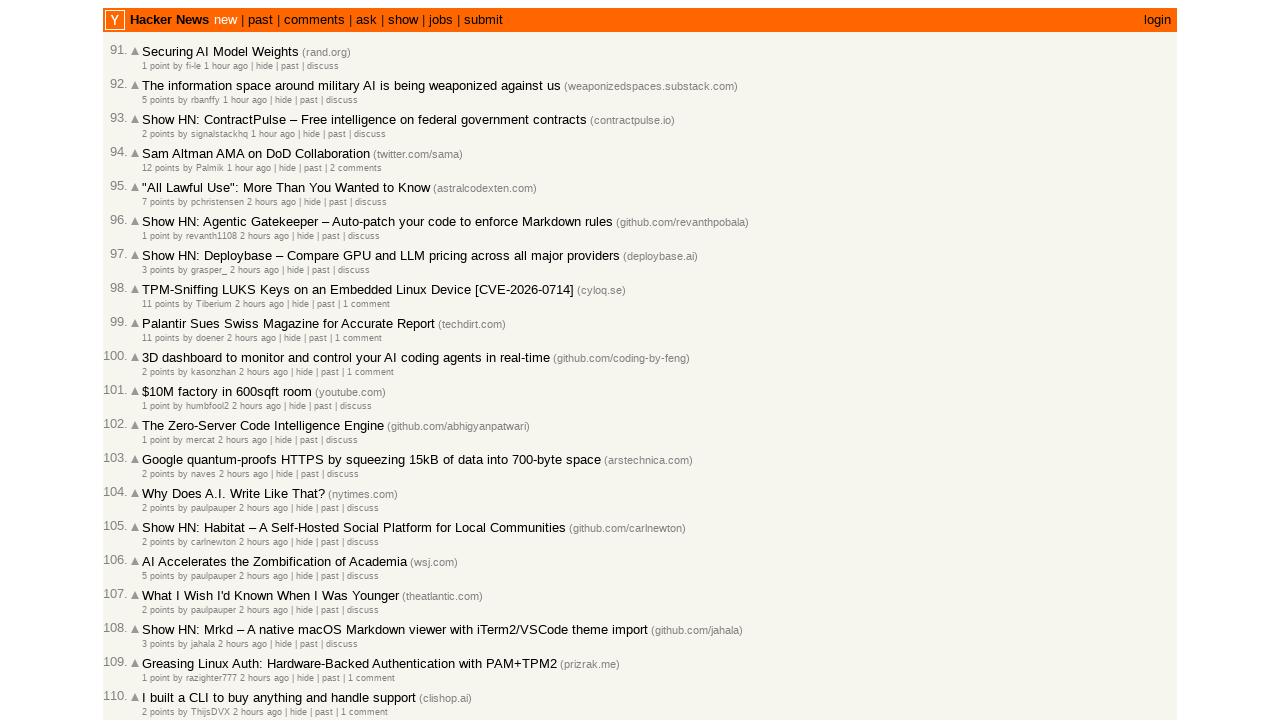

Waited for next page to load completely
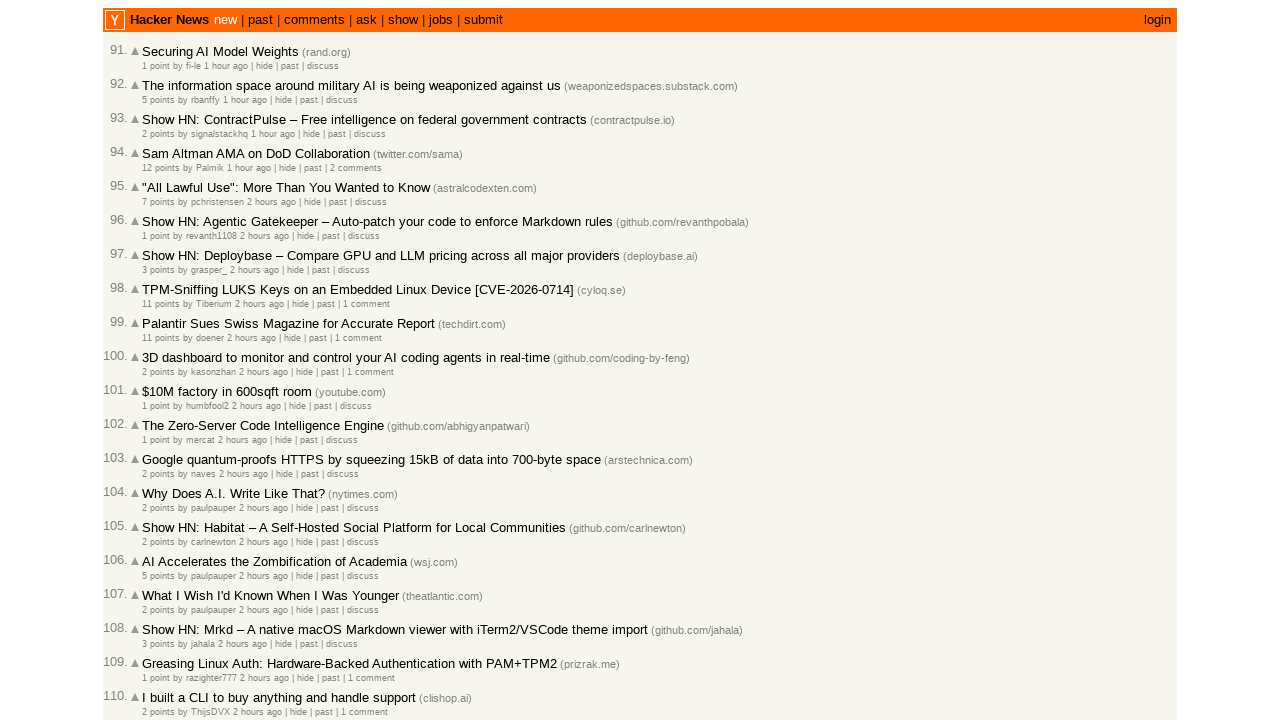

Waited for article rows to load on current page
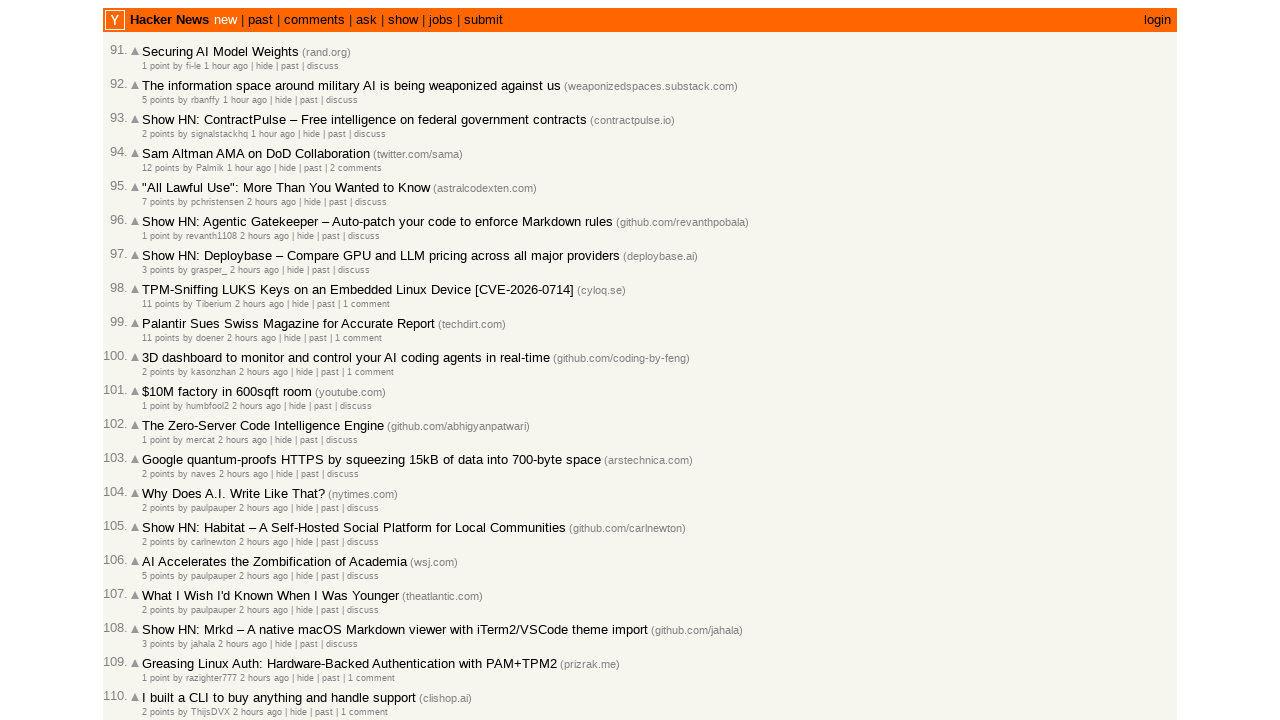

Retrieved 30 time elements from current page
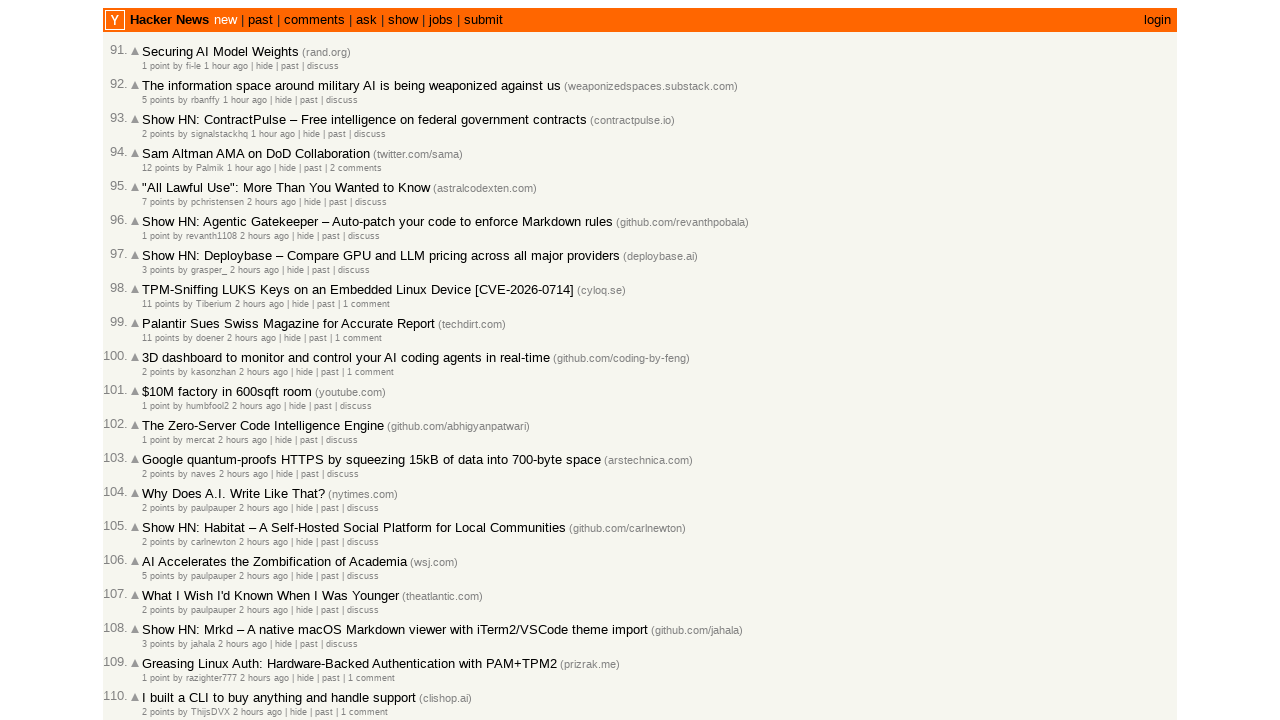

Retrieved timestamp attribute: 2026-03-01T20:41:07 1772397667
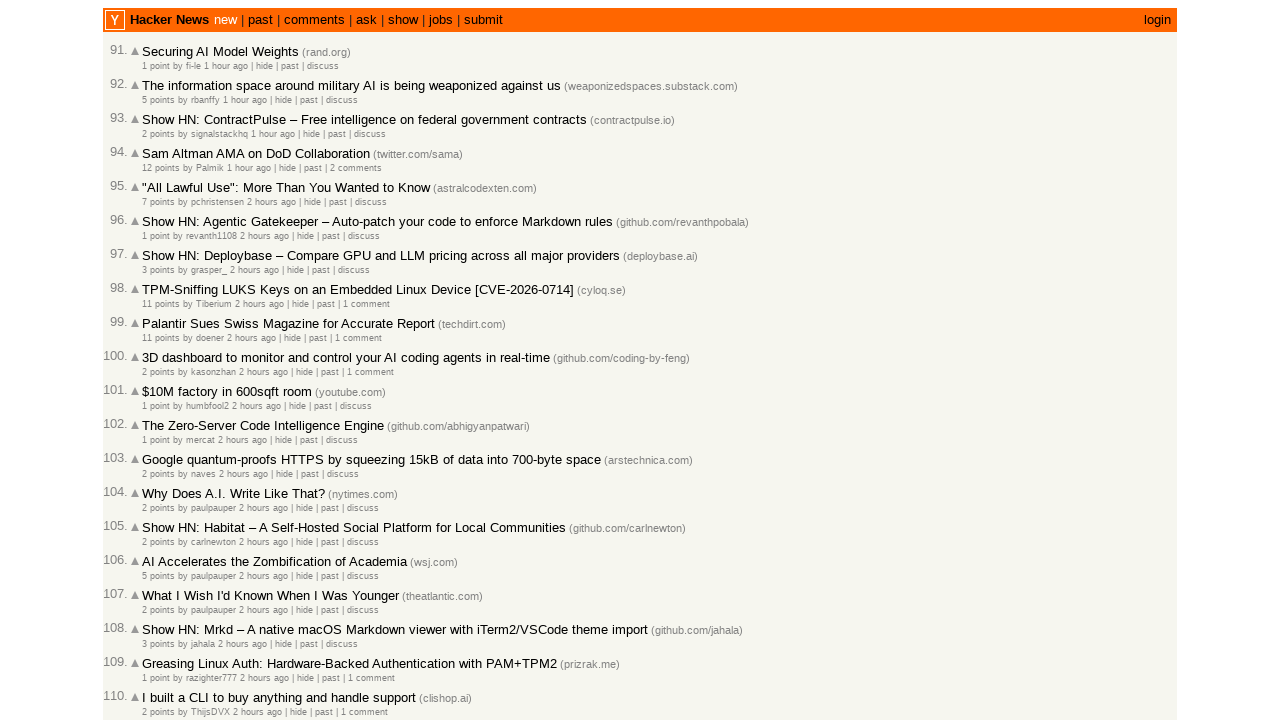

Retrieved timestamp attribute: 2026-03-01T20:37:49 1772397469
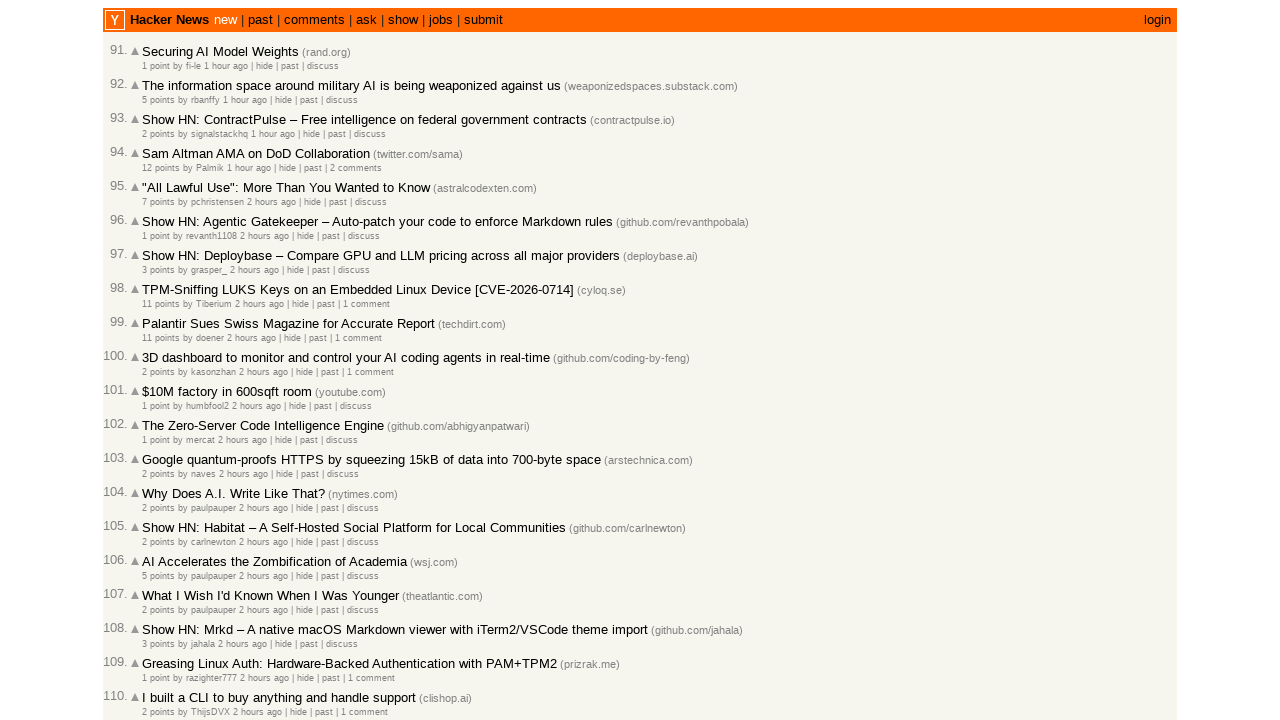

Retrieved timestamp attribute: 2026-03-01T20:37:35 1772397455
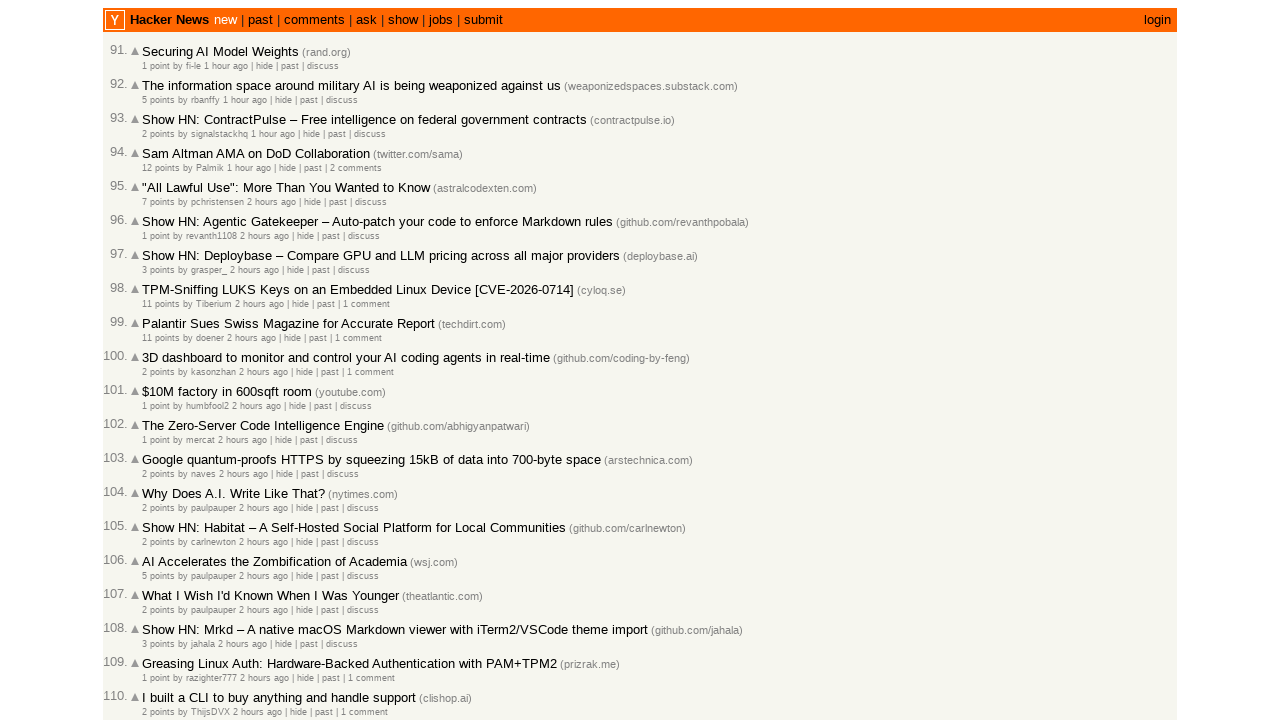

Retrieved timestamp attribute: 2026-03-01T20:37:16 1772397436
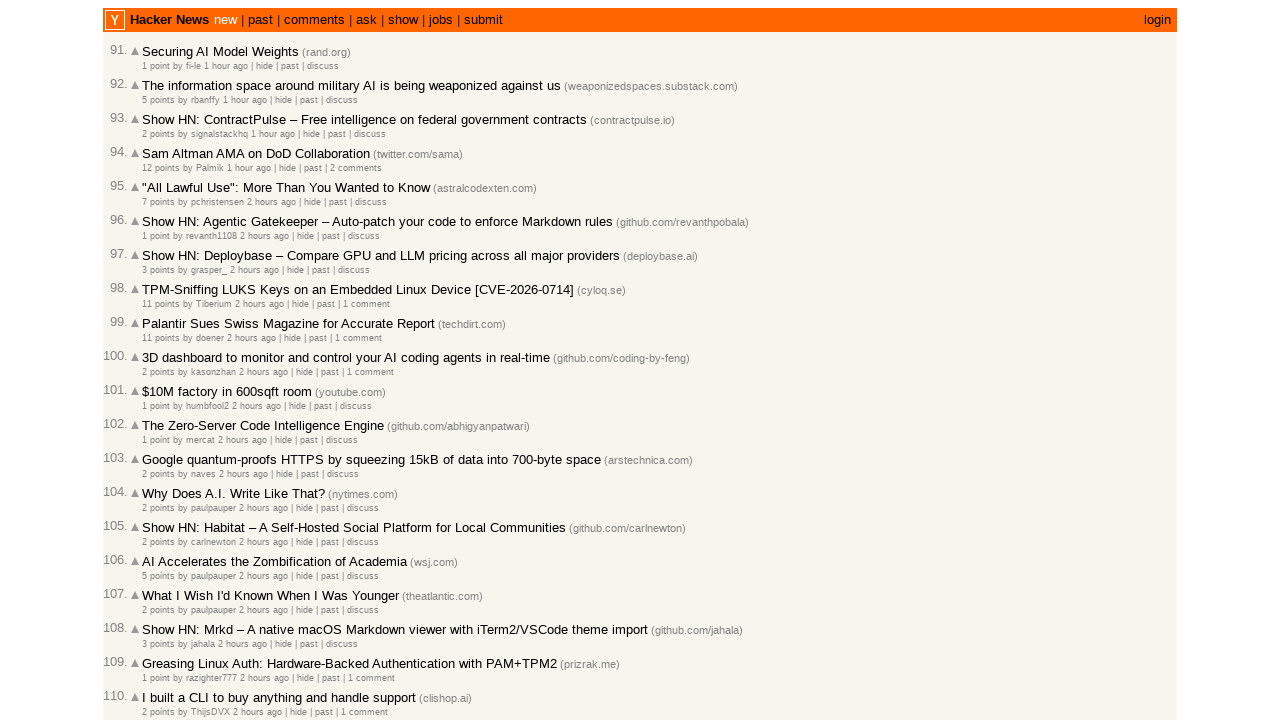

Retrieved timestamp attribute: 2026-03-01T20:34:08 1772397248
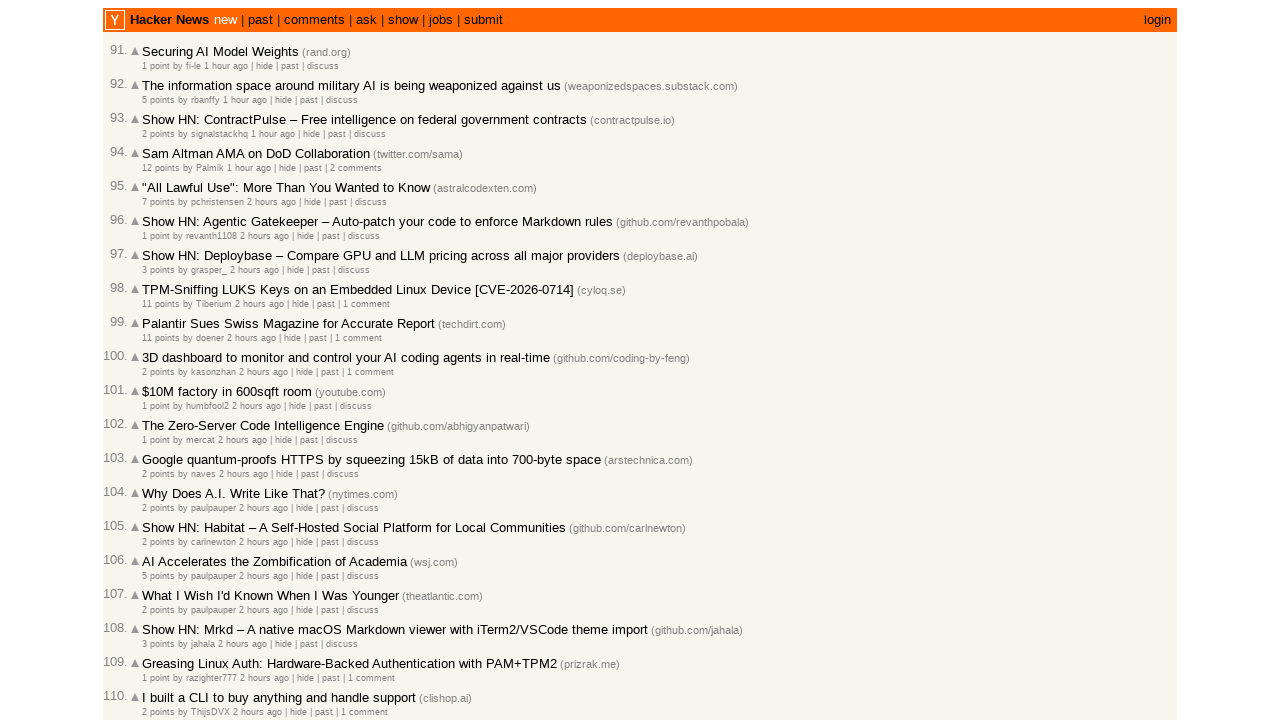

Retrieved timestamp attribute: 2026-03-01T20:33:08 1772397188
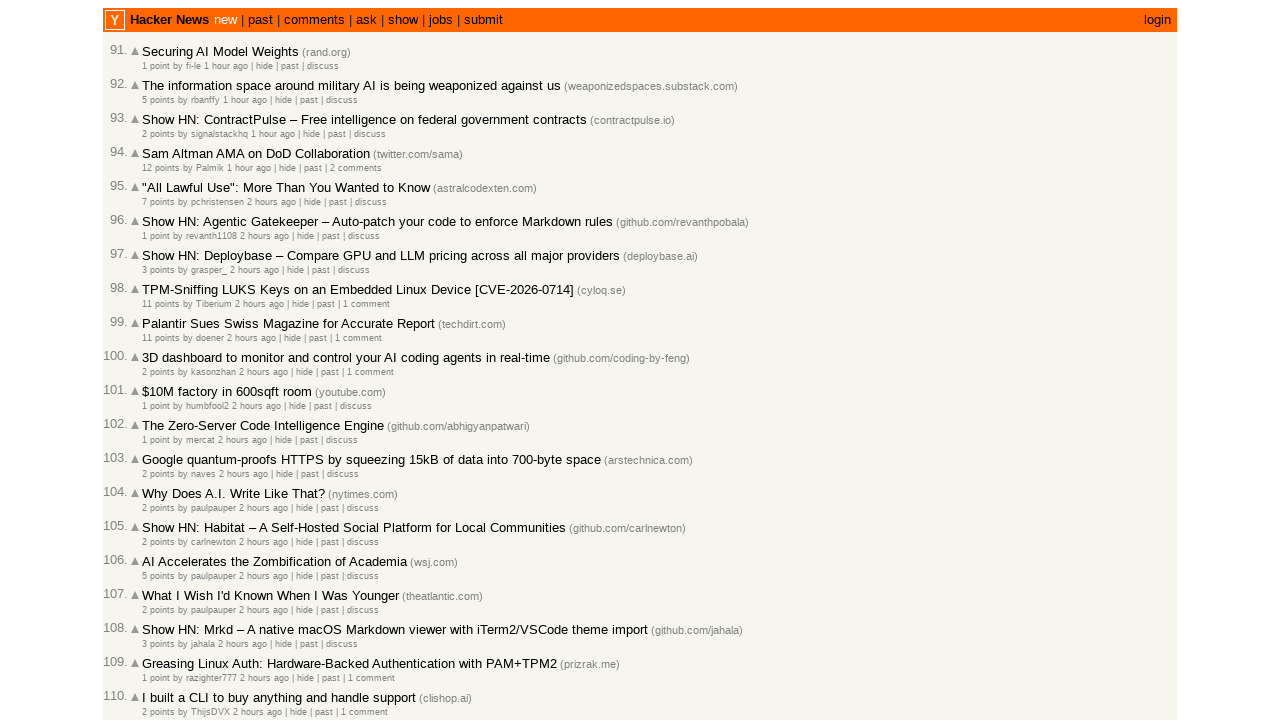

Retrieved timestamp attribute: 2026-03-01T20:32:31 1772397151
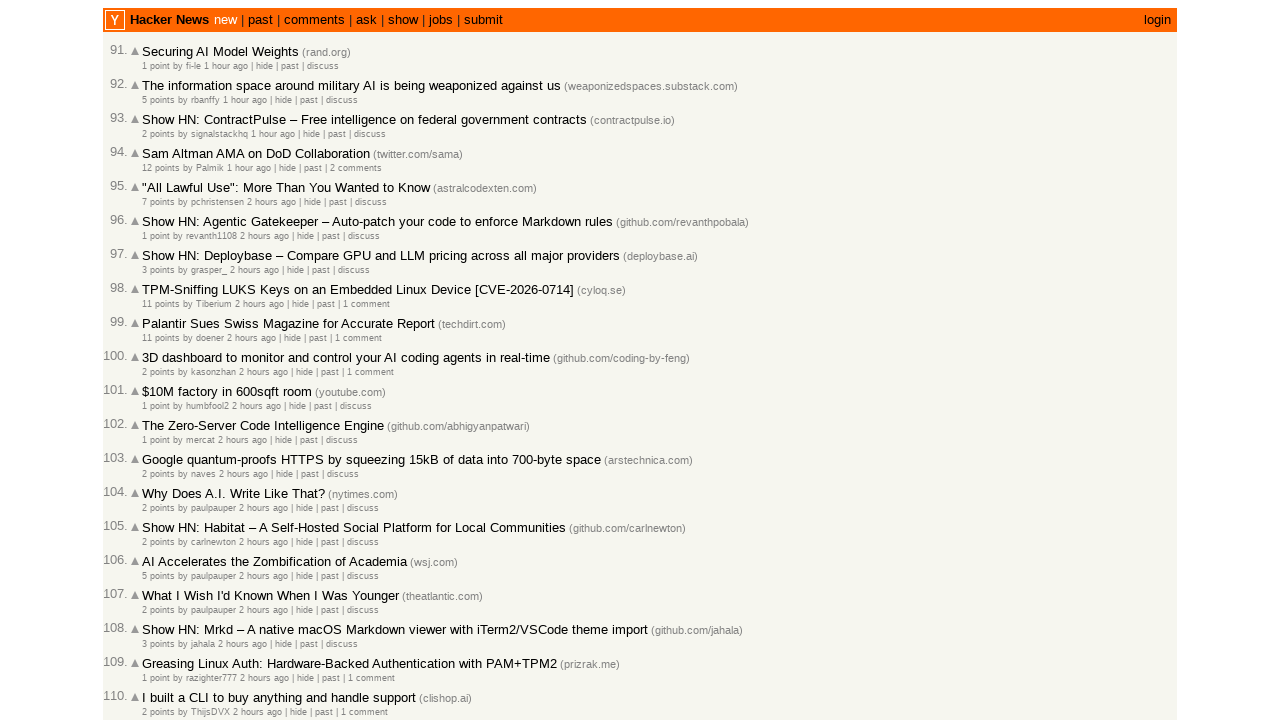

Retrieved timestamp attribute: 2026-03-01T20:31:52 1772397112
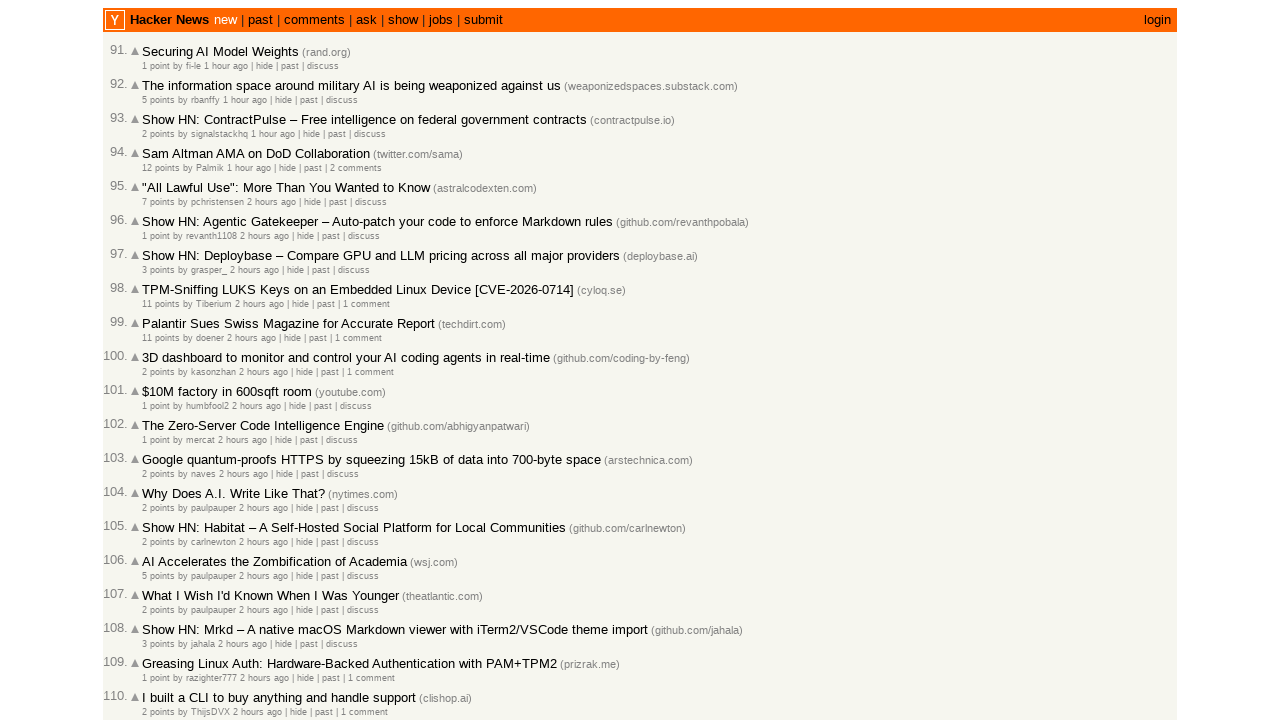

Retrieved timestamp attribute: 2026-03-01T20:30:44 1772397044
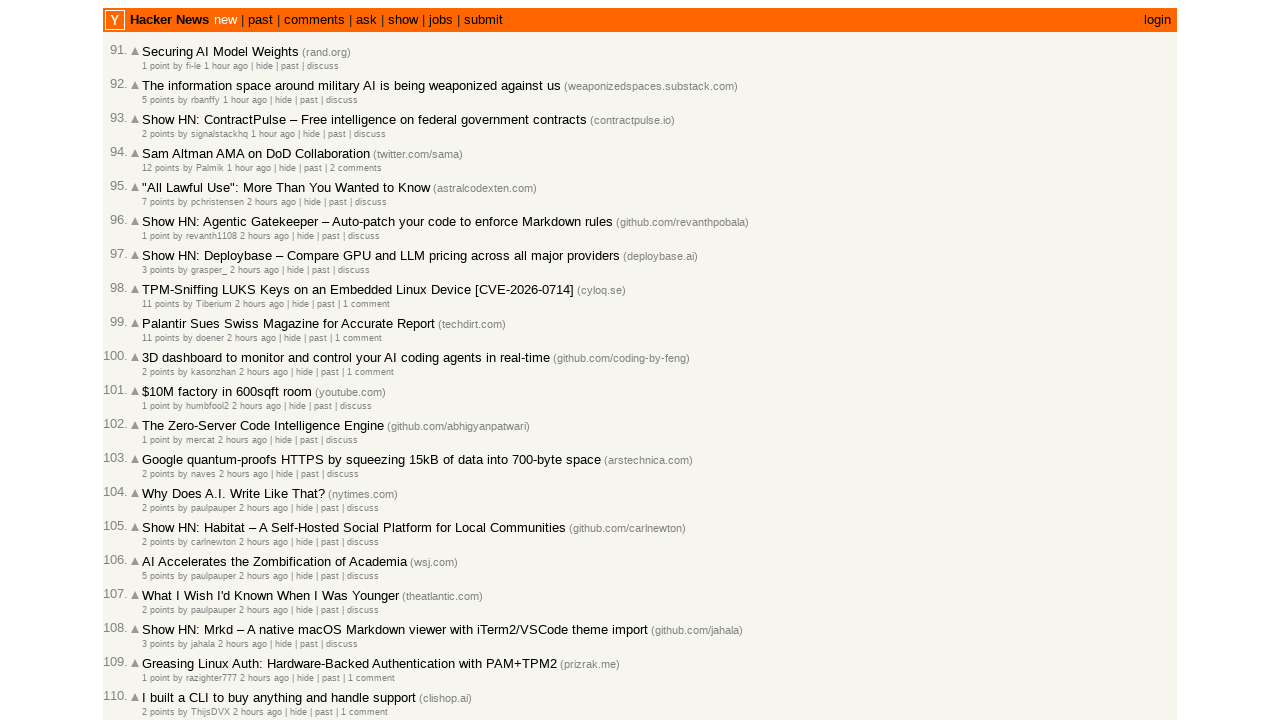

Retrieved timestamp attribute: 2026-03-01T20:26:54 1772396814
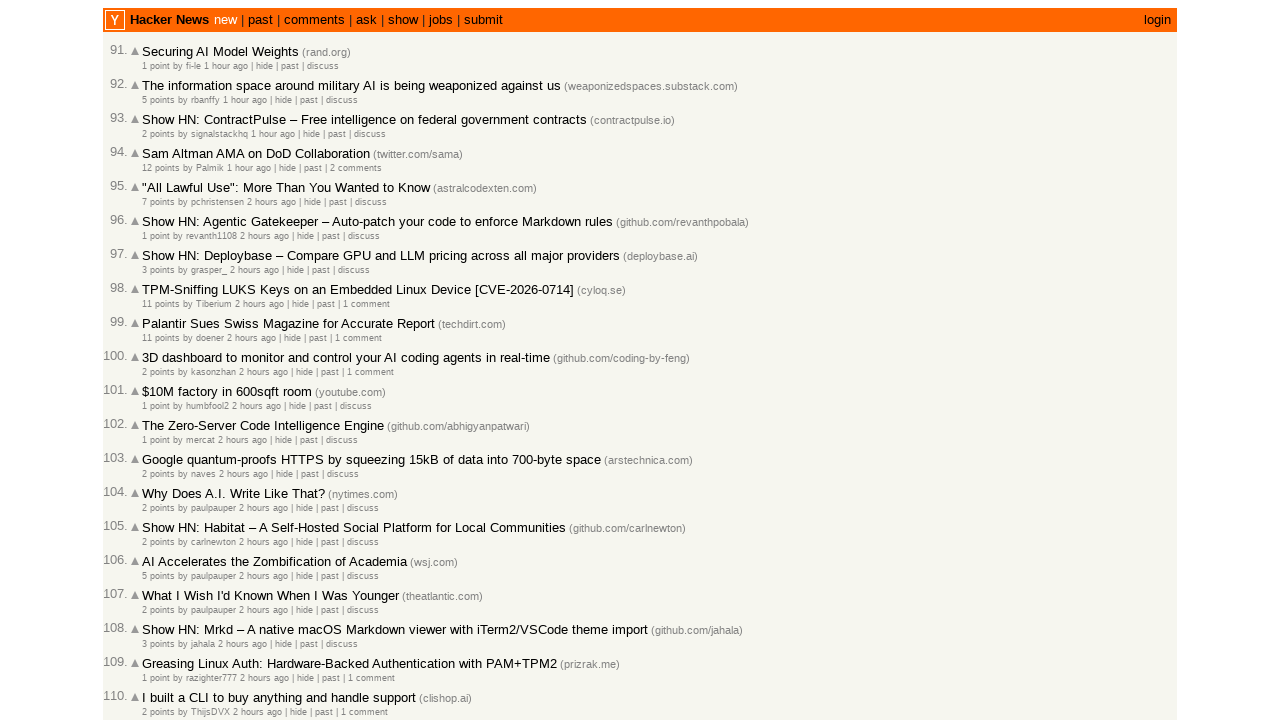

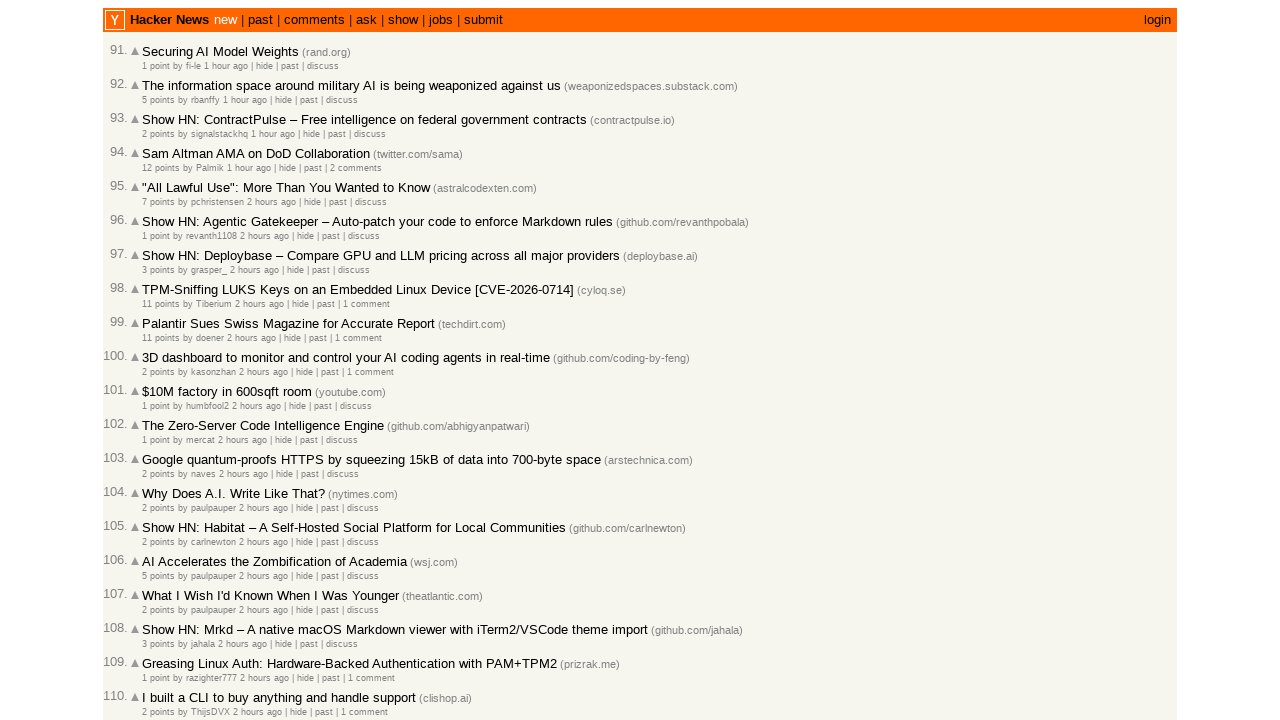